Verifies product table has rows and iterates through table data

Starting URL: https://rahulshettyacademy.com/AutomationPractice/

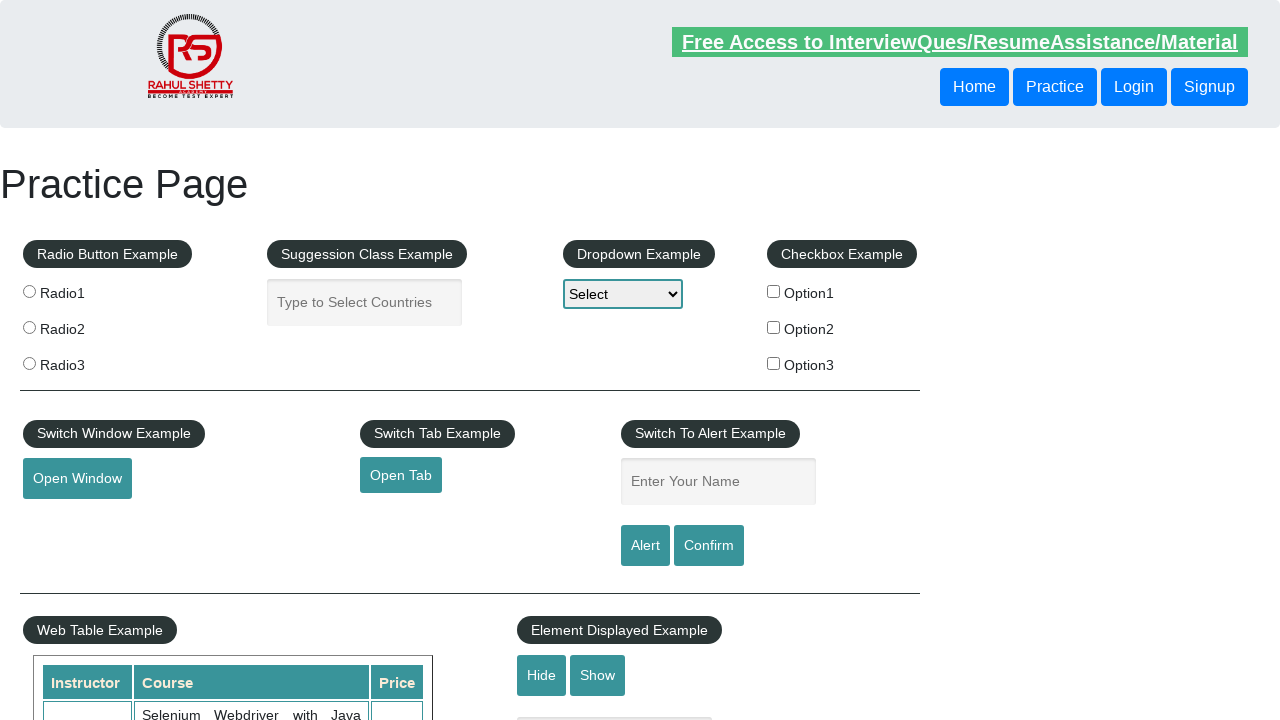

Waited for product table rows to be present
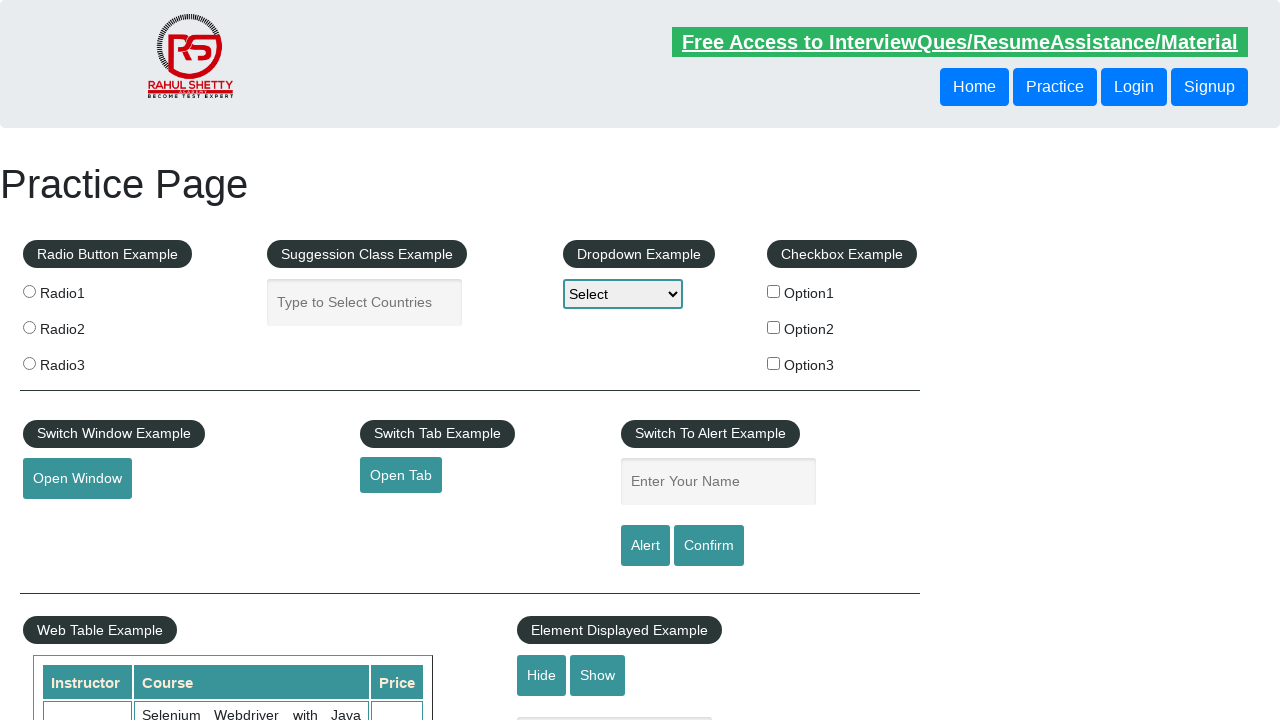

Retrieved all rows from product table
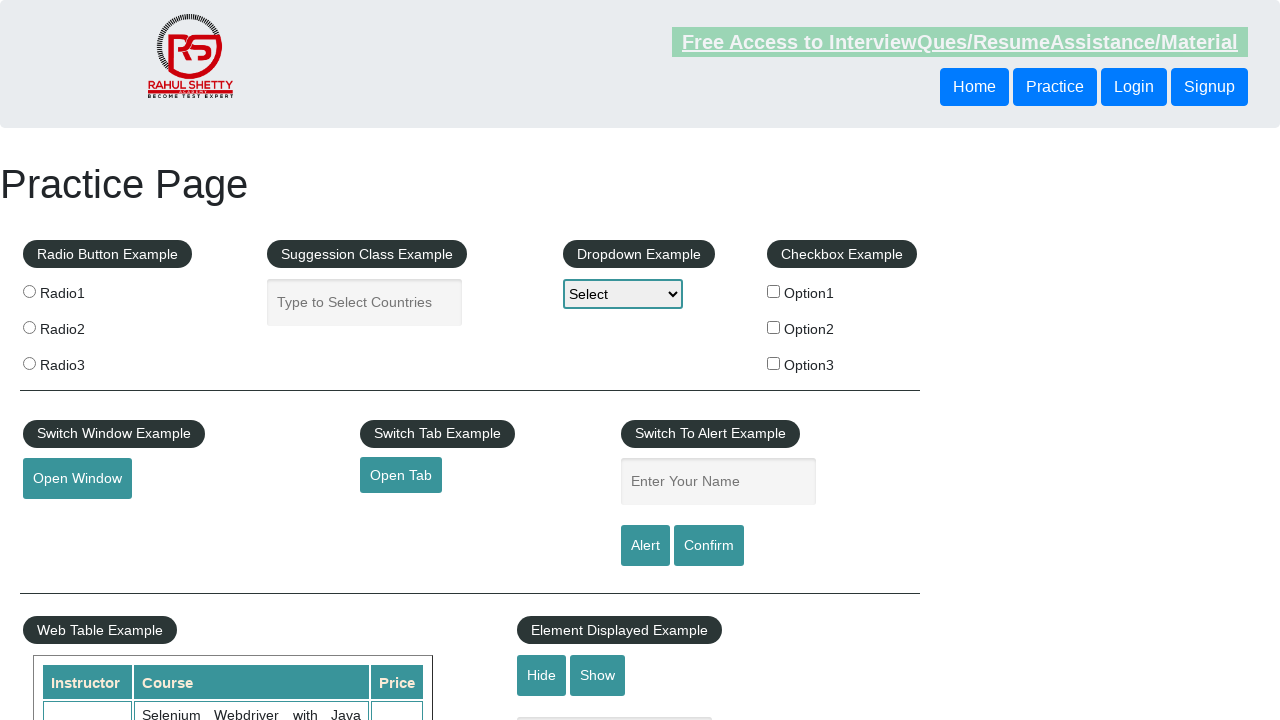

Retrieved all cells from current table row
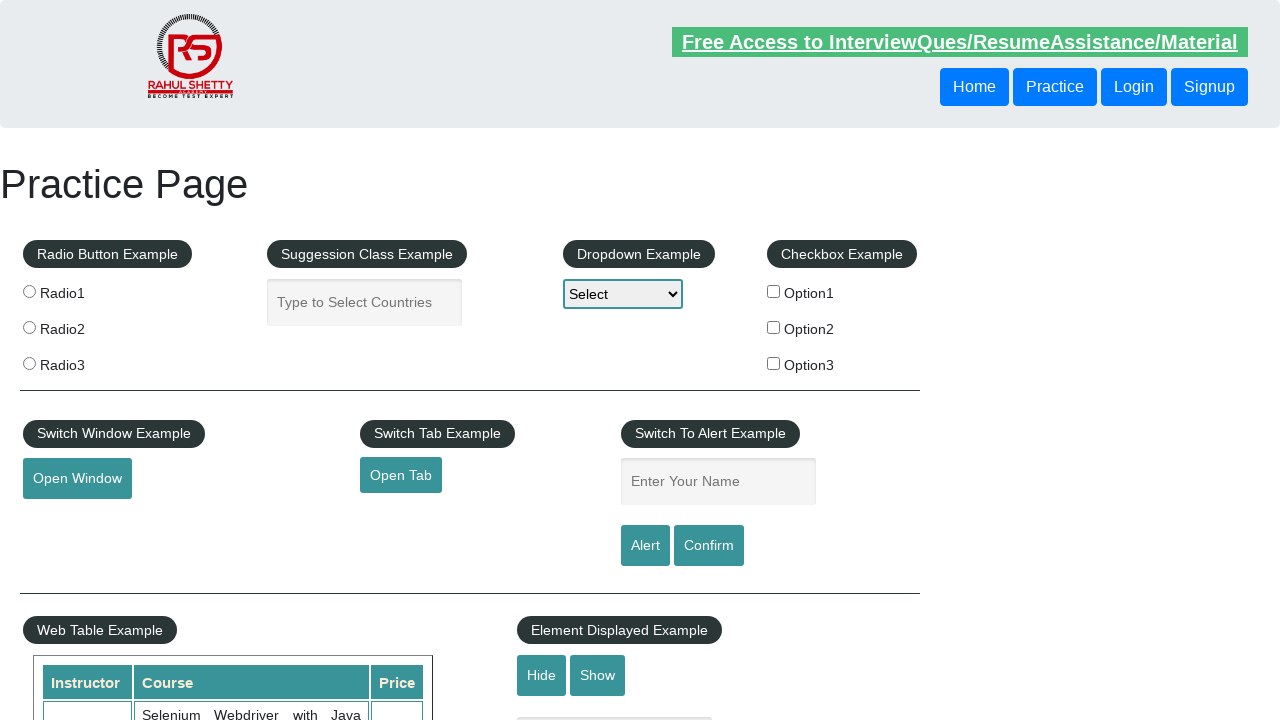

Retrieved all cells from current table row
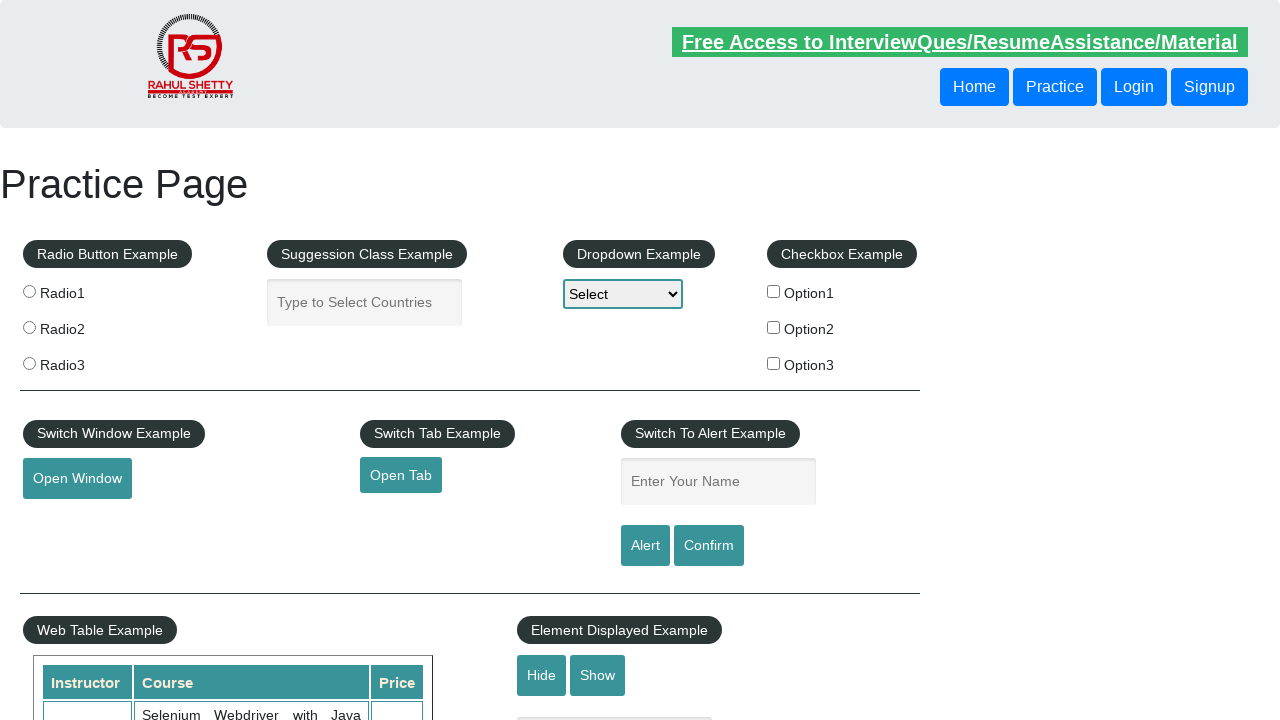

Extracted instructor name: Rahul Shetty
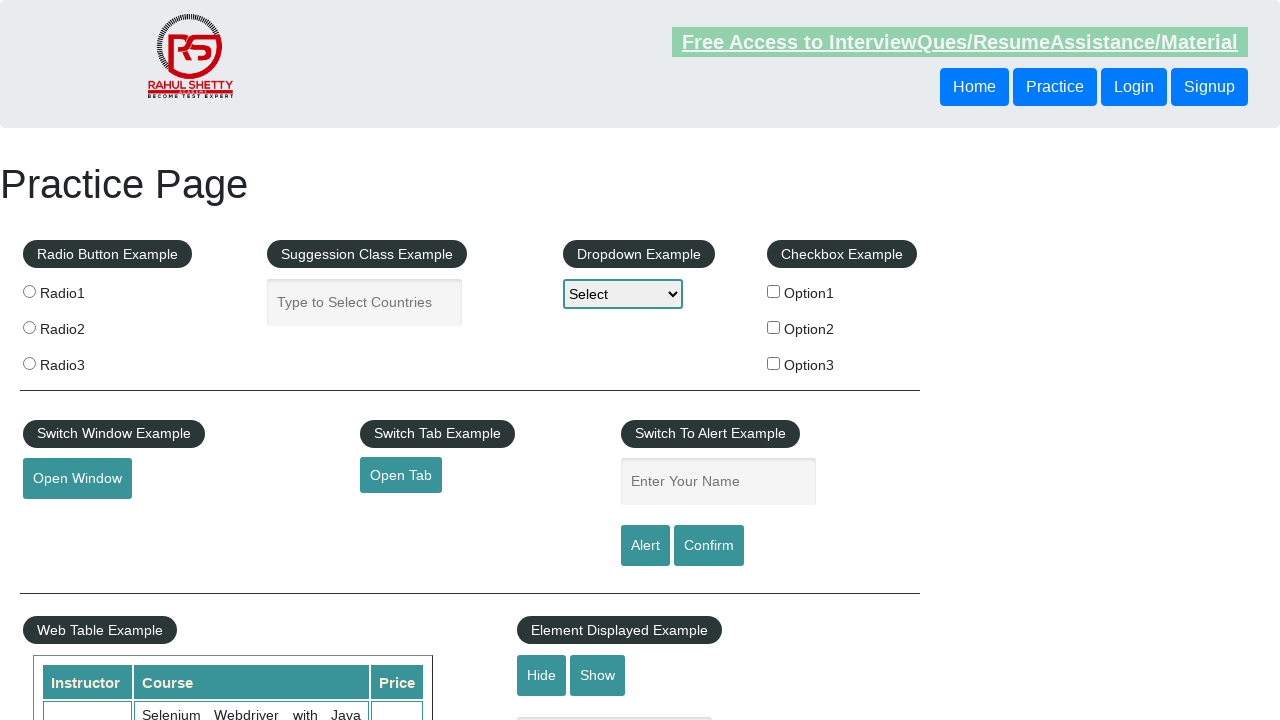

Extracted course name: Selenium Webdriver with Java Basics + Advanced + Interview Guide
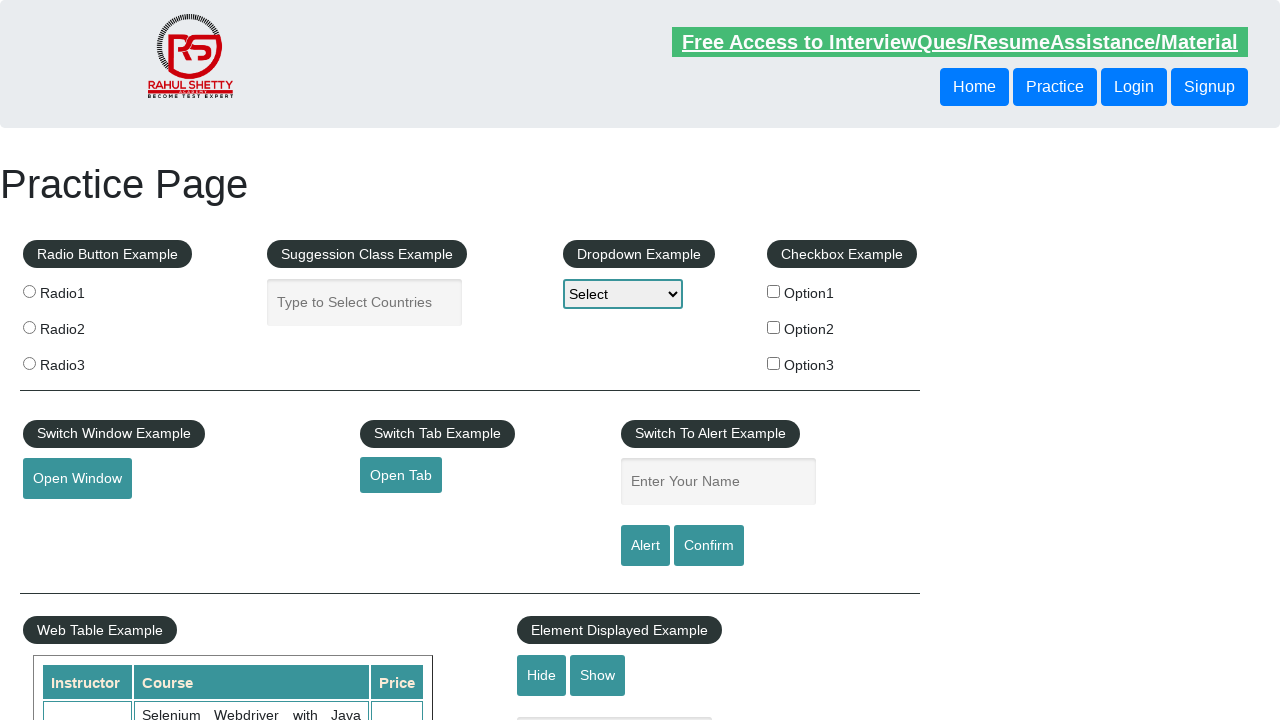

Extracted price: 30
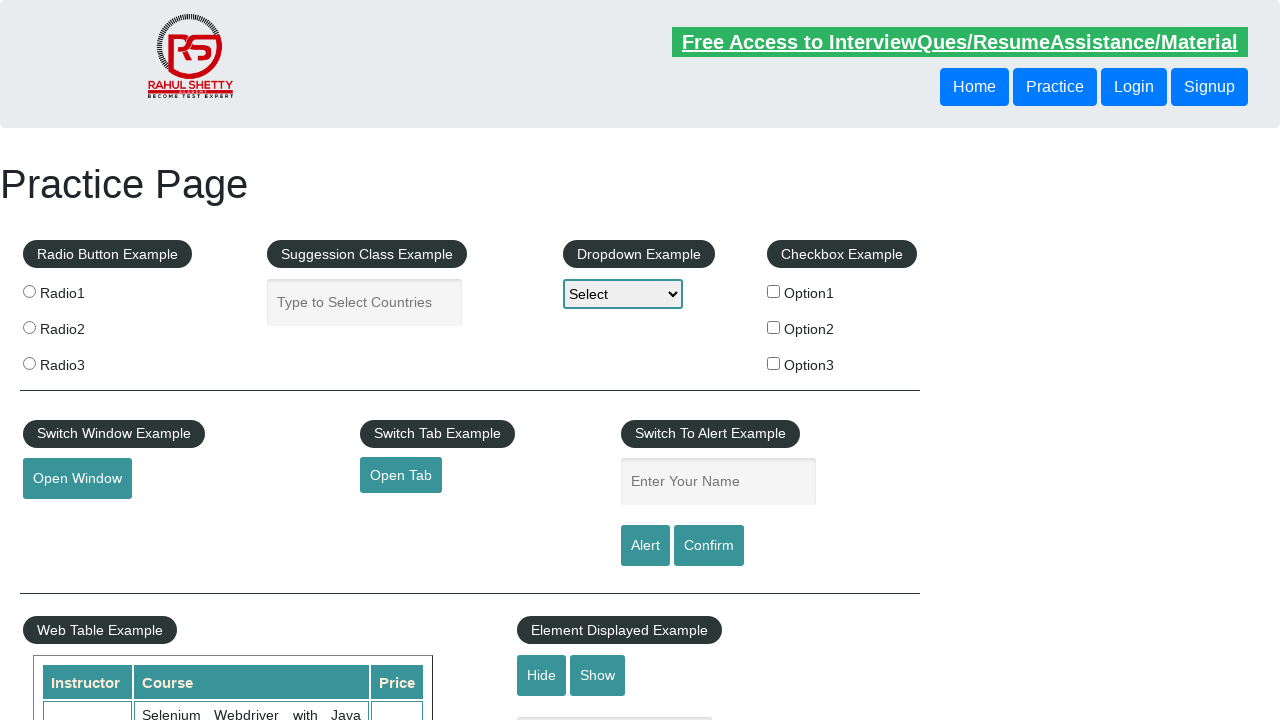

Retrieved all cells from current table row
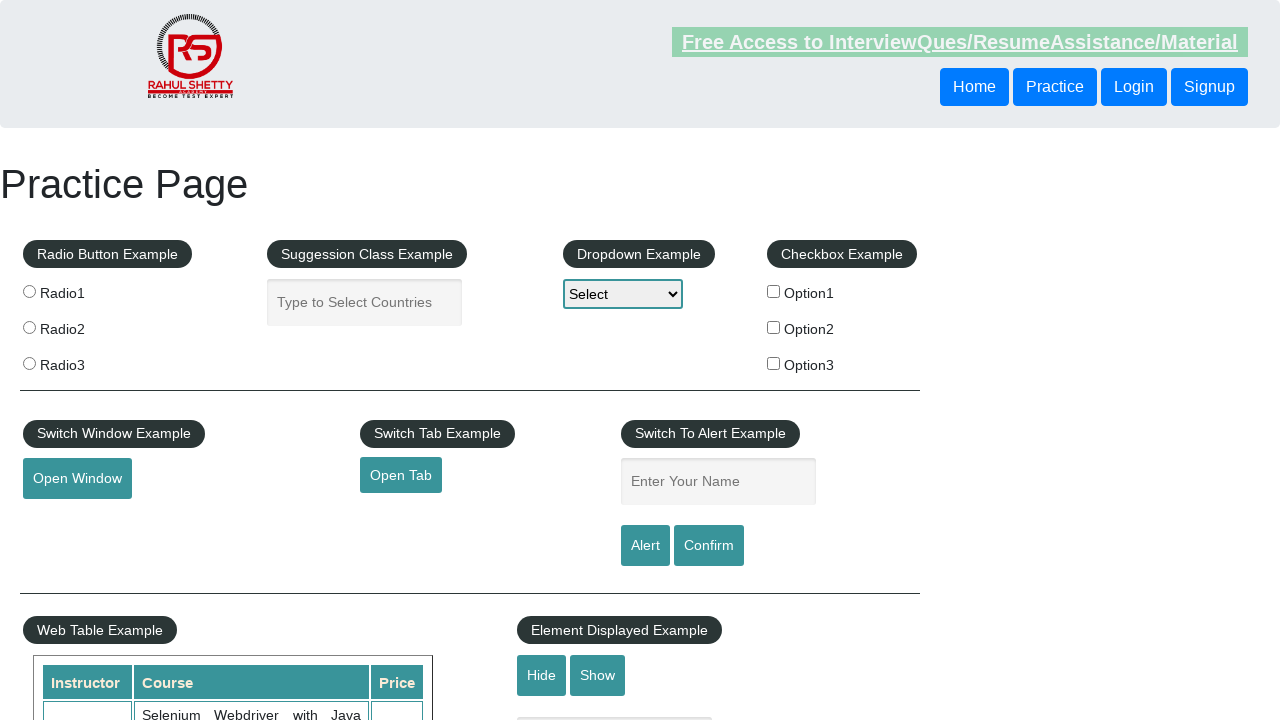

Extracted instructor name: Rahul Shetty
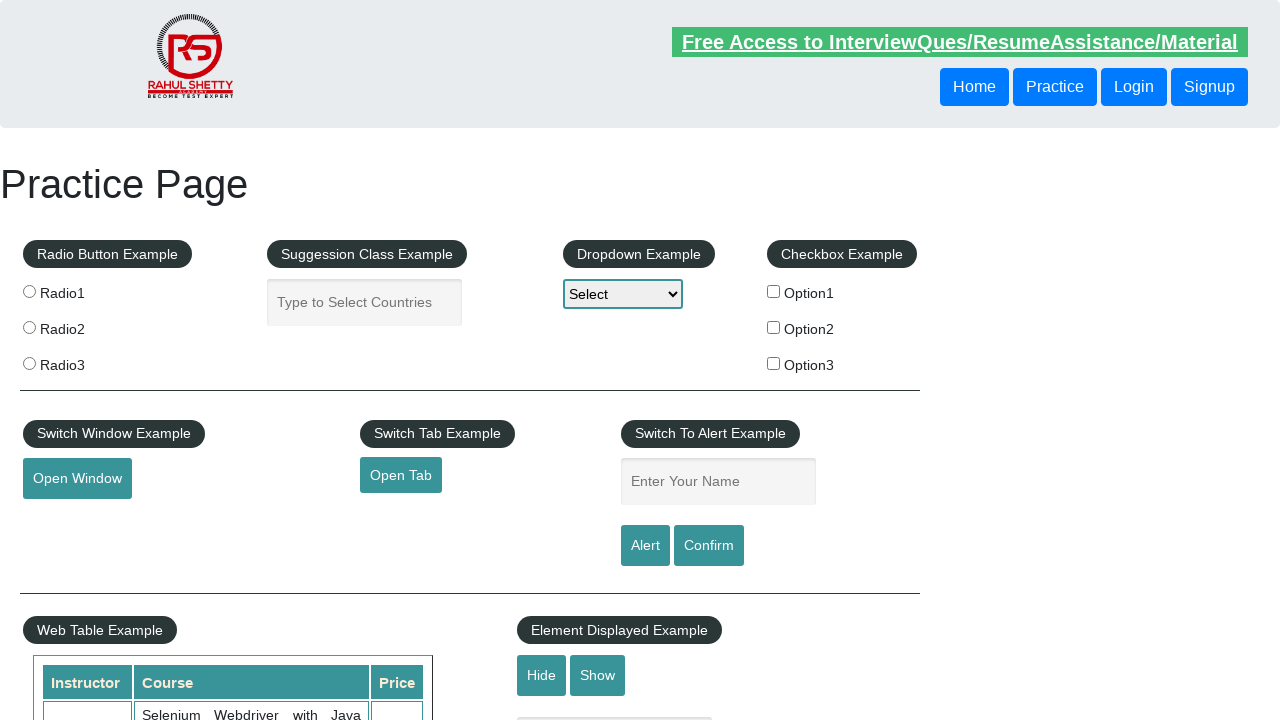

Extracted course name: Learn SQL in Practical + Database Testing from Scratch
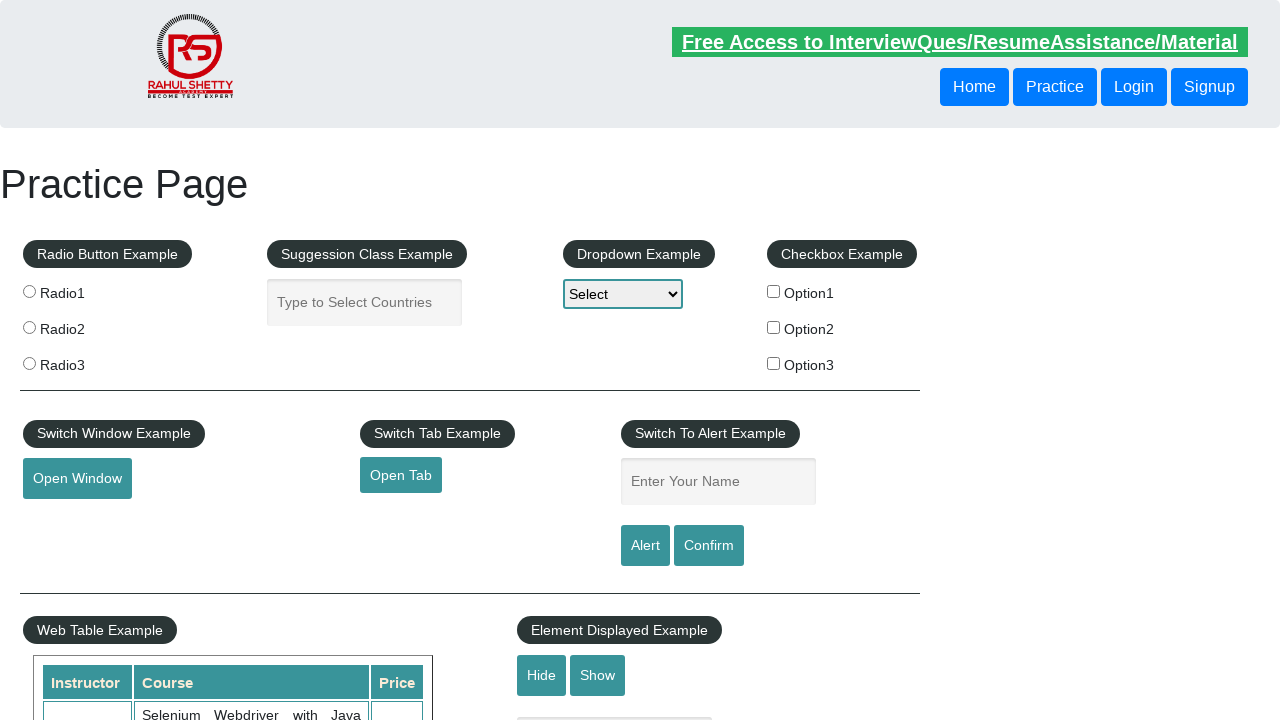

Extracted price: 25
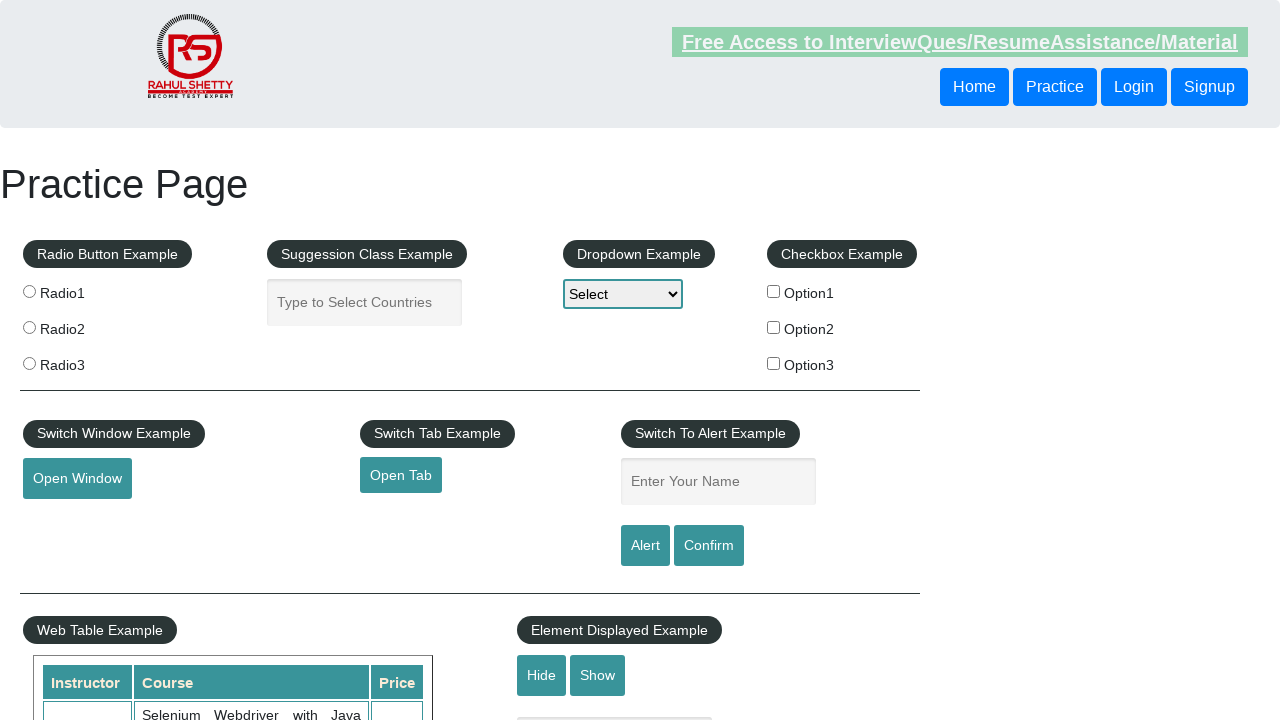

Retrieved all cells from current table row
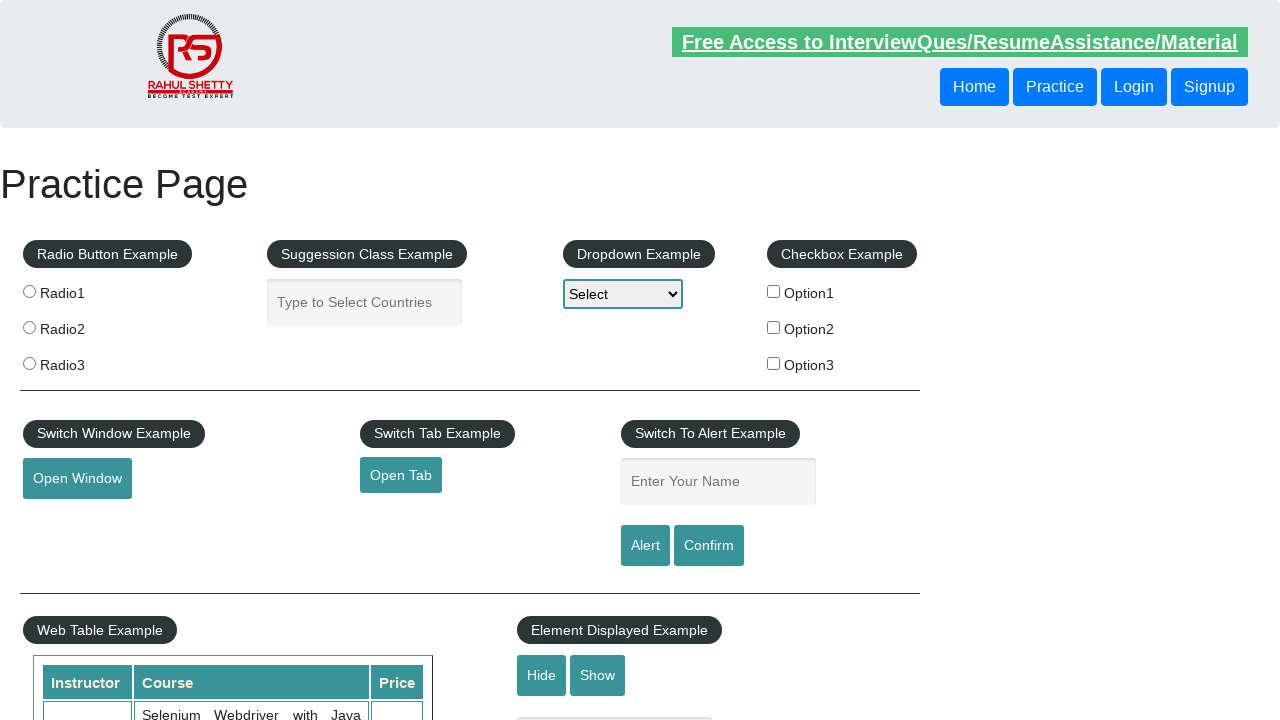

Extracted instructor name: Rahul Shetty
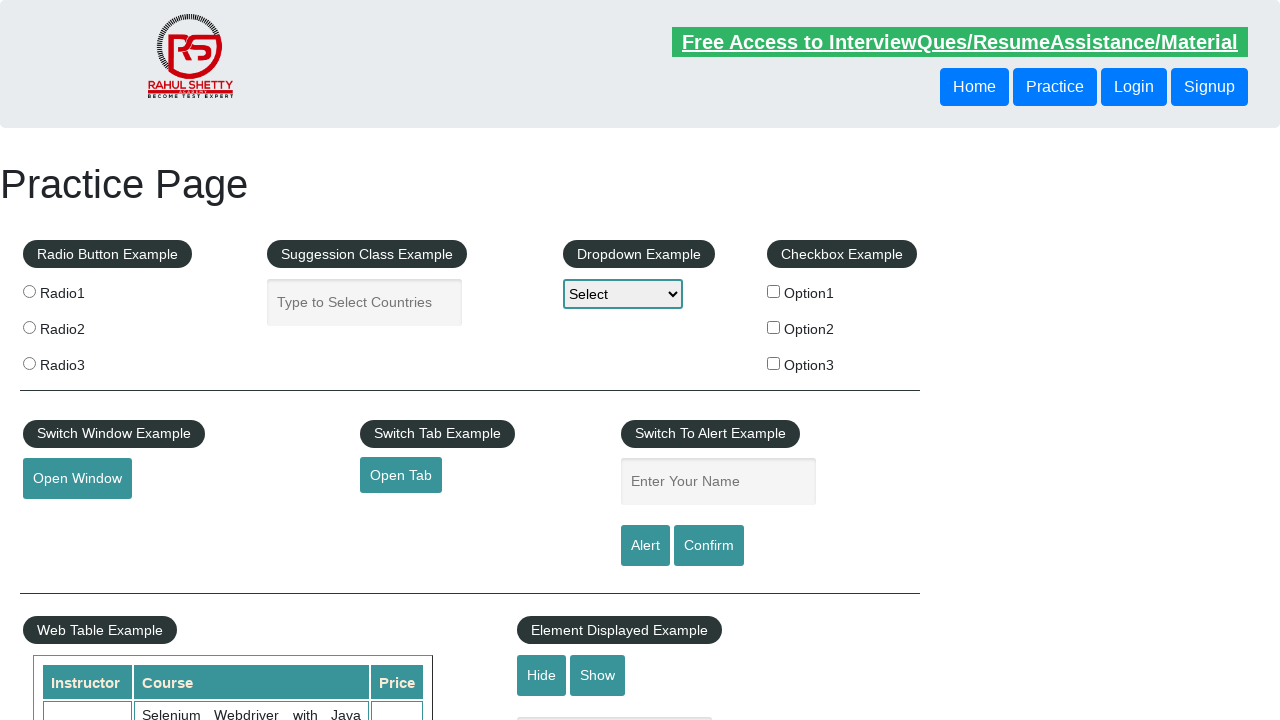

Extracted course name: Appium (Selenium) - Mobile Automation Testing from Scratch
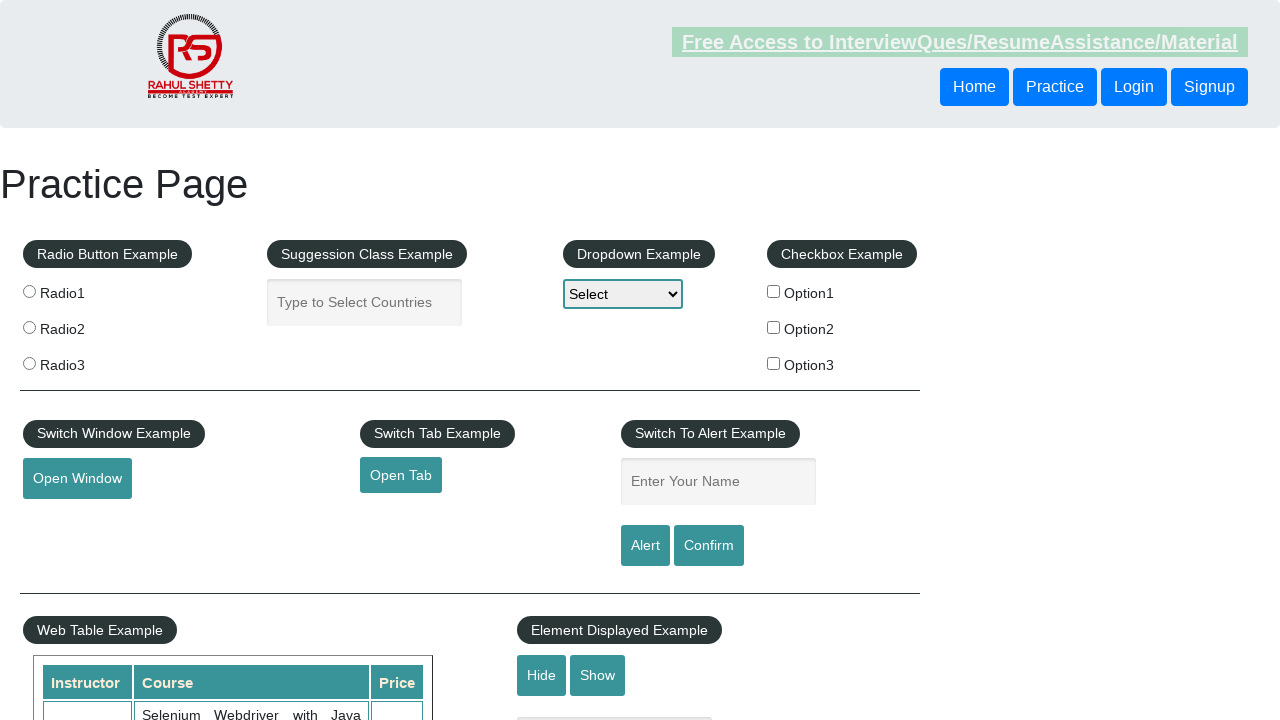

Extracted price: 30
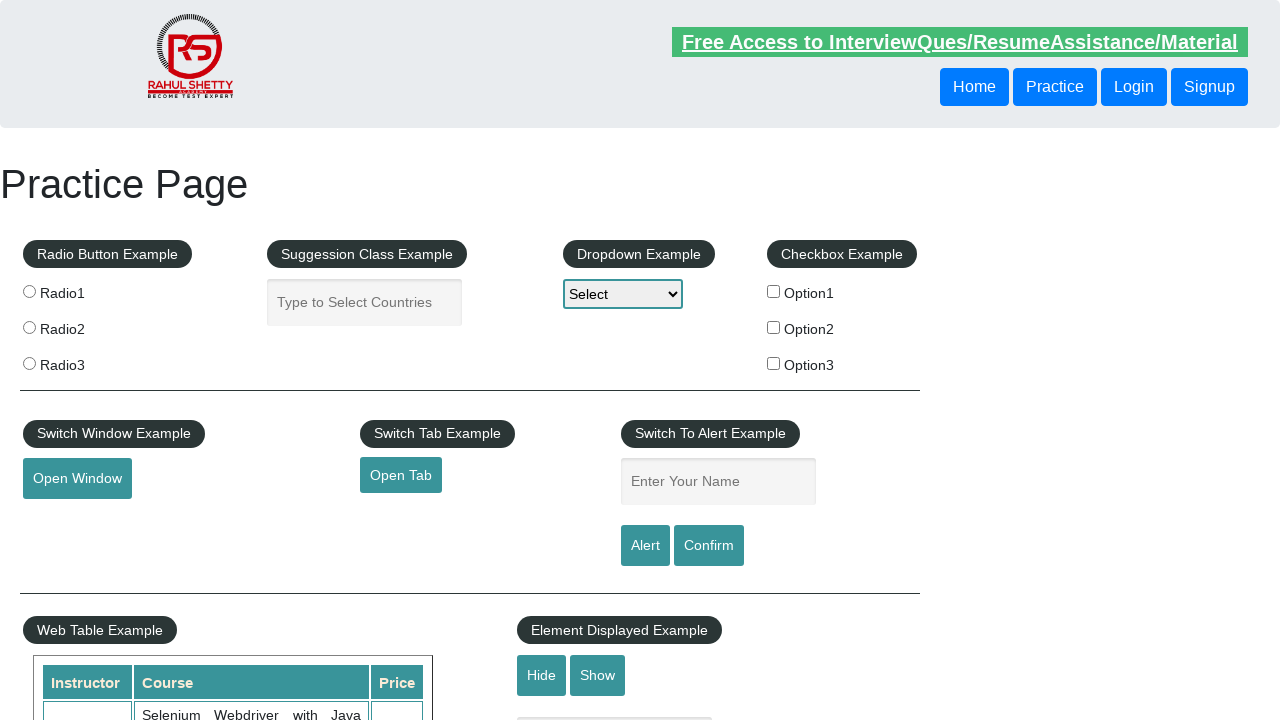

Retrieved all cells from current table row
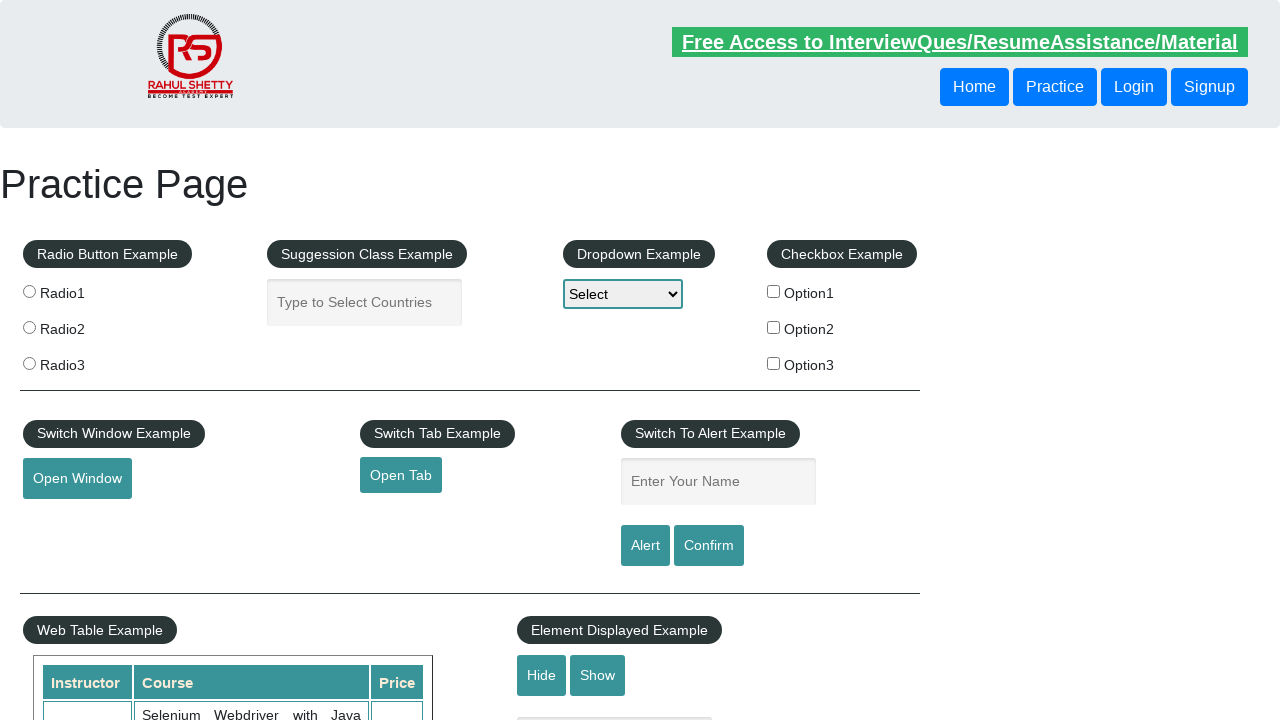

Extracted instructor name: Rahul Shetty
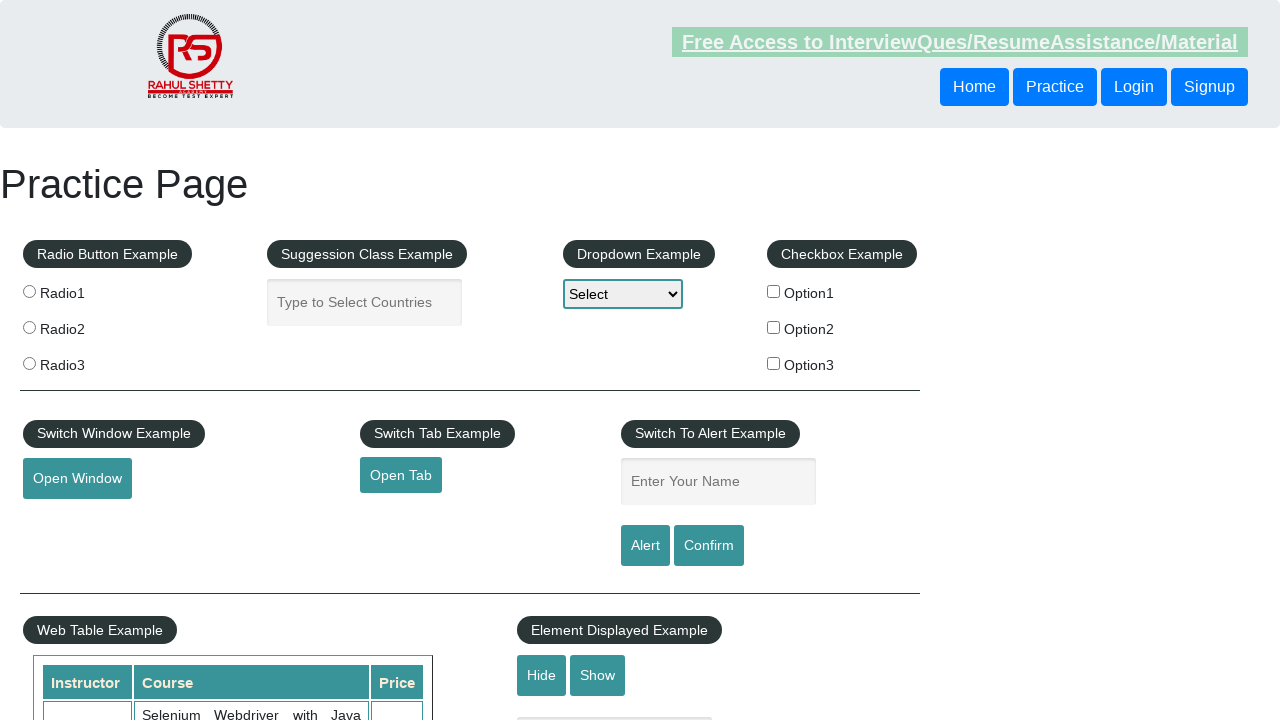

Extracted course name: WebSecurity Testing for Beginners-QA knowledge to next level
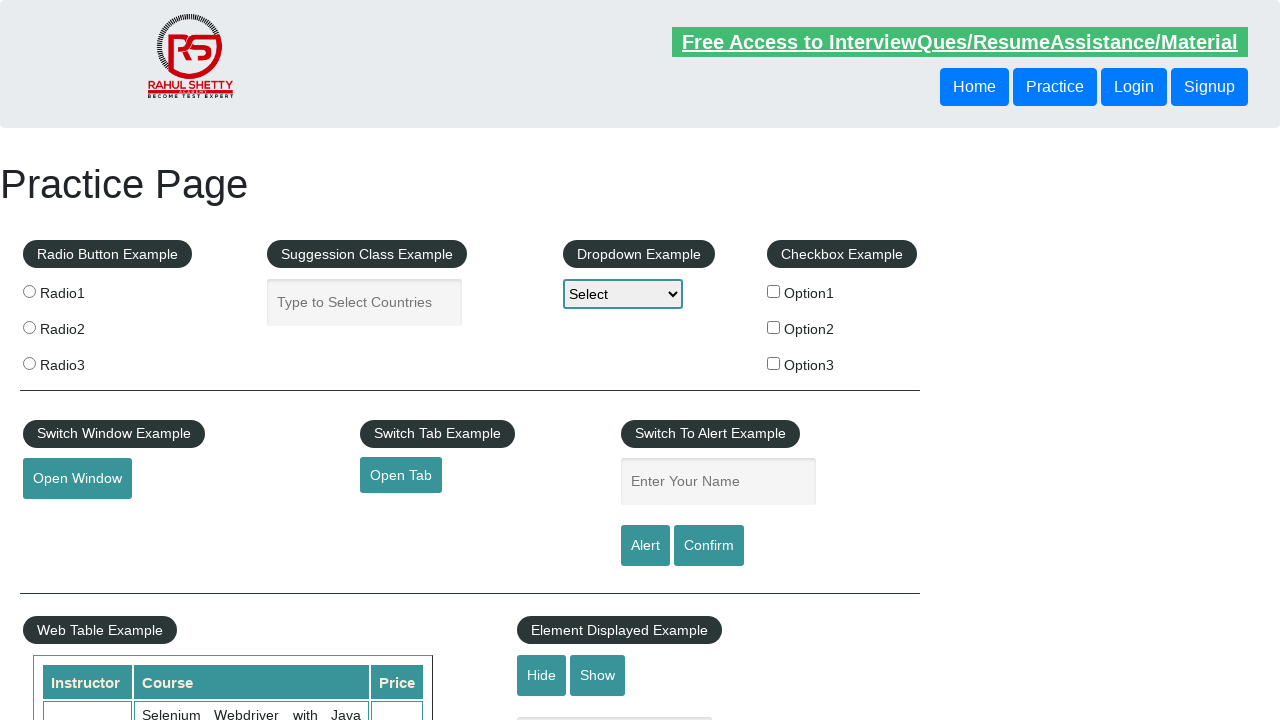

Extracted price: 20
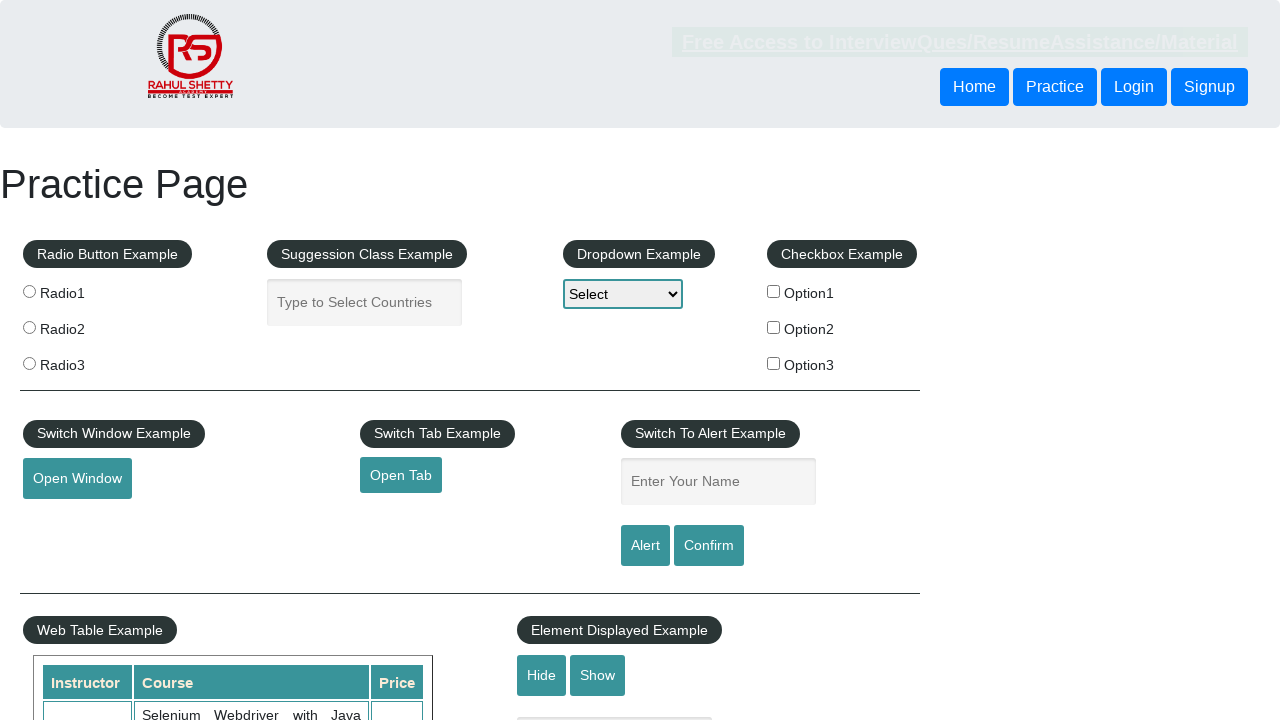

Retrieved all cells from current table row
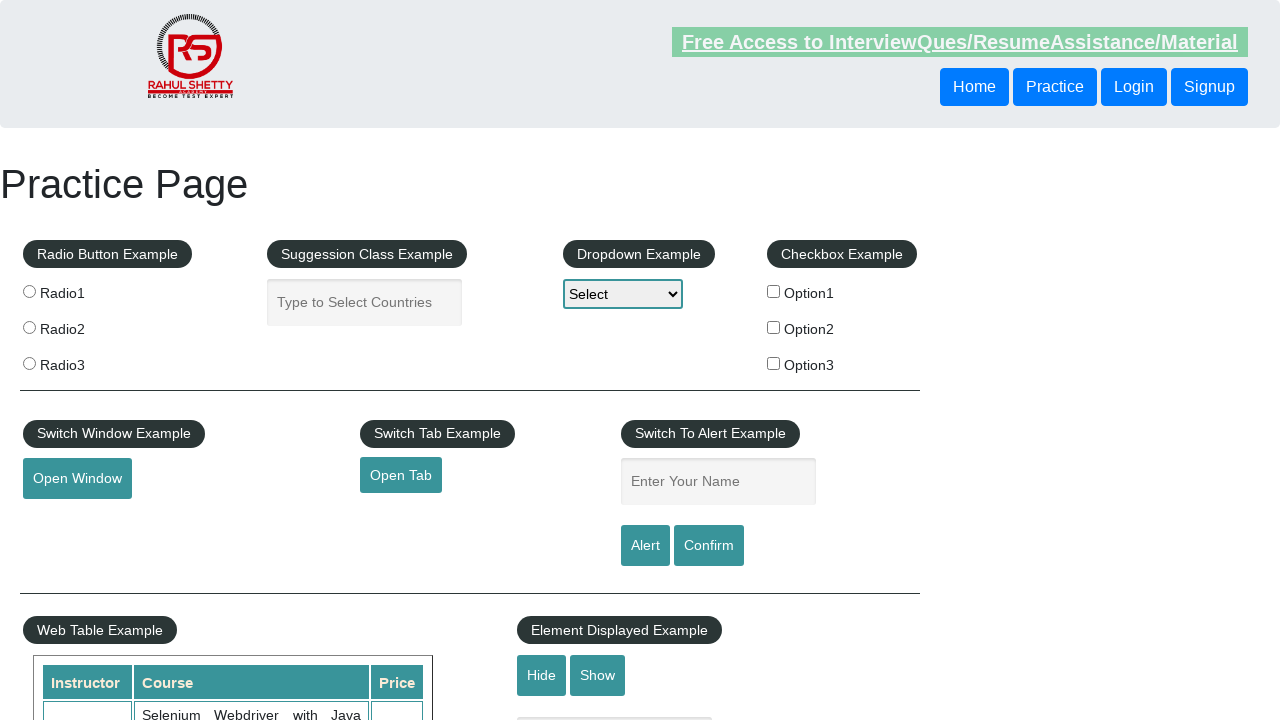

Extracted instructor name: Rahul Shetty
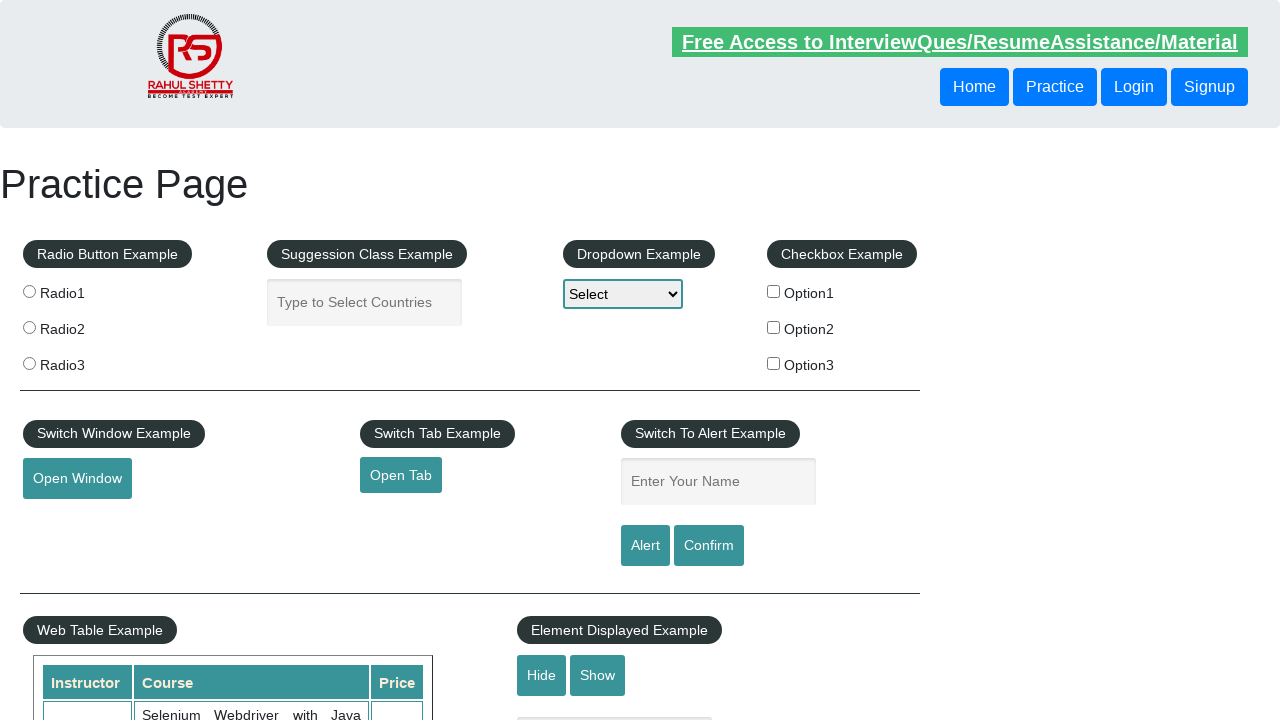

Extracted course name: Learn JMETER from Scratch - (Performance + Load) Testing Tool
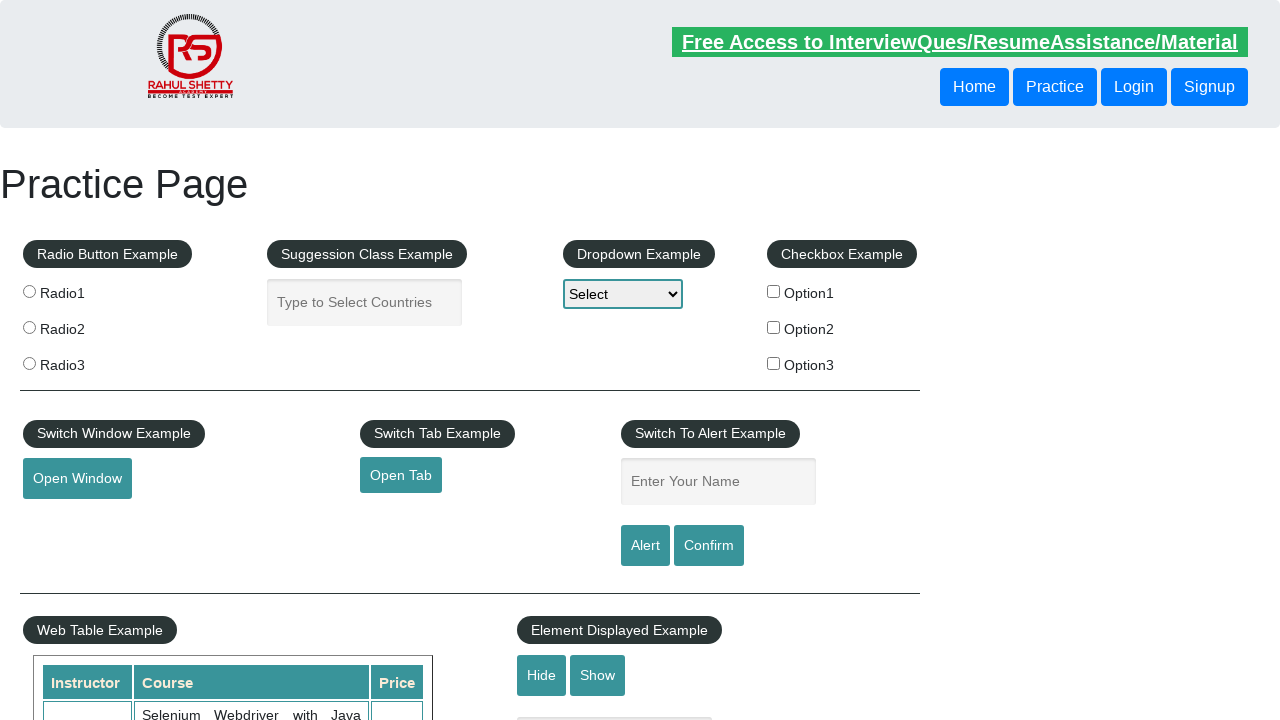

Extracted price: 25
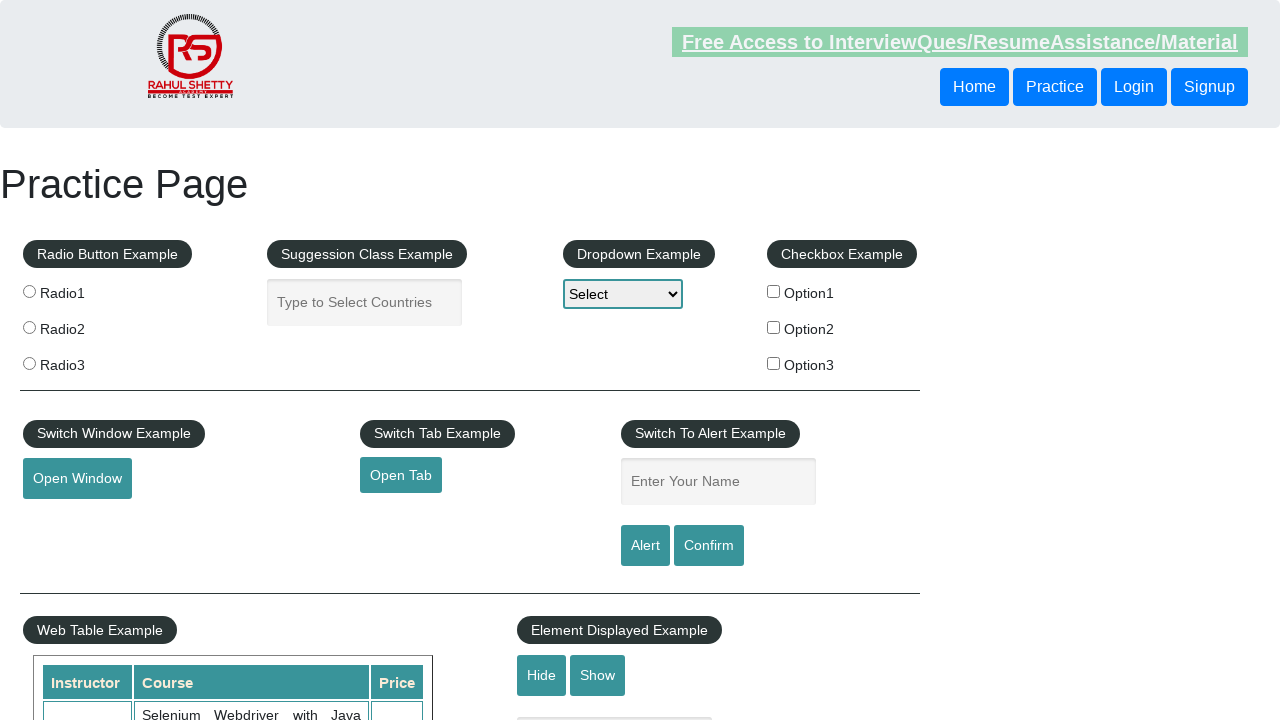

Retrieved all cells from current table row
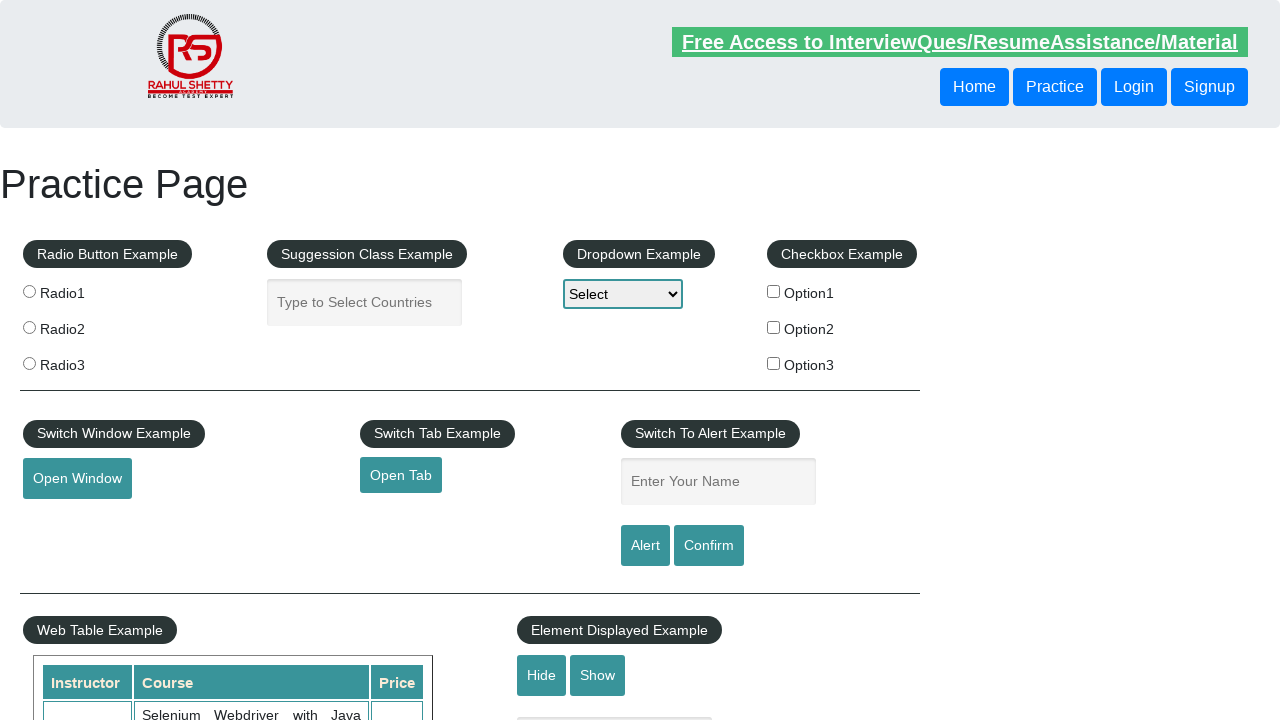

Extracted instructor name: Rahul Shetty
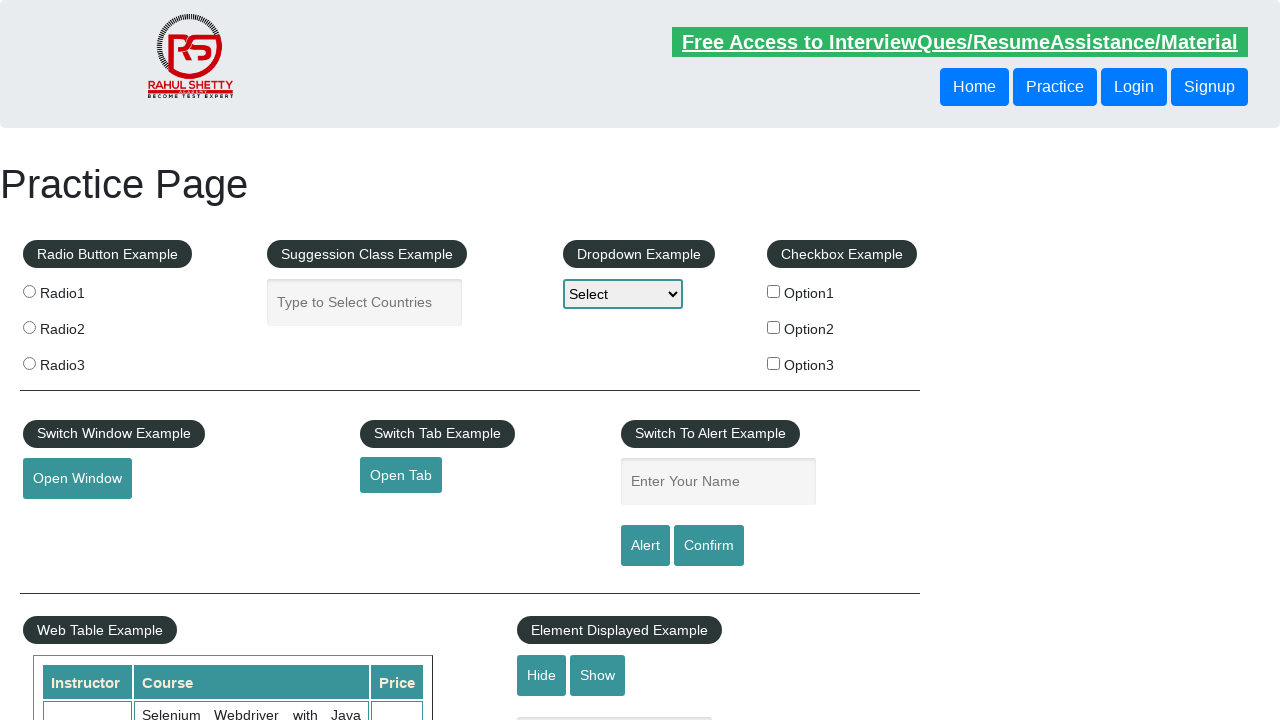

Extracted course name: WebServices / REST API Testing with SoapUI
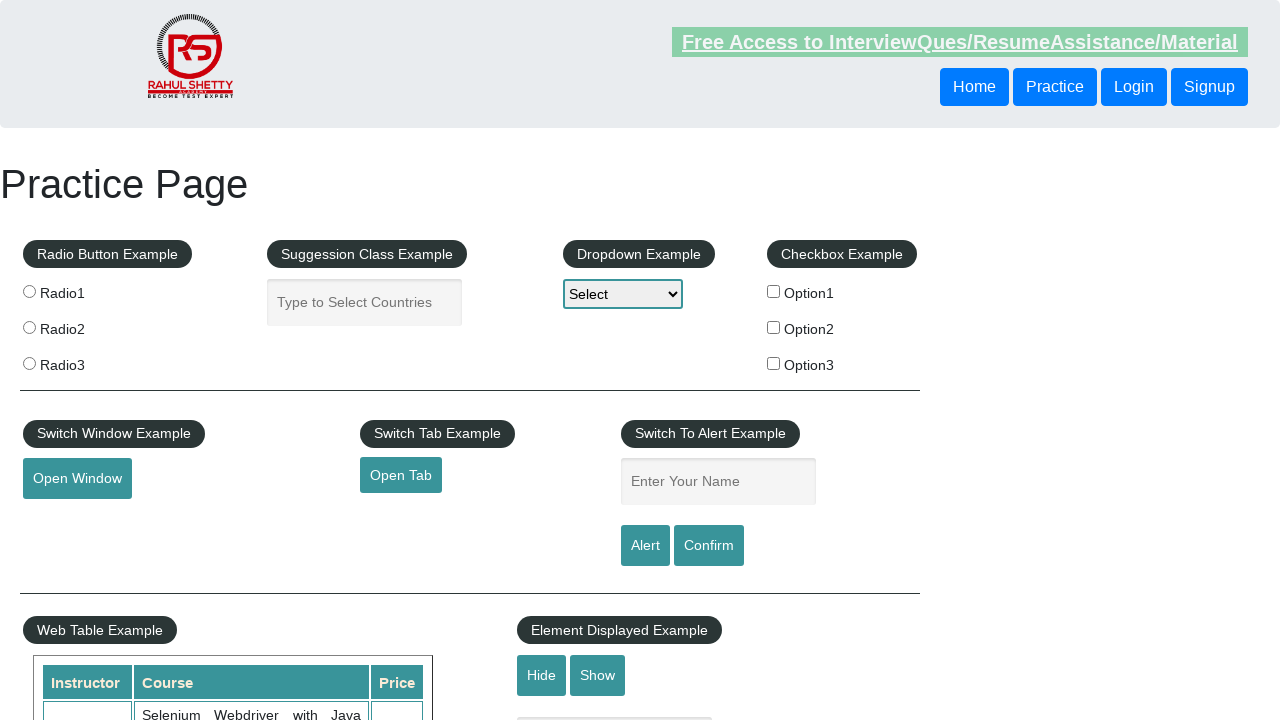

Extracted price: 35
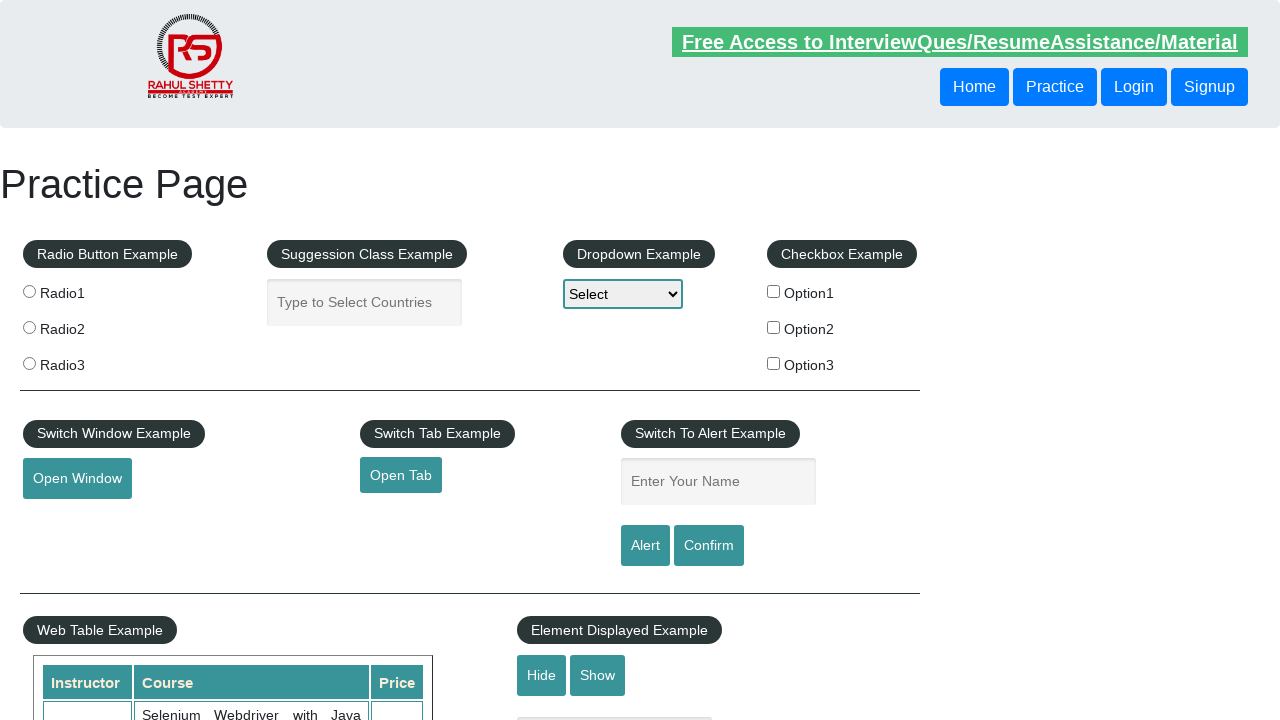

Retrieved all cells from current table row
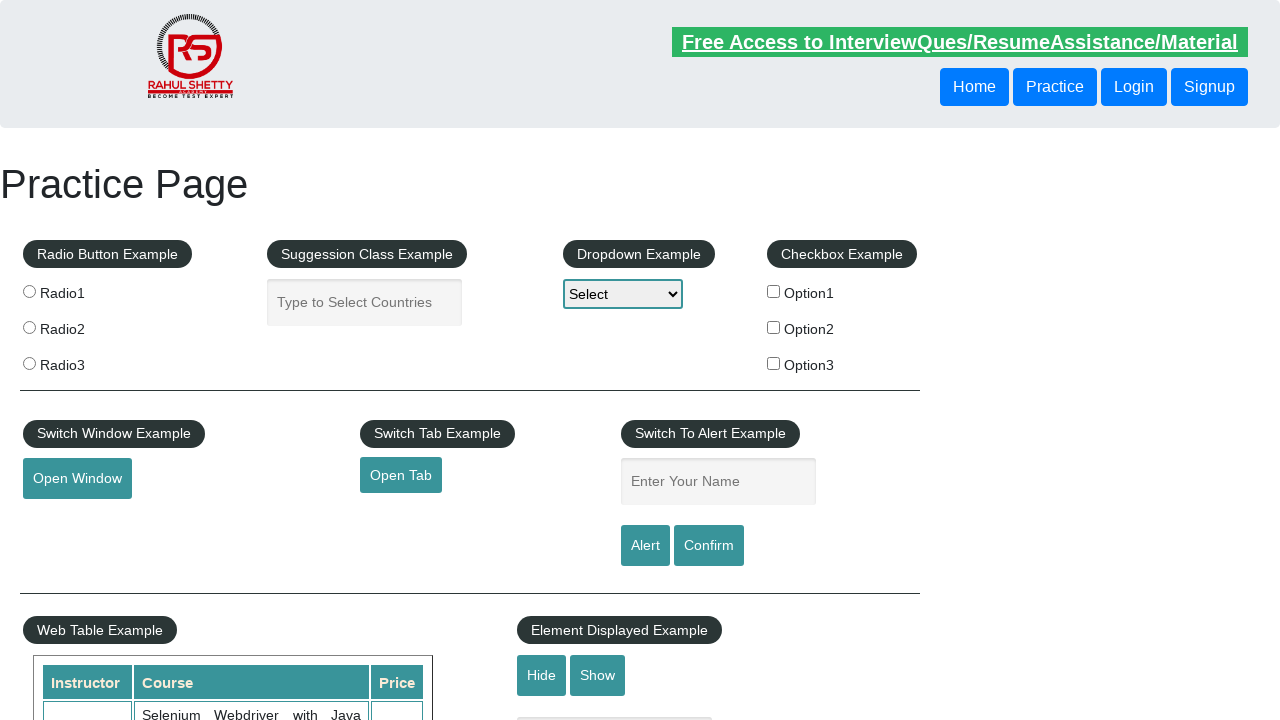

Extracted instructor name: Rahul Shetty
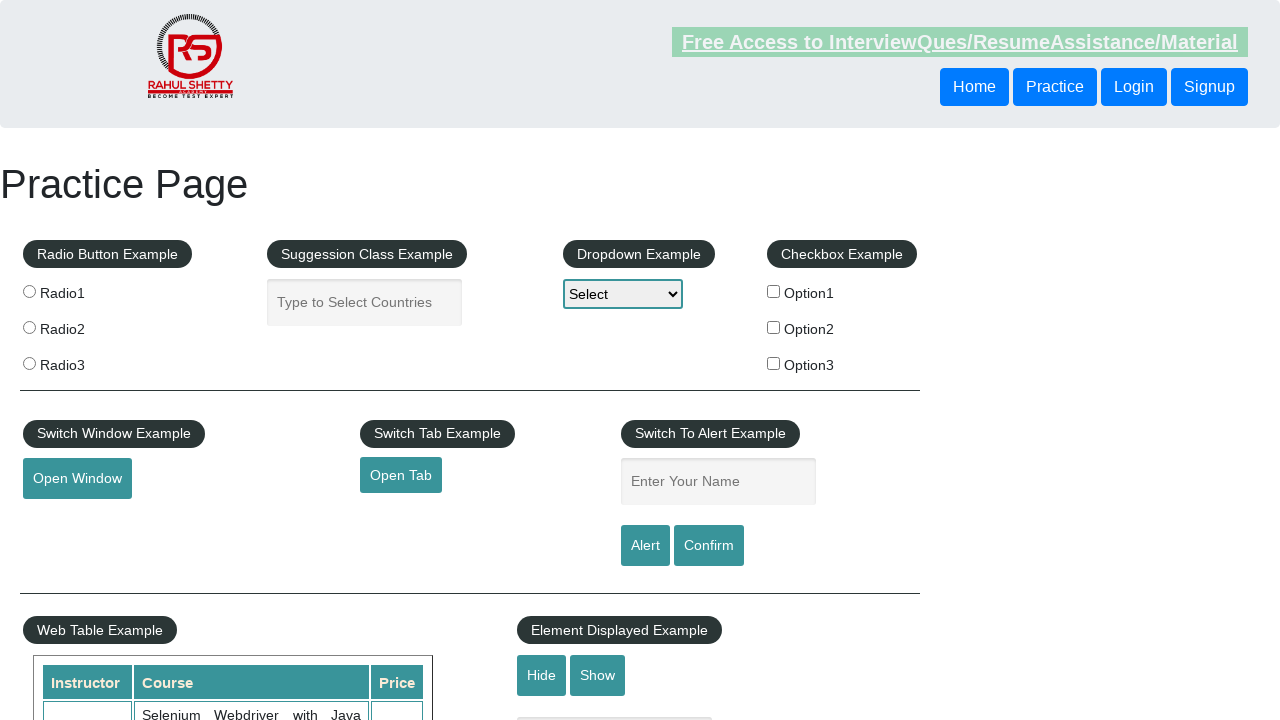

Extracted course name: QA Expert Course :Software Testing + Bugzilla + SQL + Agile
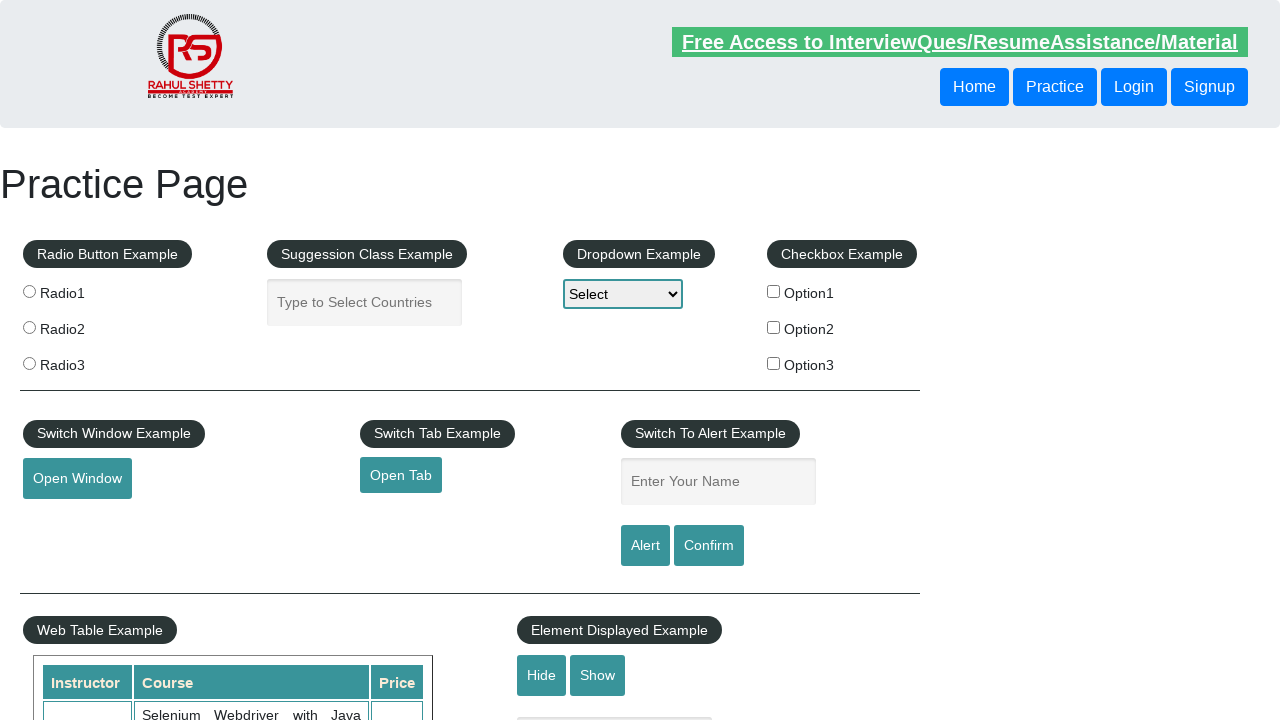

Extracted price: 25
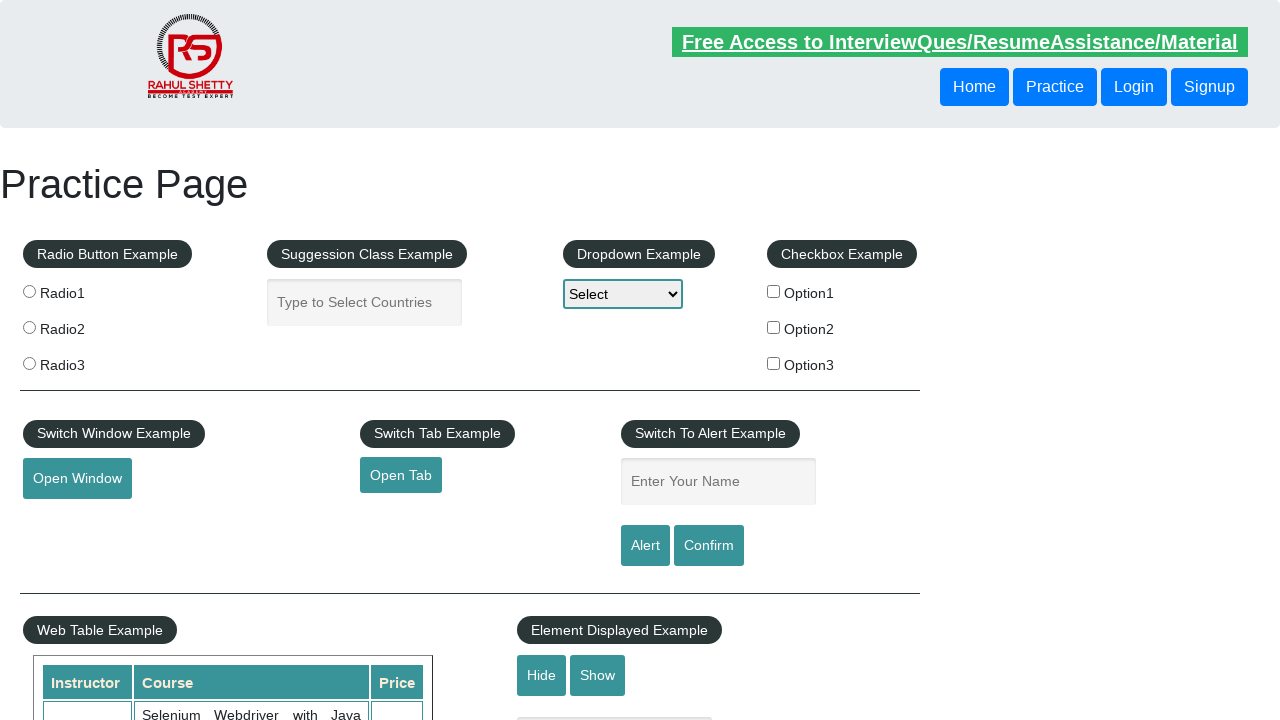

Retrieved all cells from current table row
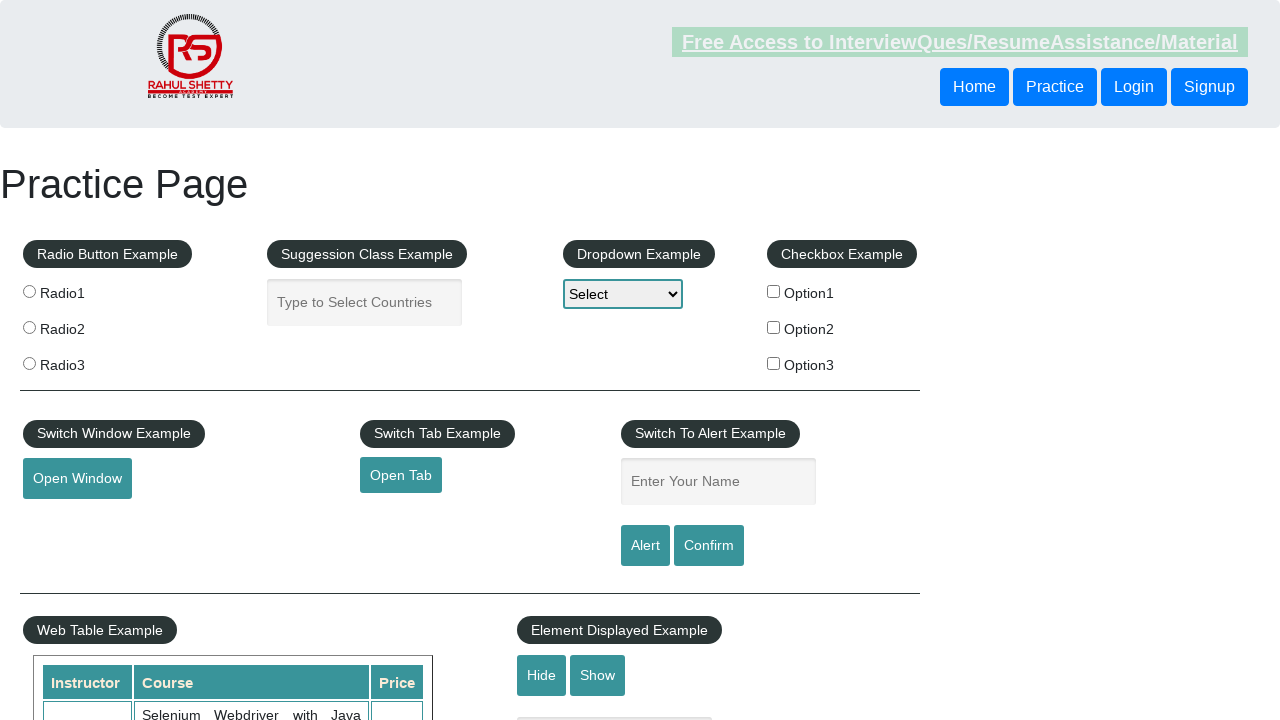

Extracted instructor name: Rahul Shetty
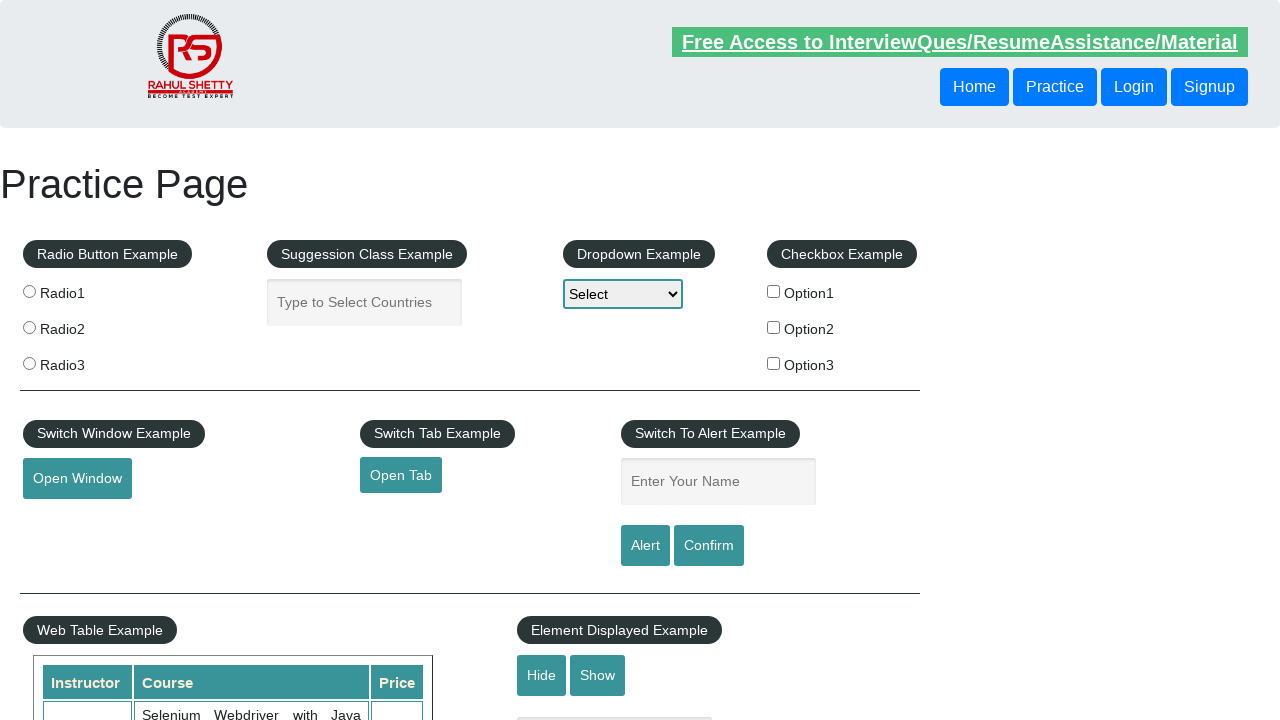

Extracted course name: Master Selenium Automation in simple Python Language
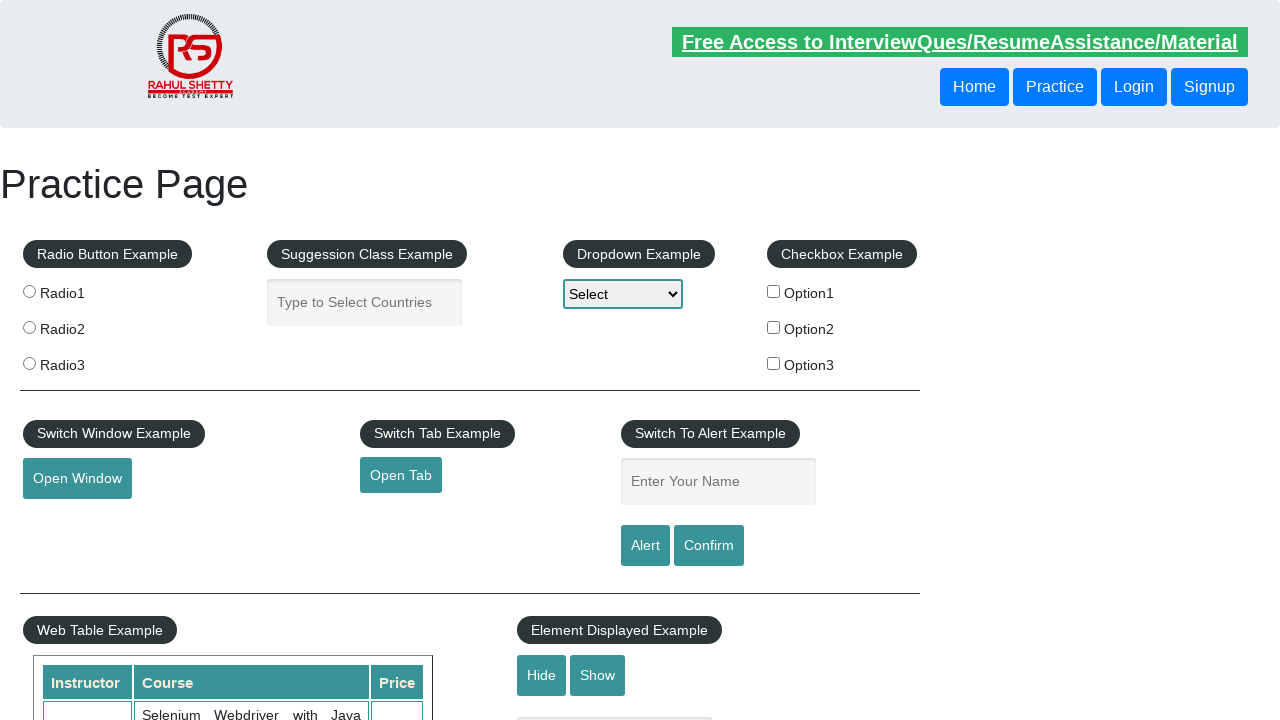

Extracted price: 25
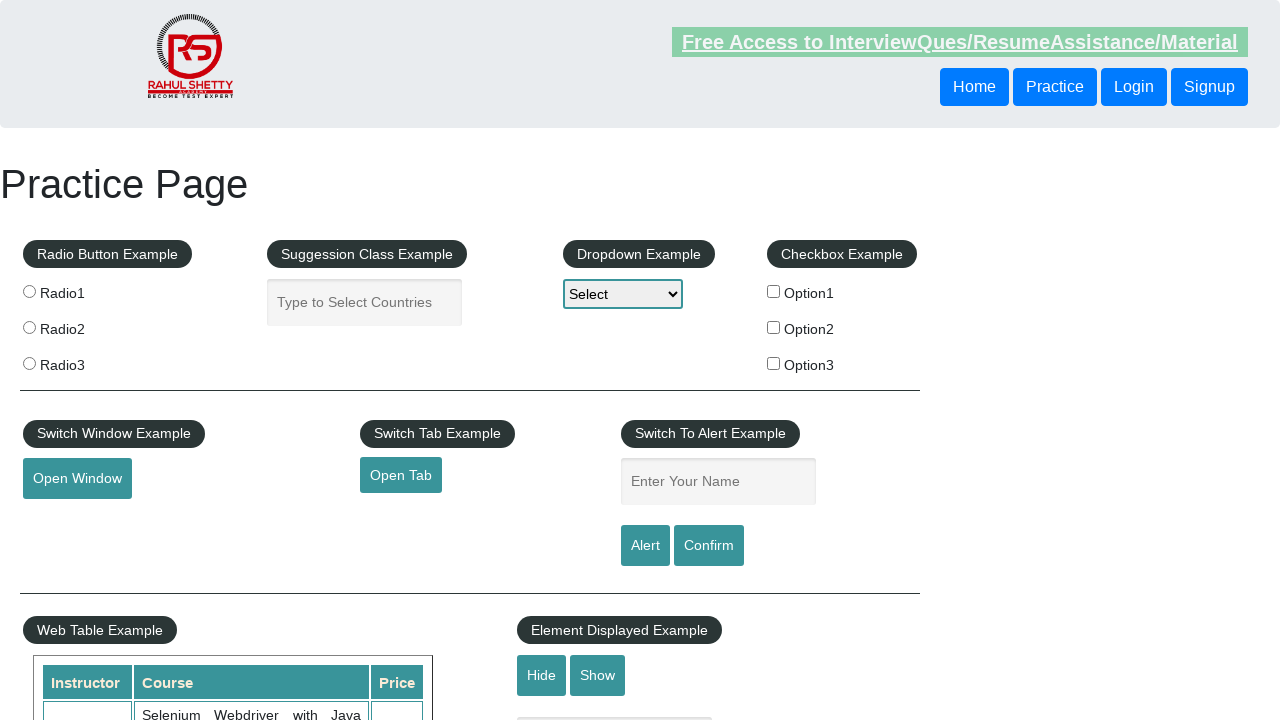

Retrieved all cells from current table row
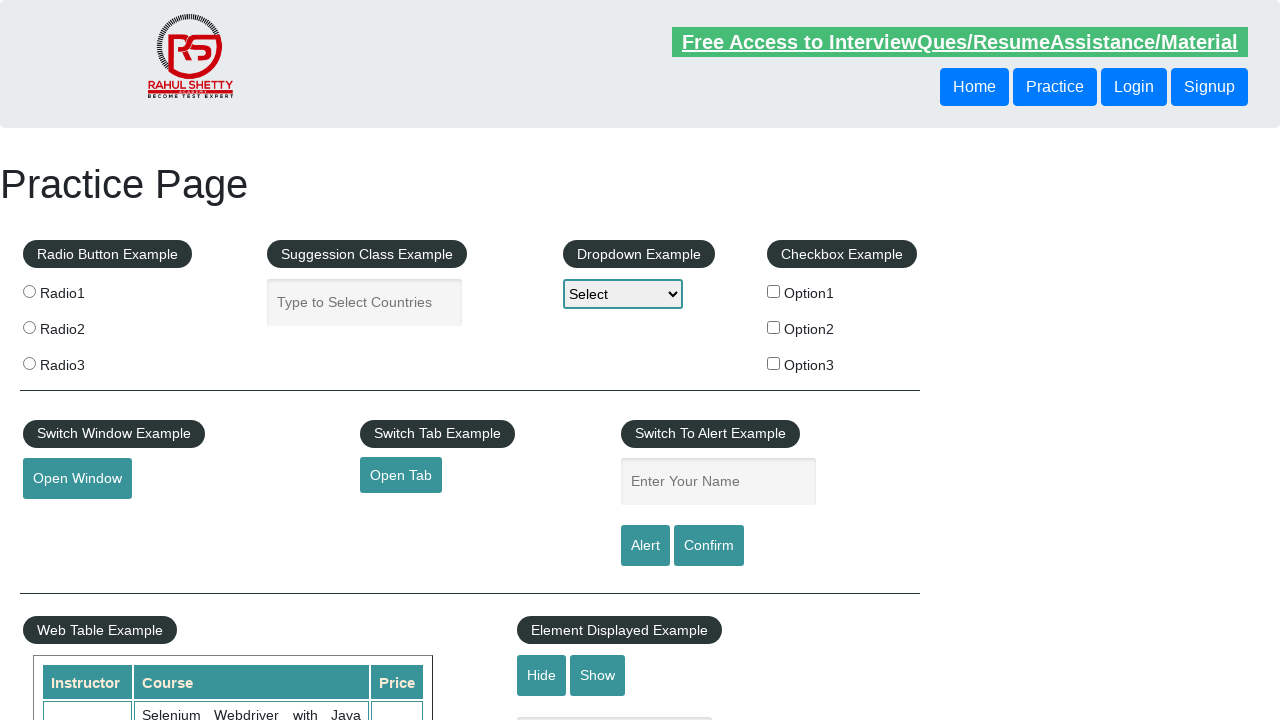

Extracted instructor name: Rahul Shetty
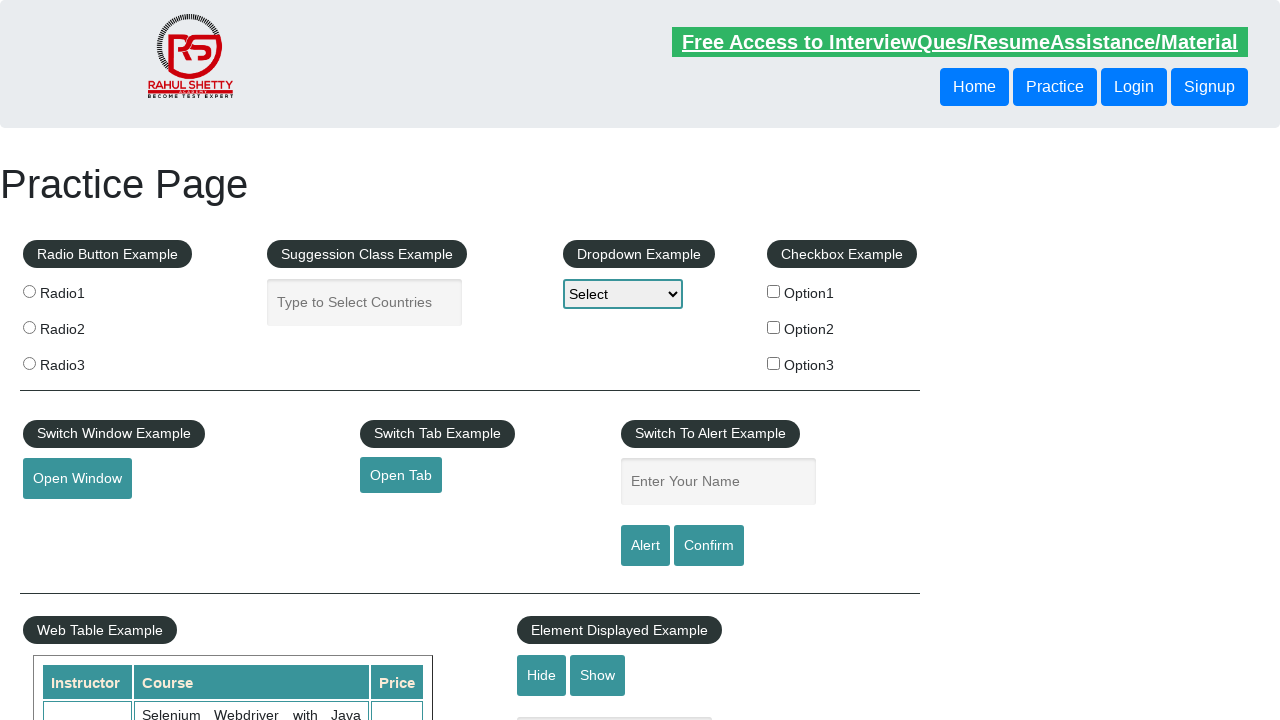

Extracted course name: Advanced Selenium Framework Pageobject, TestNG, Maven, Jenkins,C
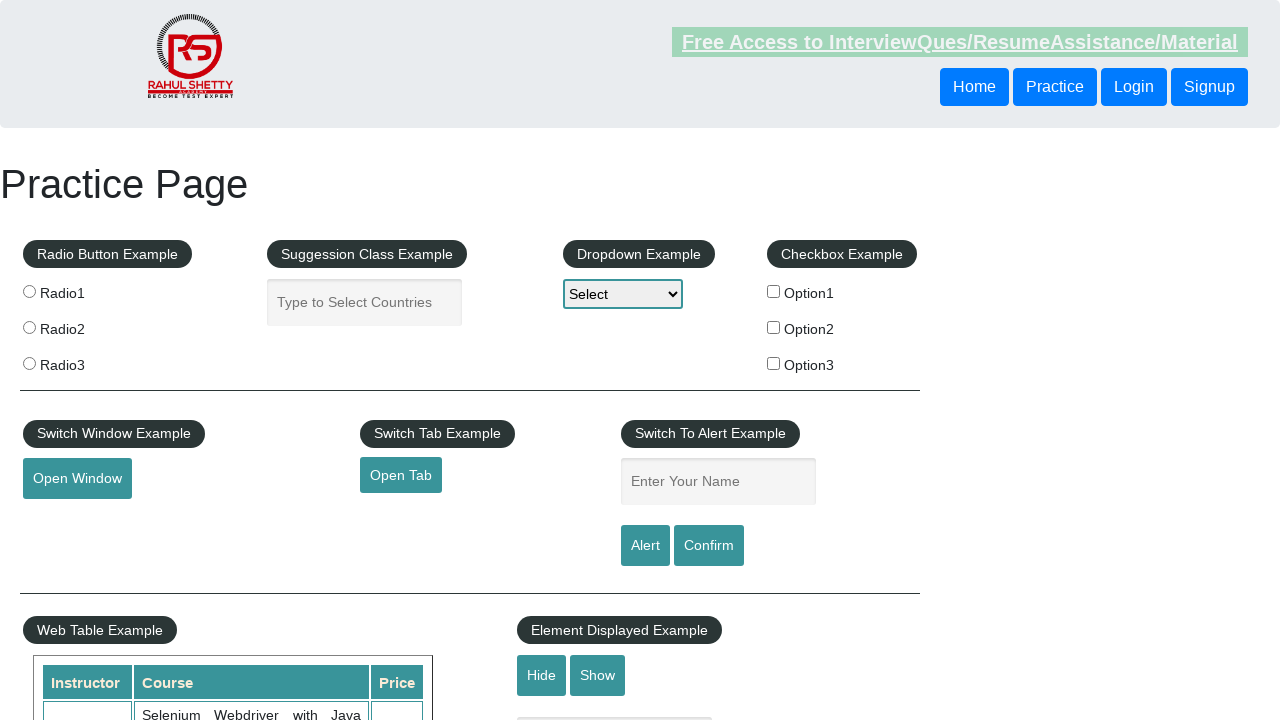

Extracted price: 20
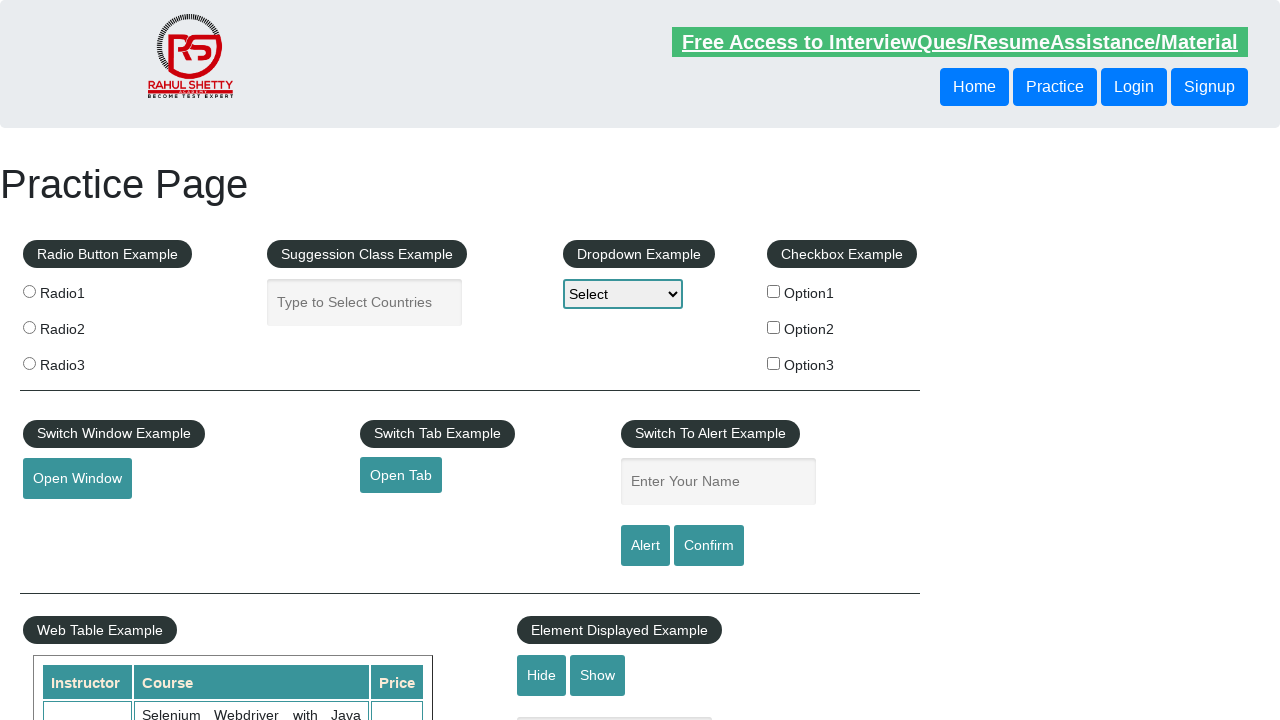

Retrieved all cells from current table row
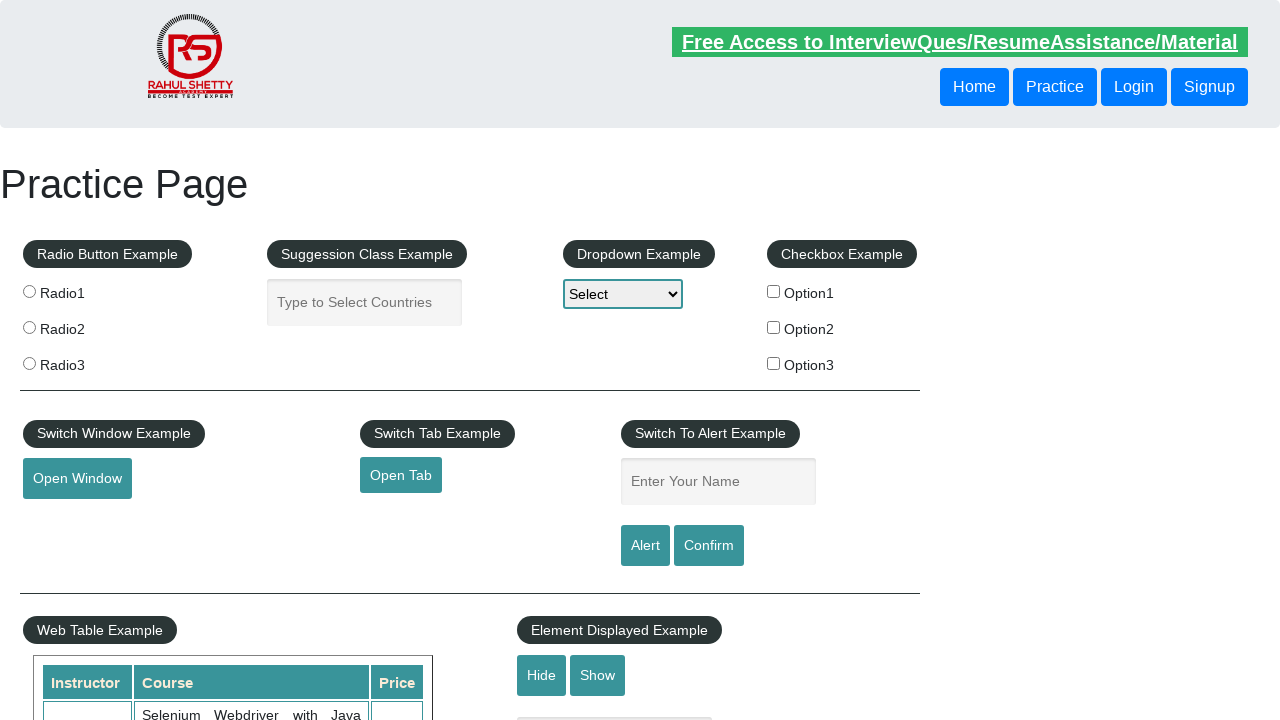

Extracted instructor name: Rahul Shetty
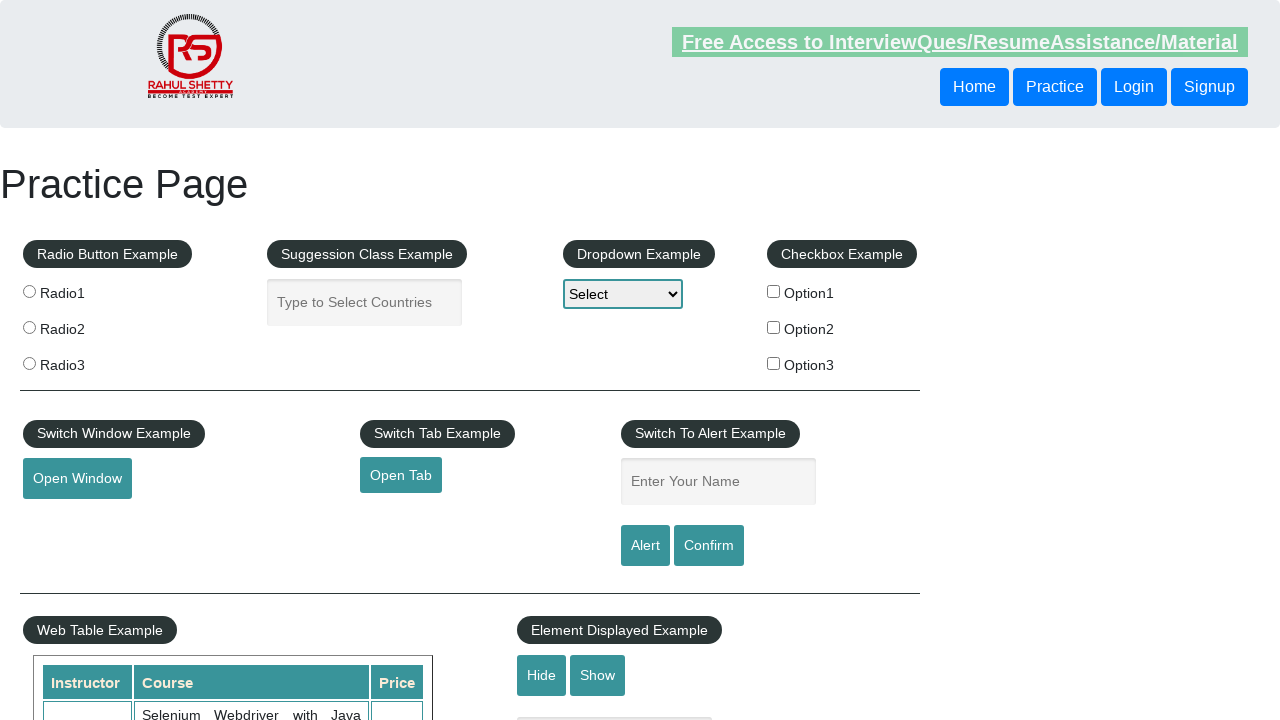

Extracted course name: Write effective QA Resume that will turn to interview call
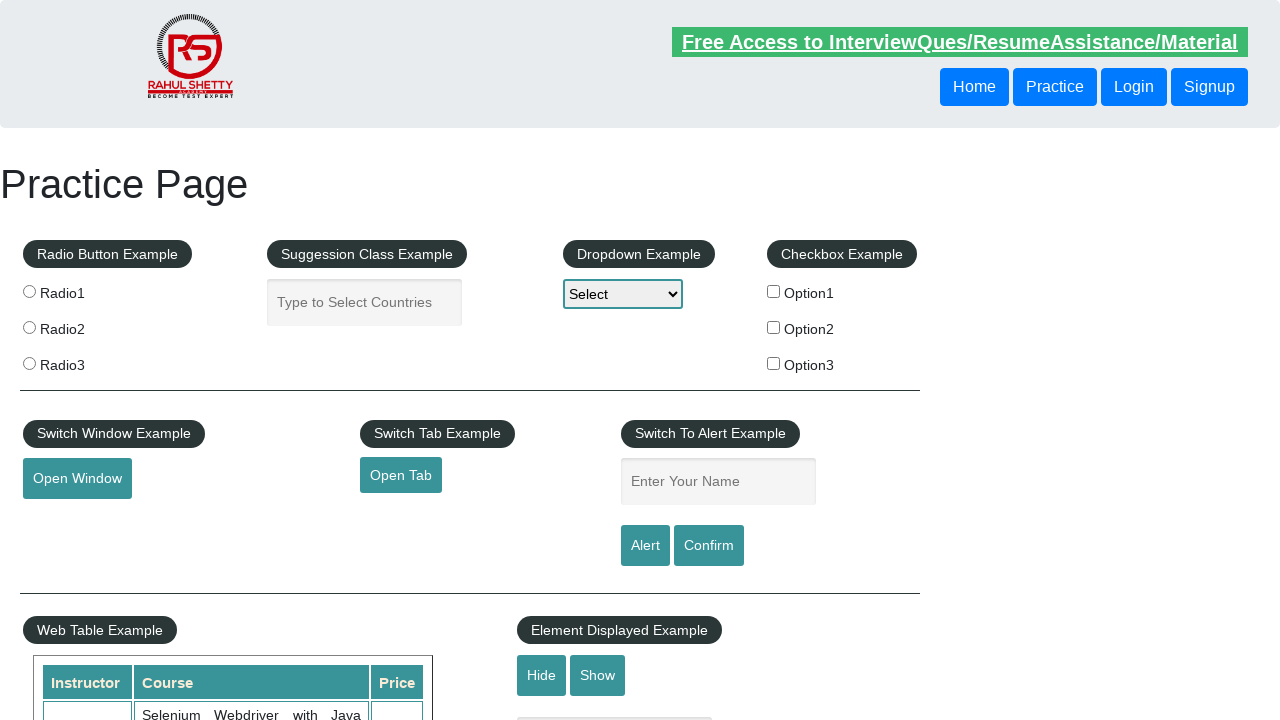

Extracted price: 0
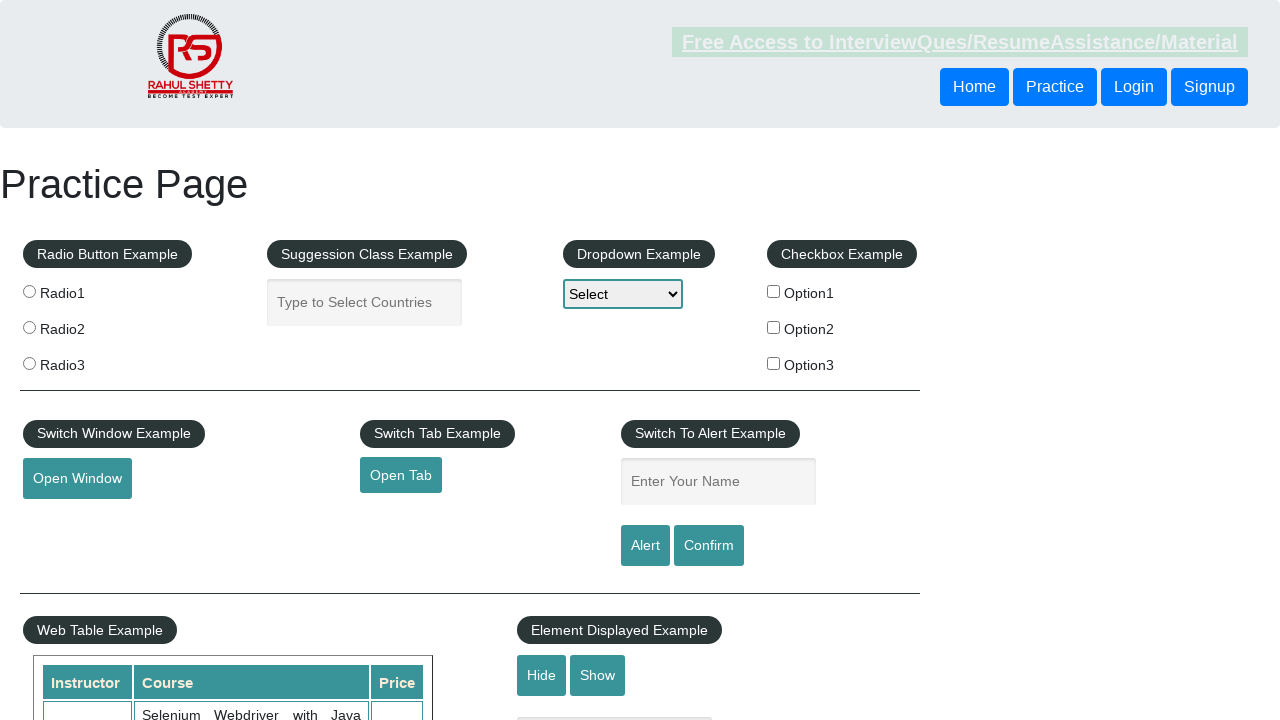

Retrieved all cells from current table row
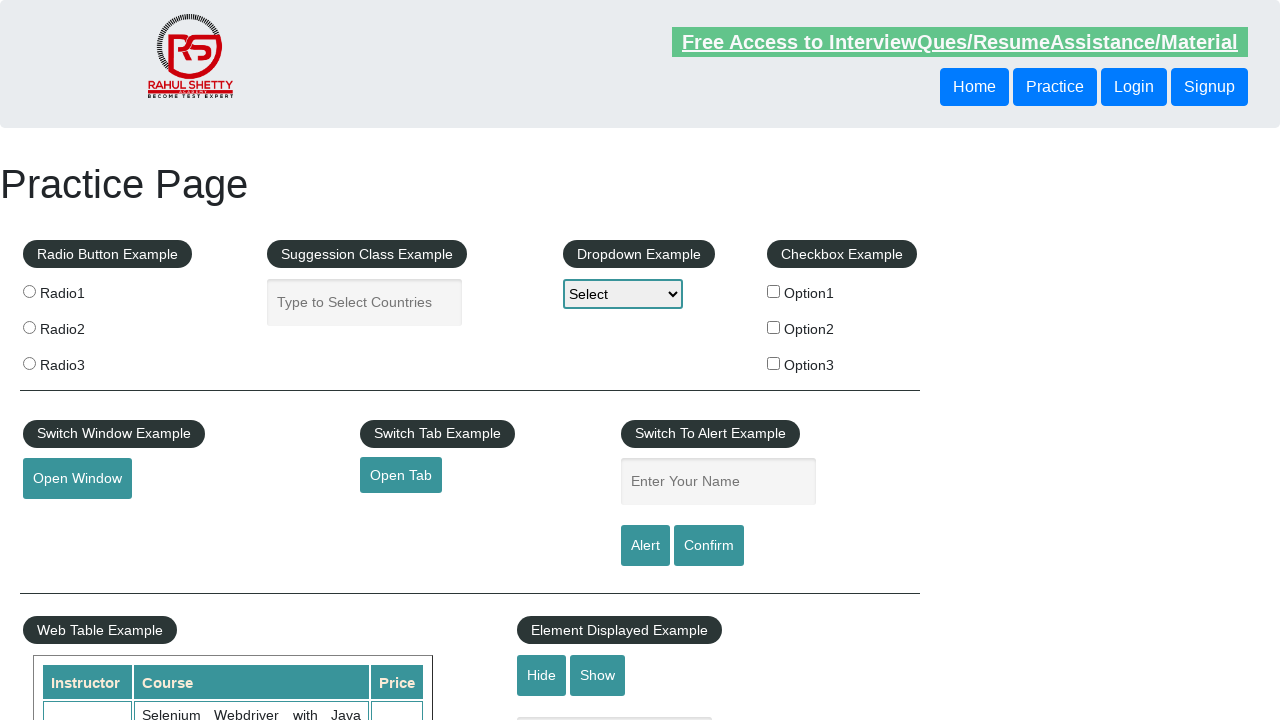

Extracted instructor name: Alex
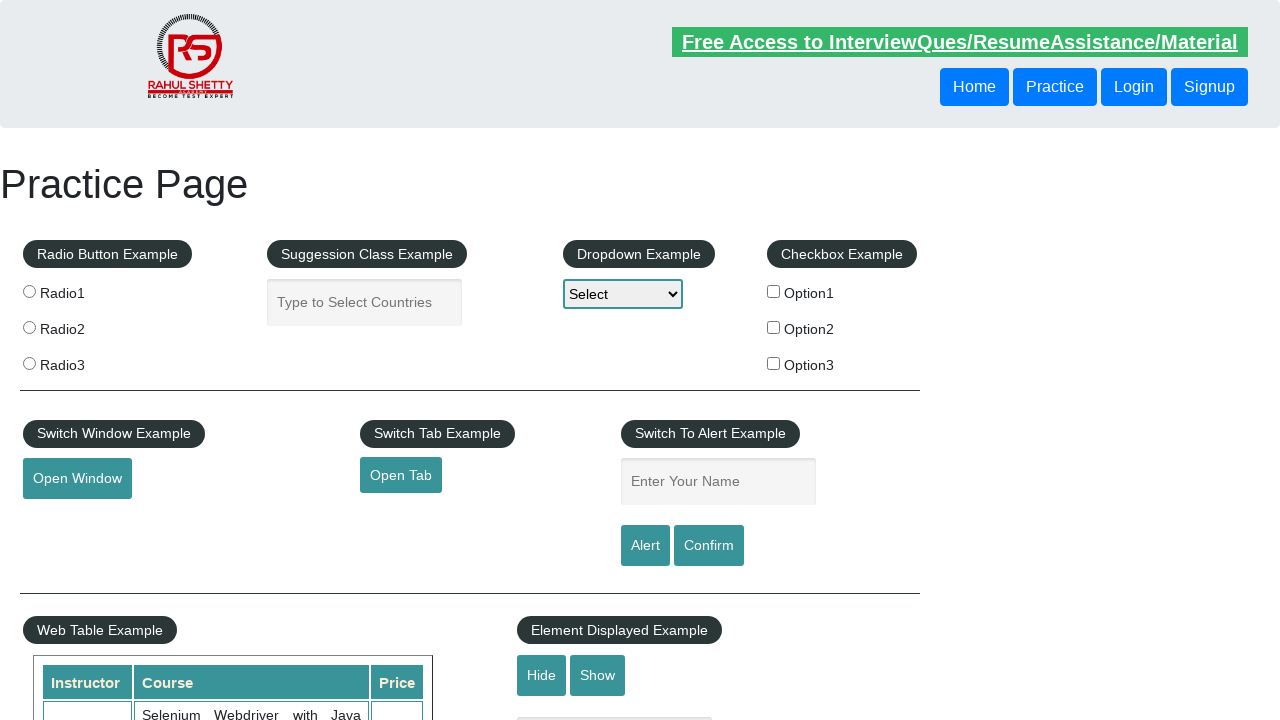

Extracted course name: Engineer
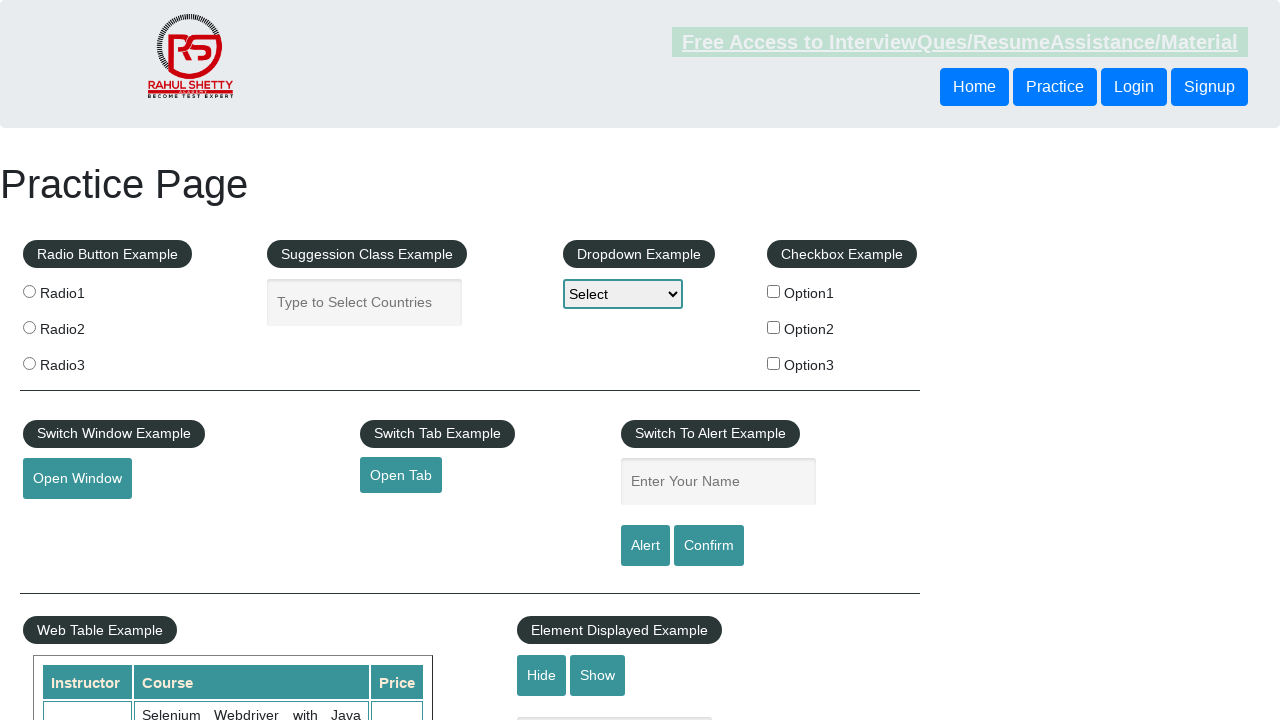

Extracted price: Chennai
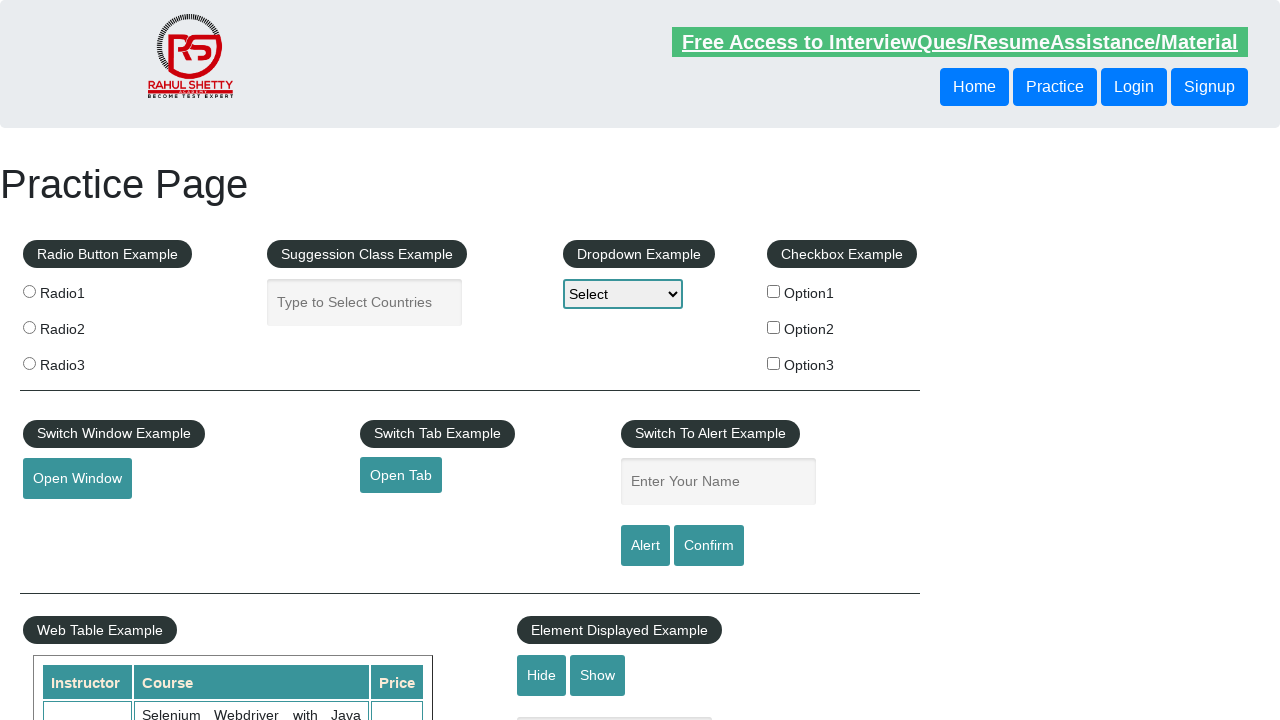

Retrieved all cells from current table row
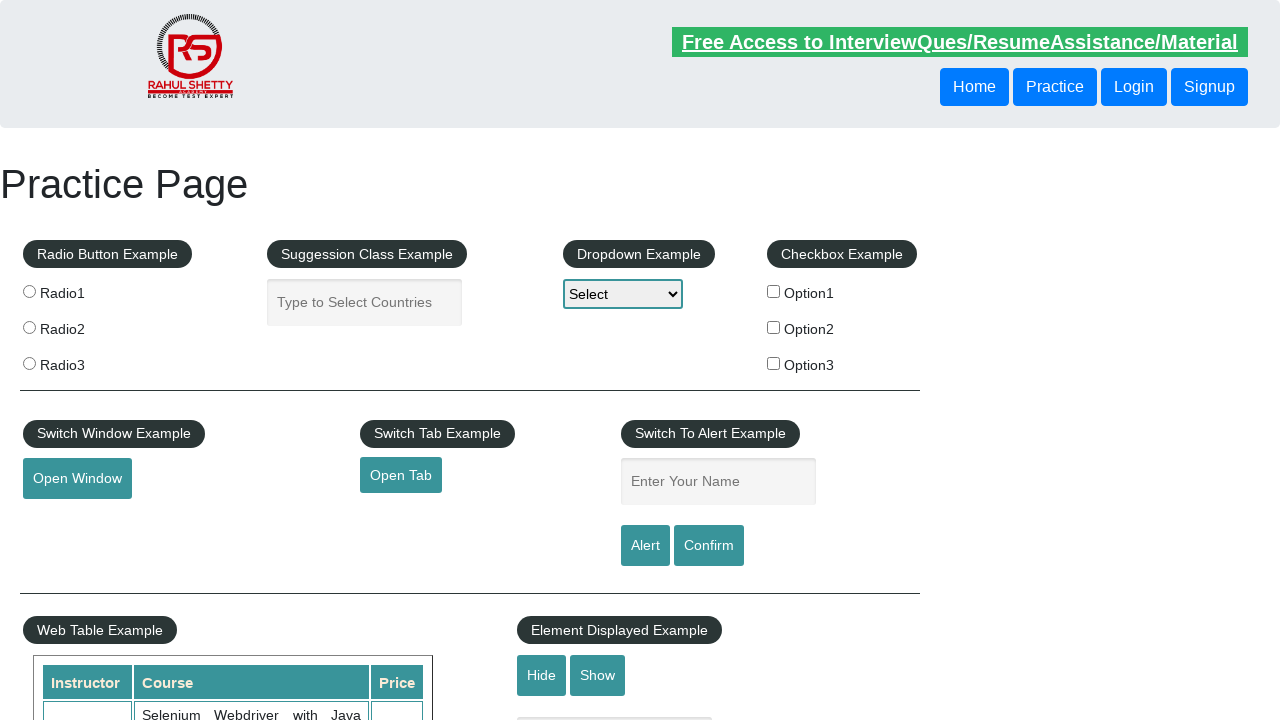

Extracted instructor name: Ben
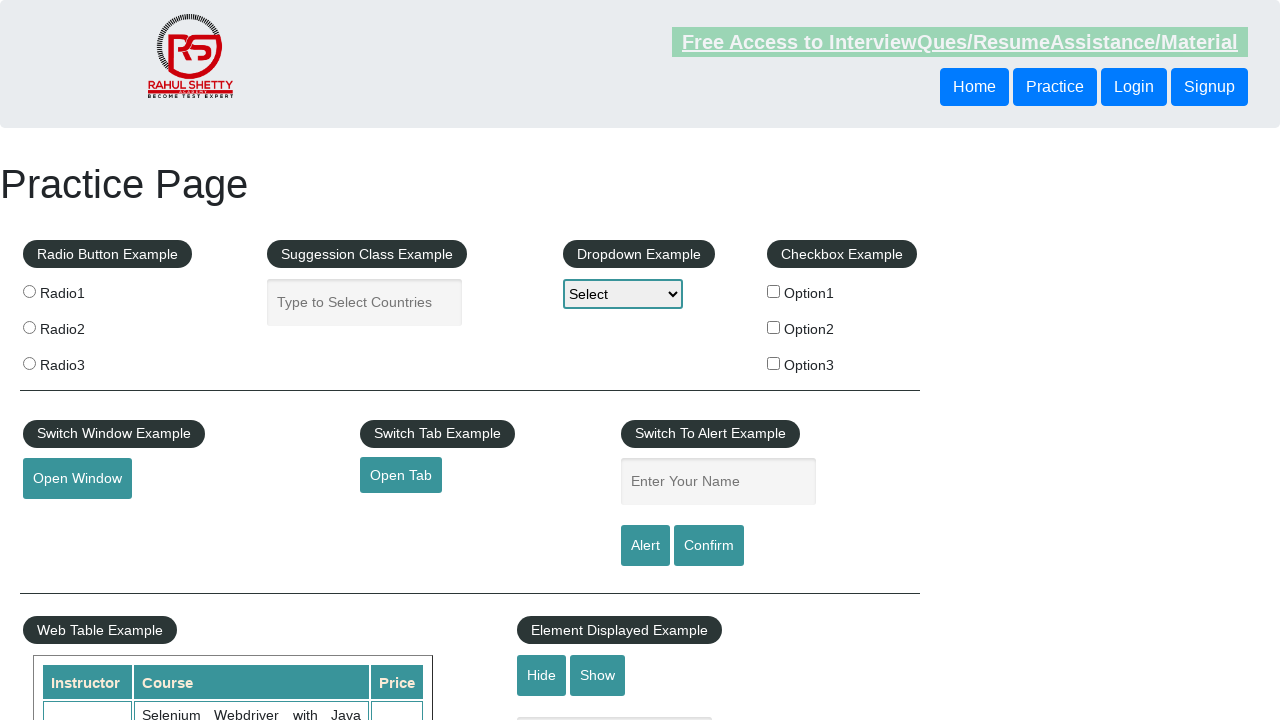

Extracted course name: Mechanic
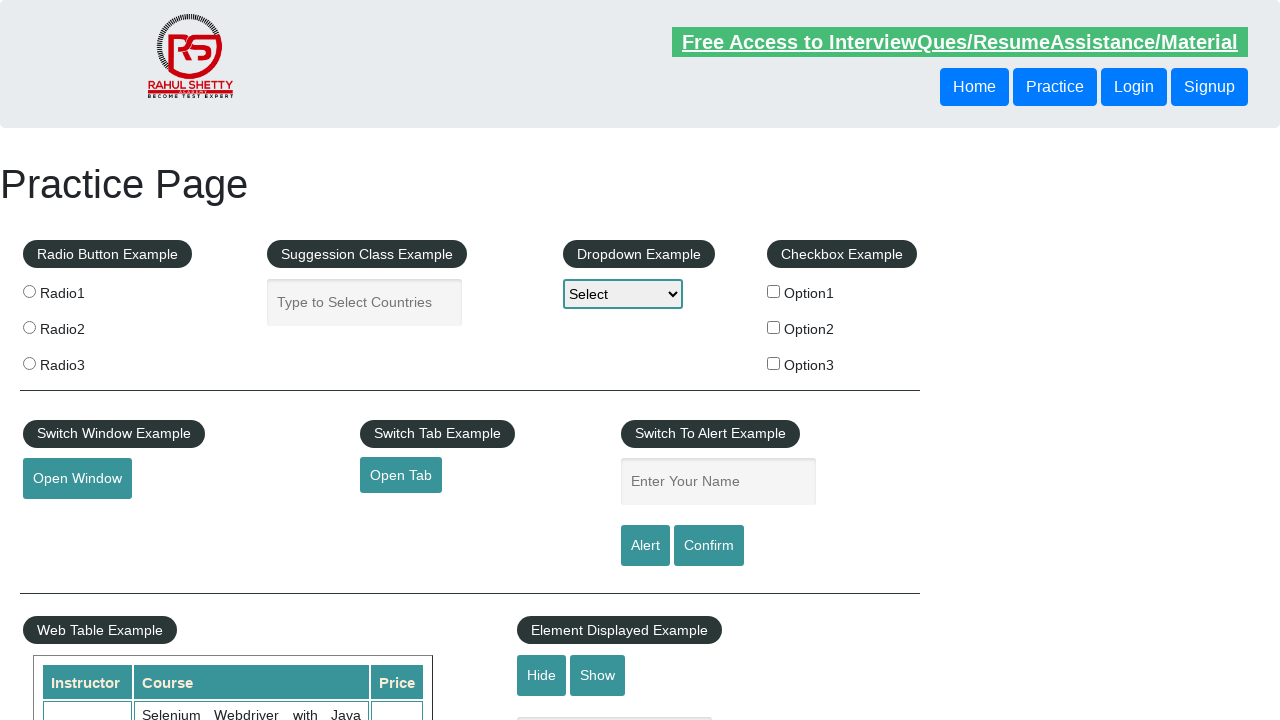

Extracted price: Bengaluru
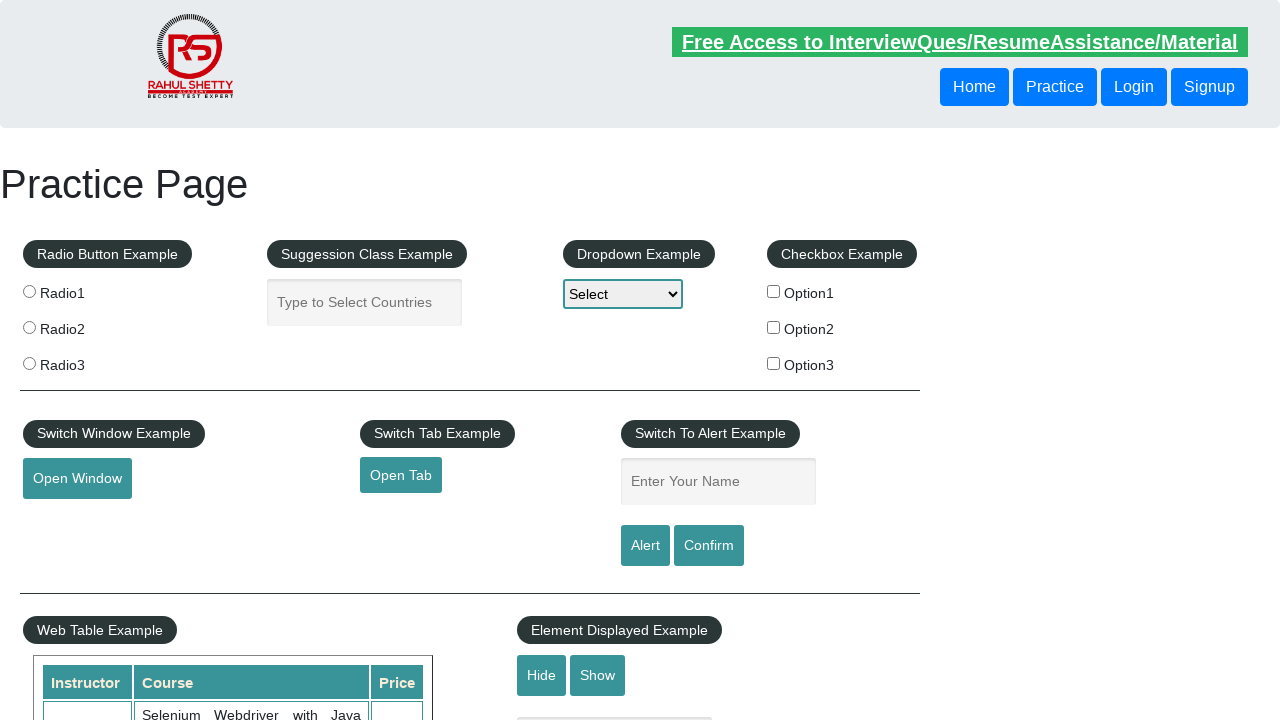

Retrieved all cells from current table row
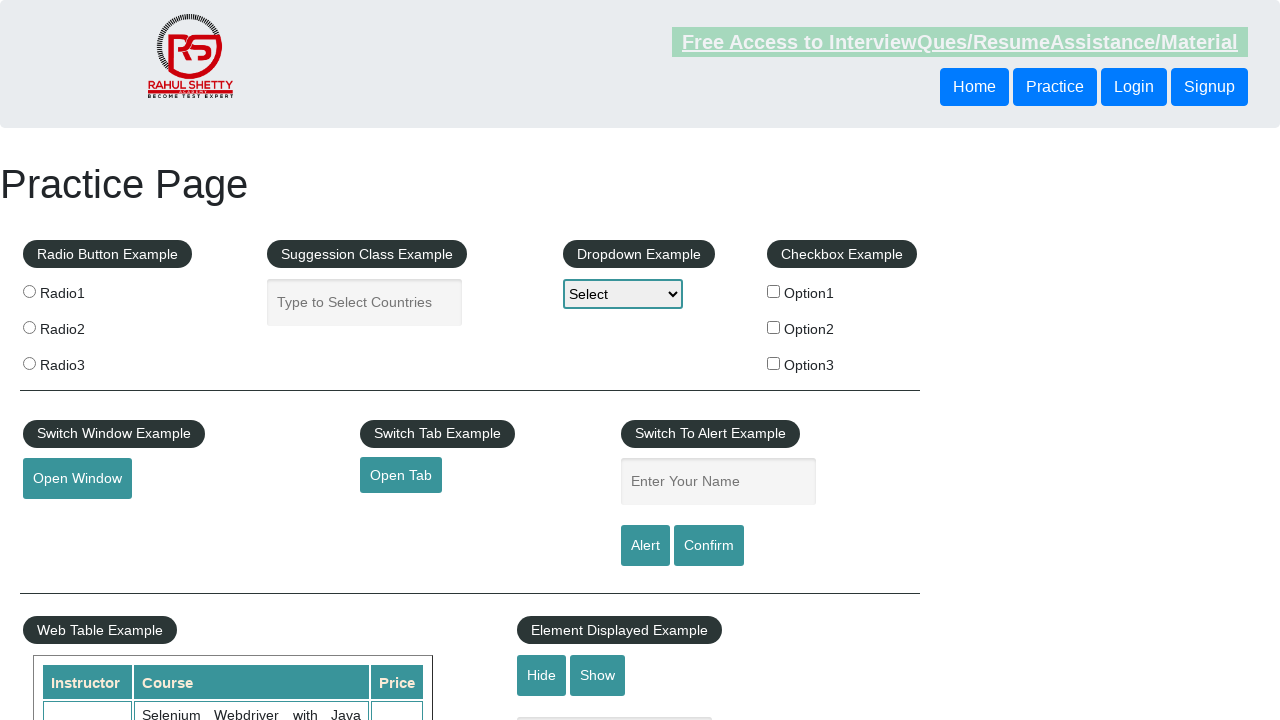

Extracted instructor name: Dwayne
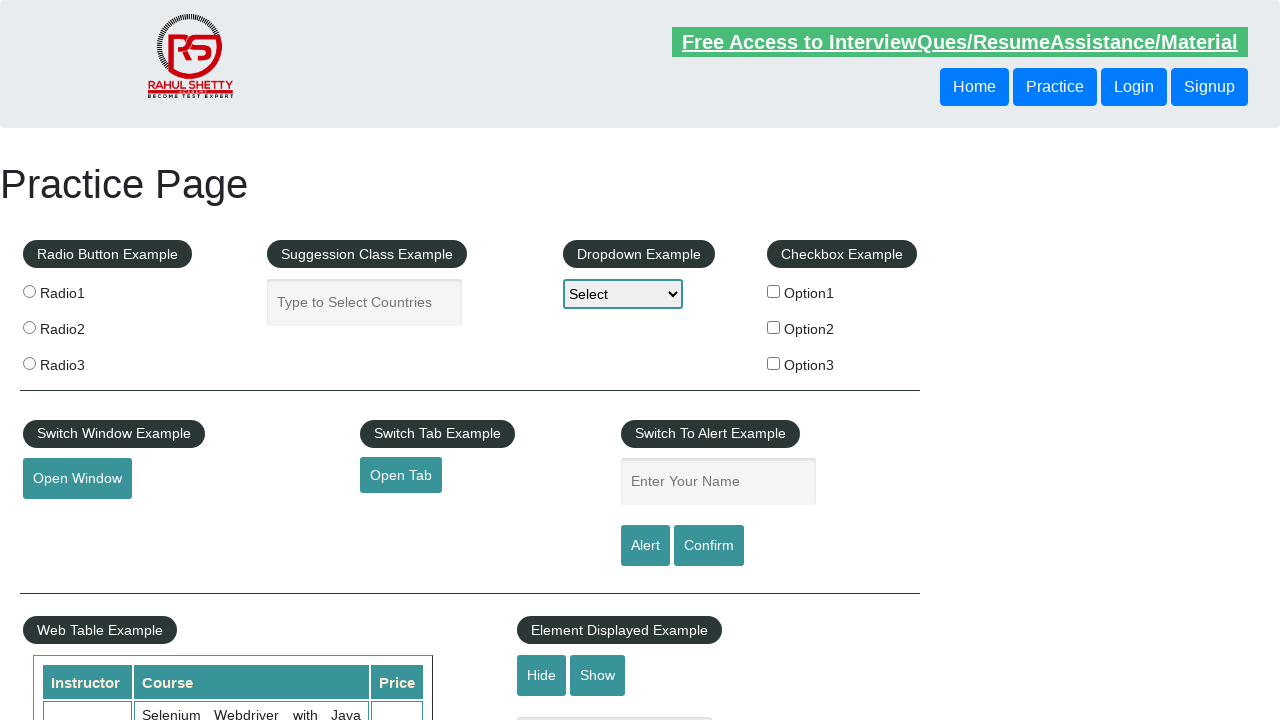

Extracted course name: Manager
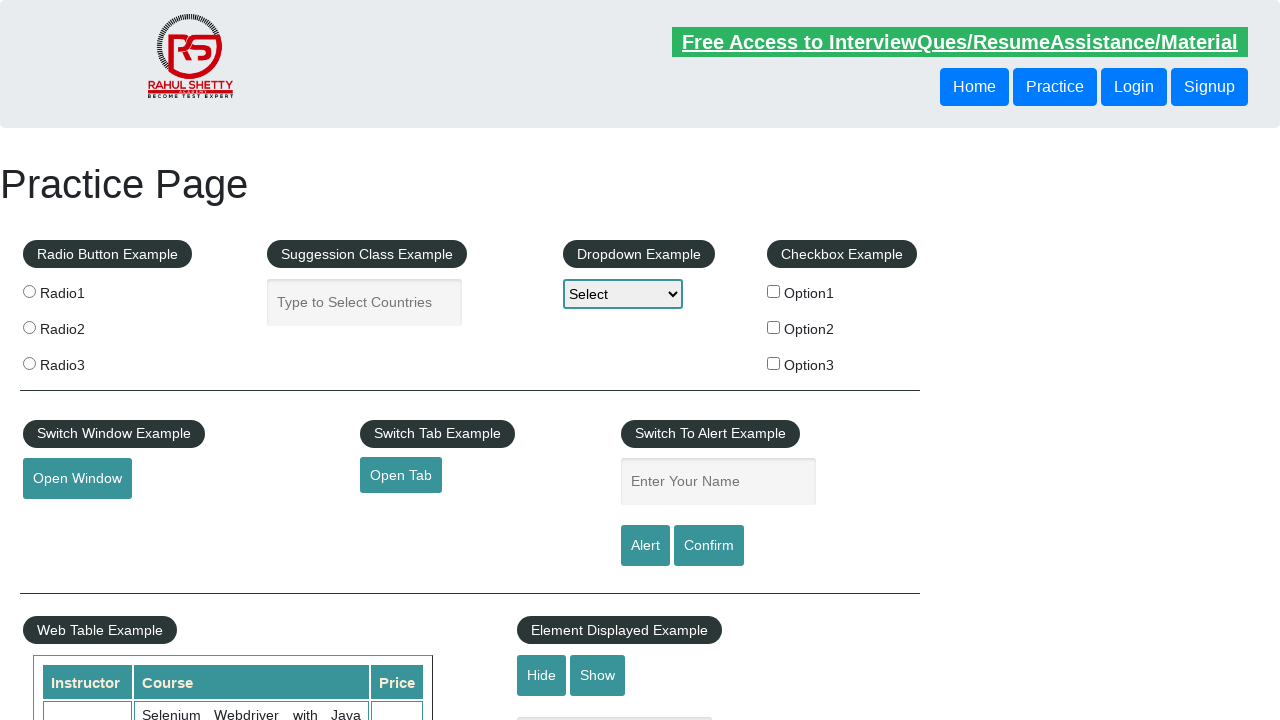

Extracted price: Kolkata
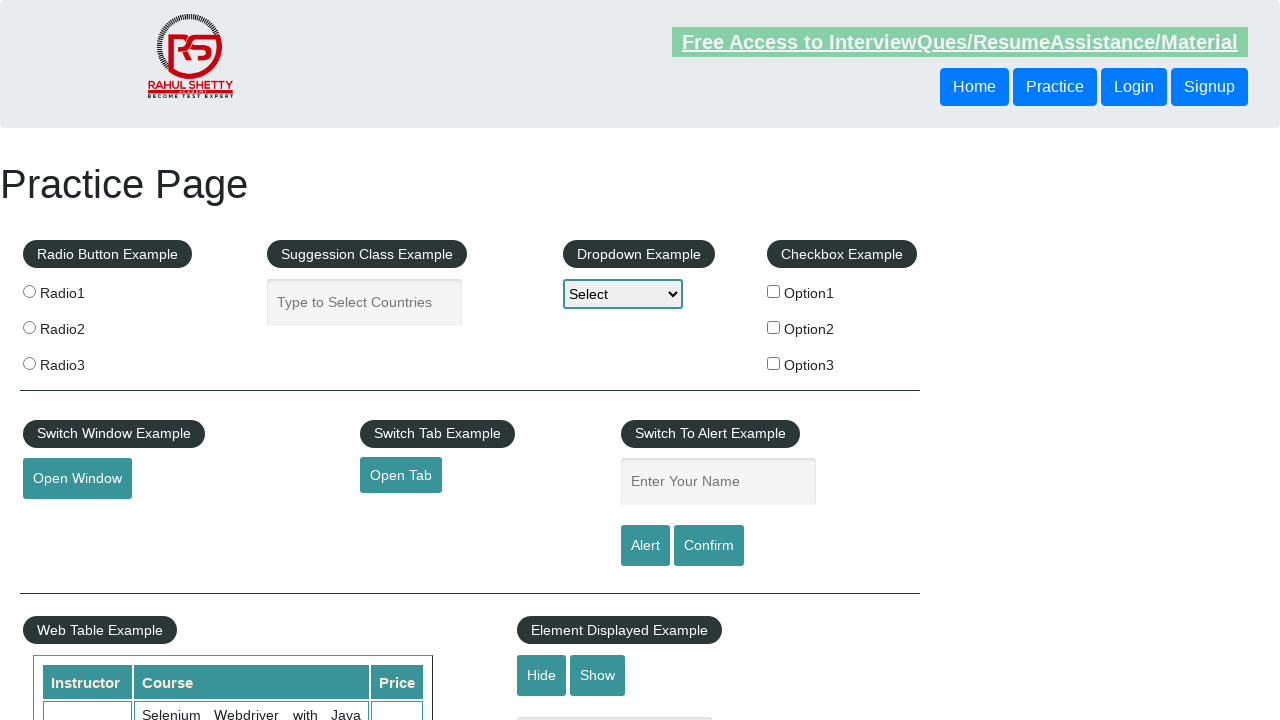

Retrieved all cells from current table row
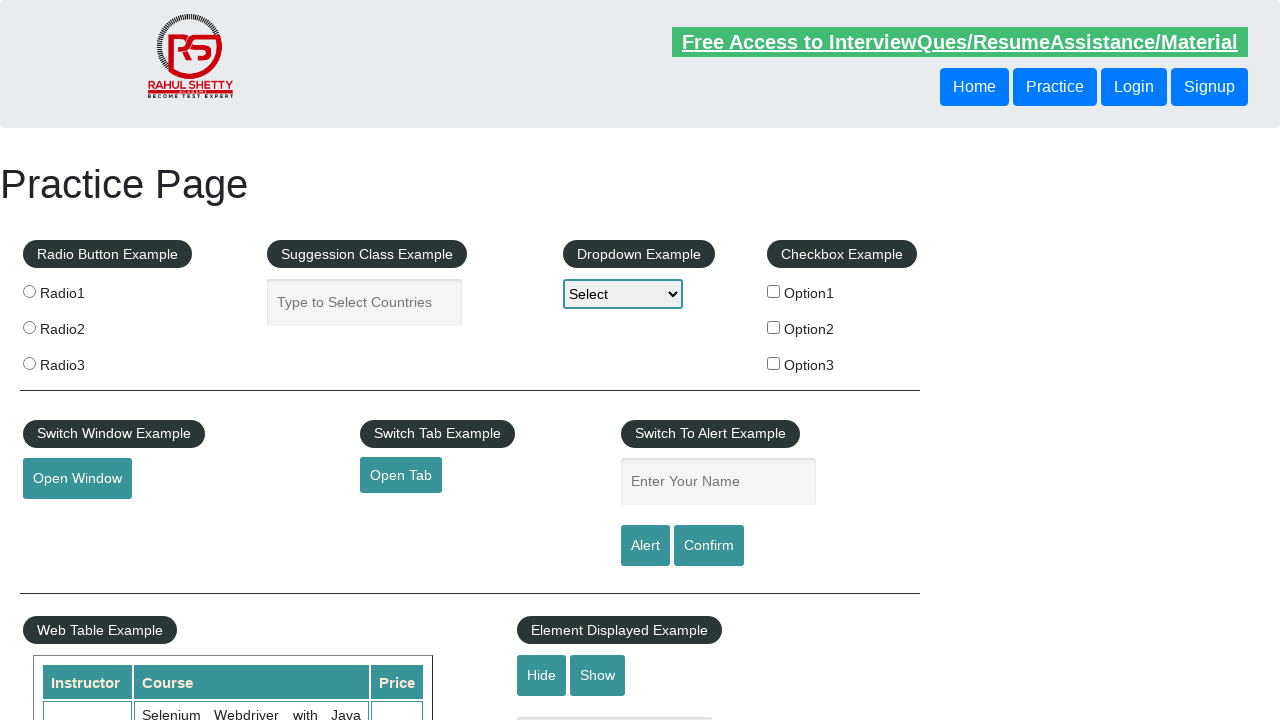

Extracted instructor name: Ivory
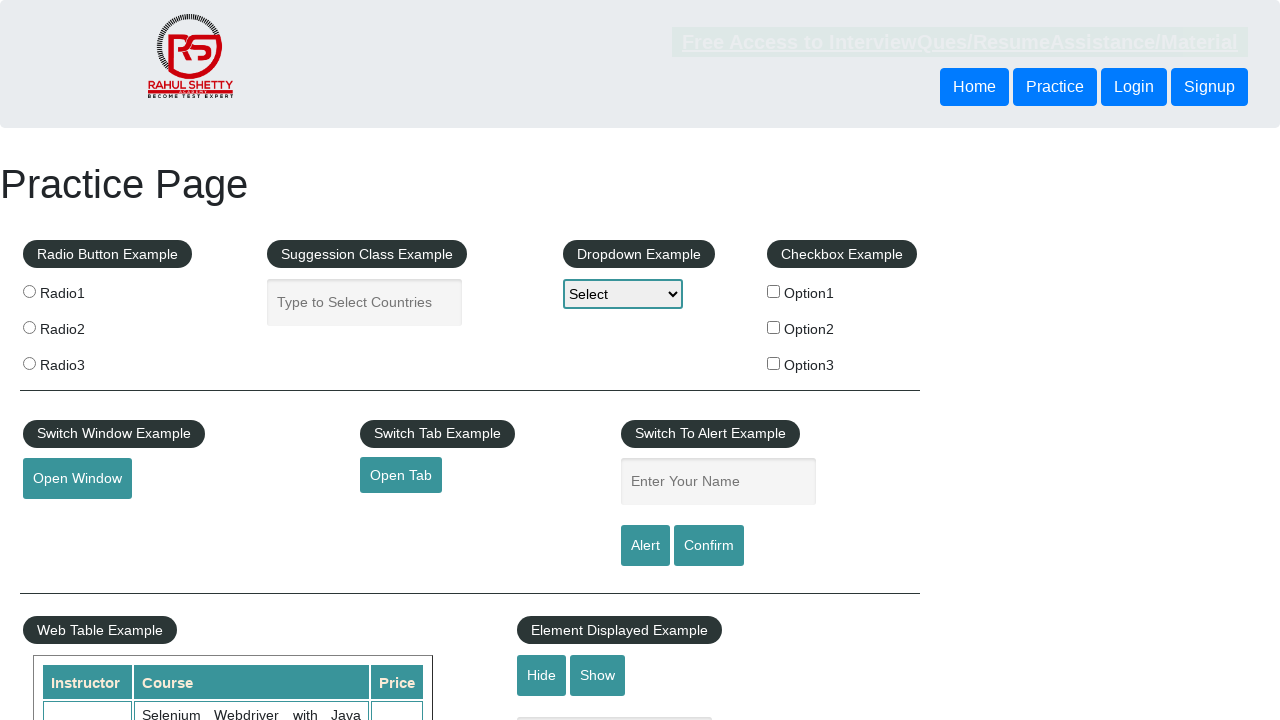

Extracted course name: Receptionist
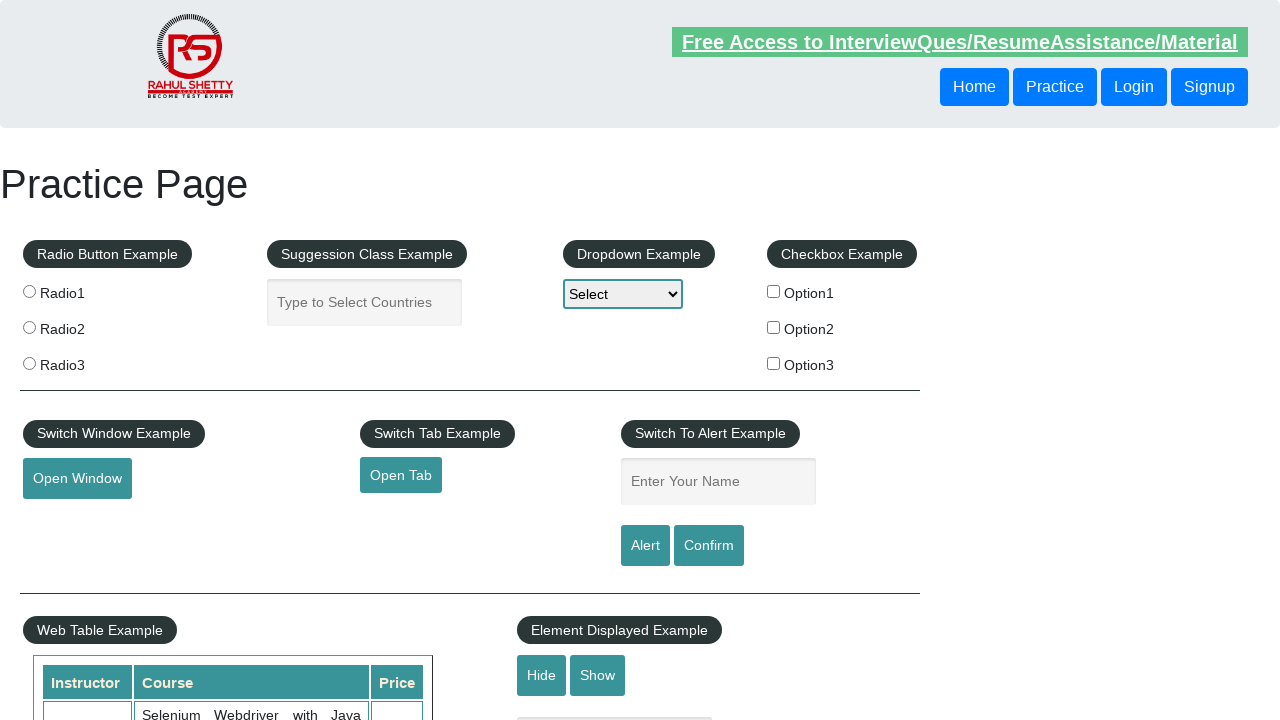

Extracted price: Chennai
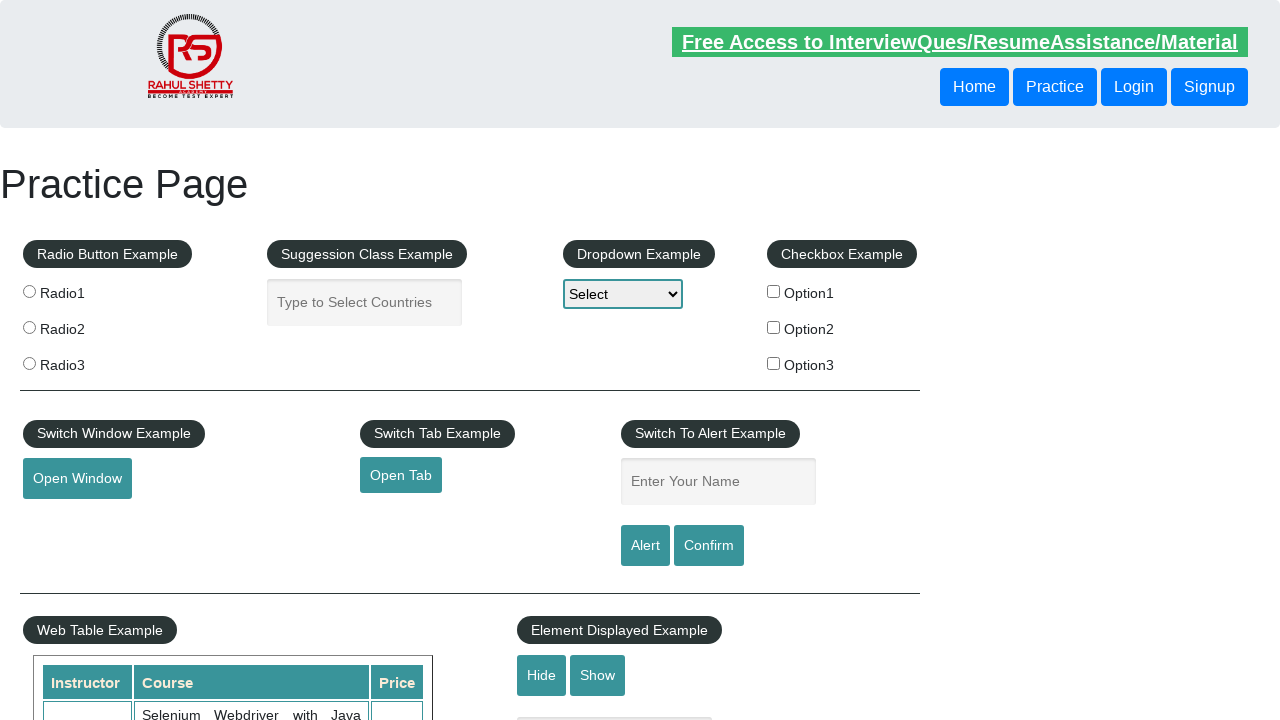

Retrieved all cells from current table row
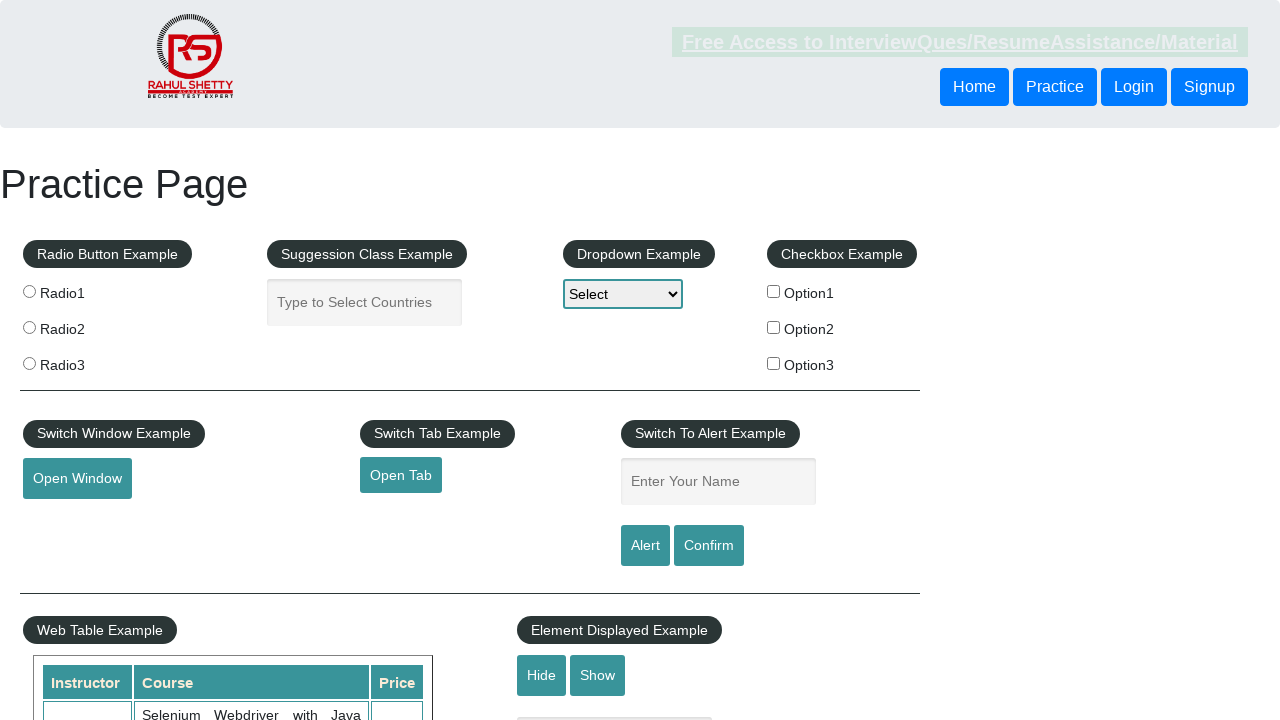

Extracted instructor name: Jack
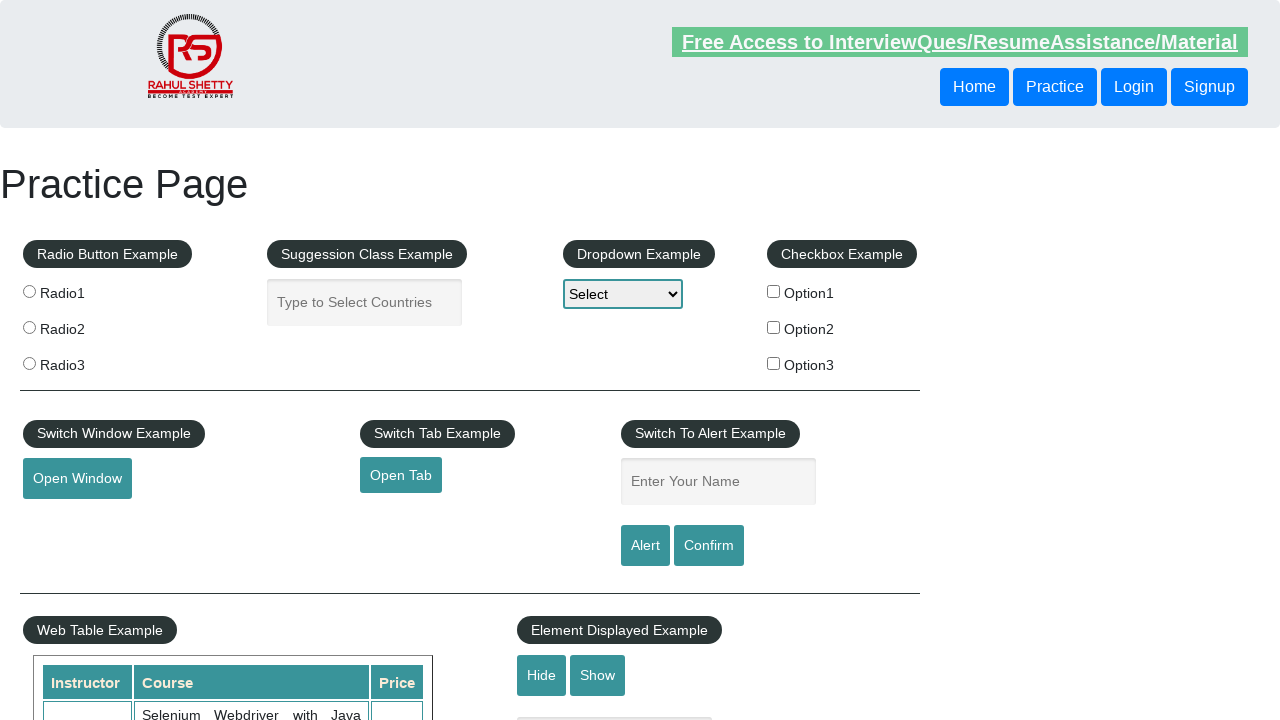

Extracted course name: Engineer
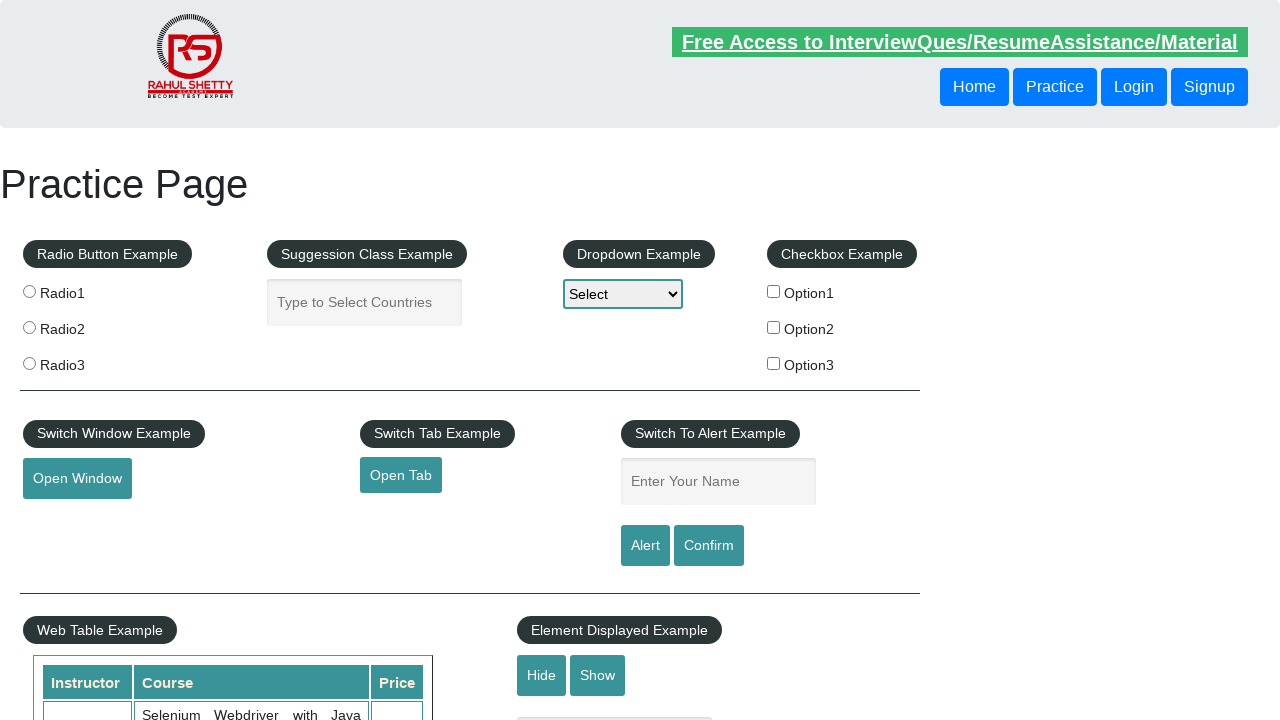

Extracted price: Pune
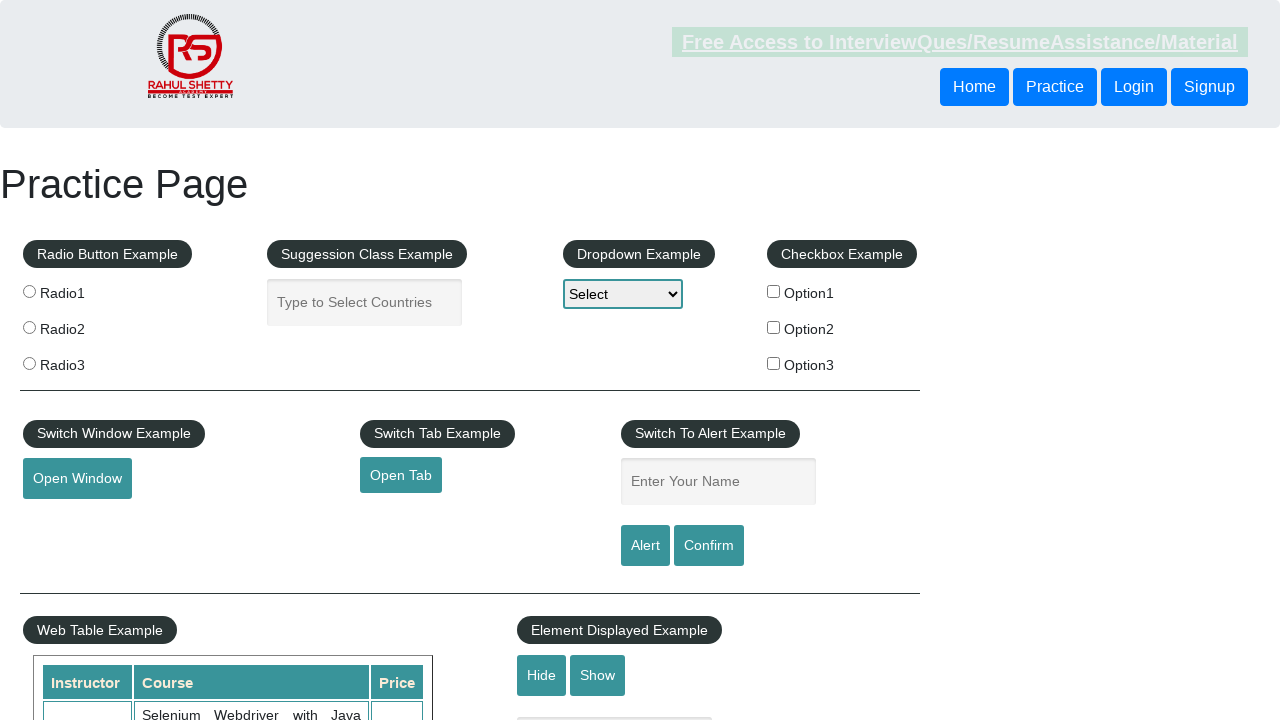

Retrieved all cells from current table row
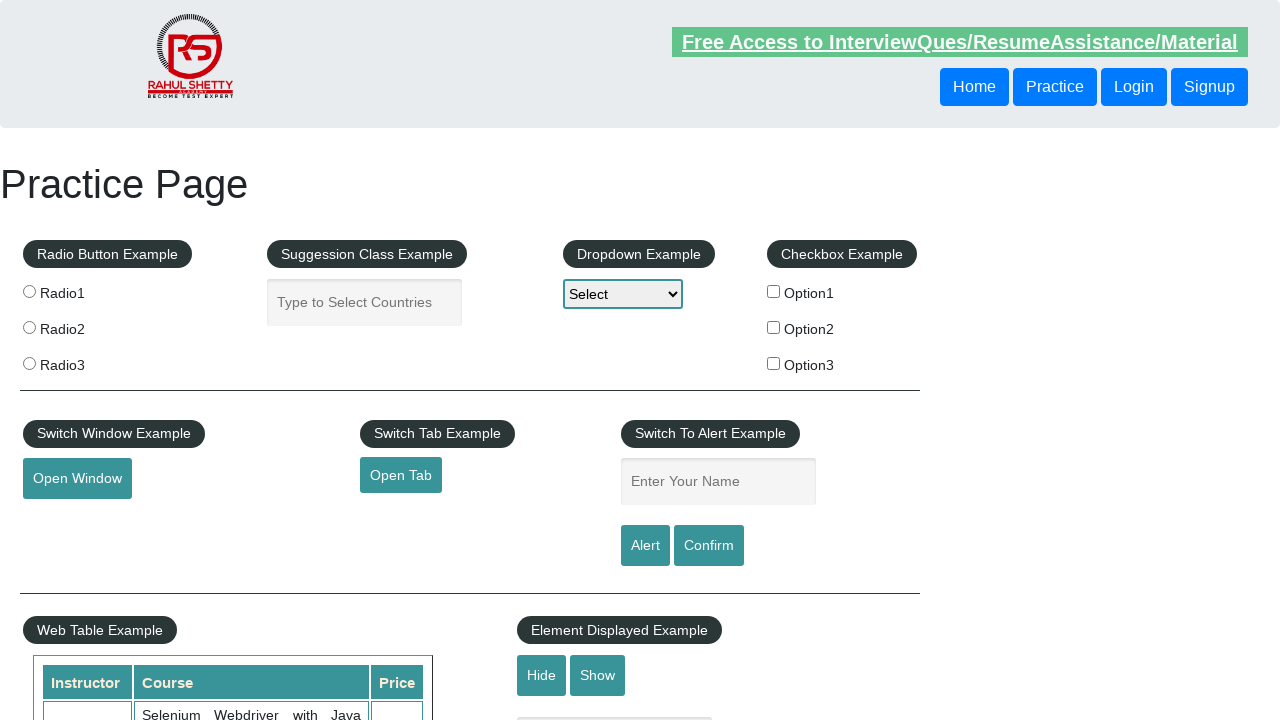

Extracted instructor name: Joe
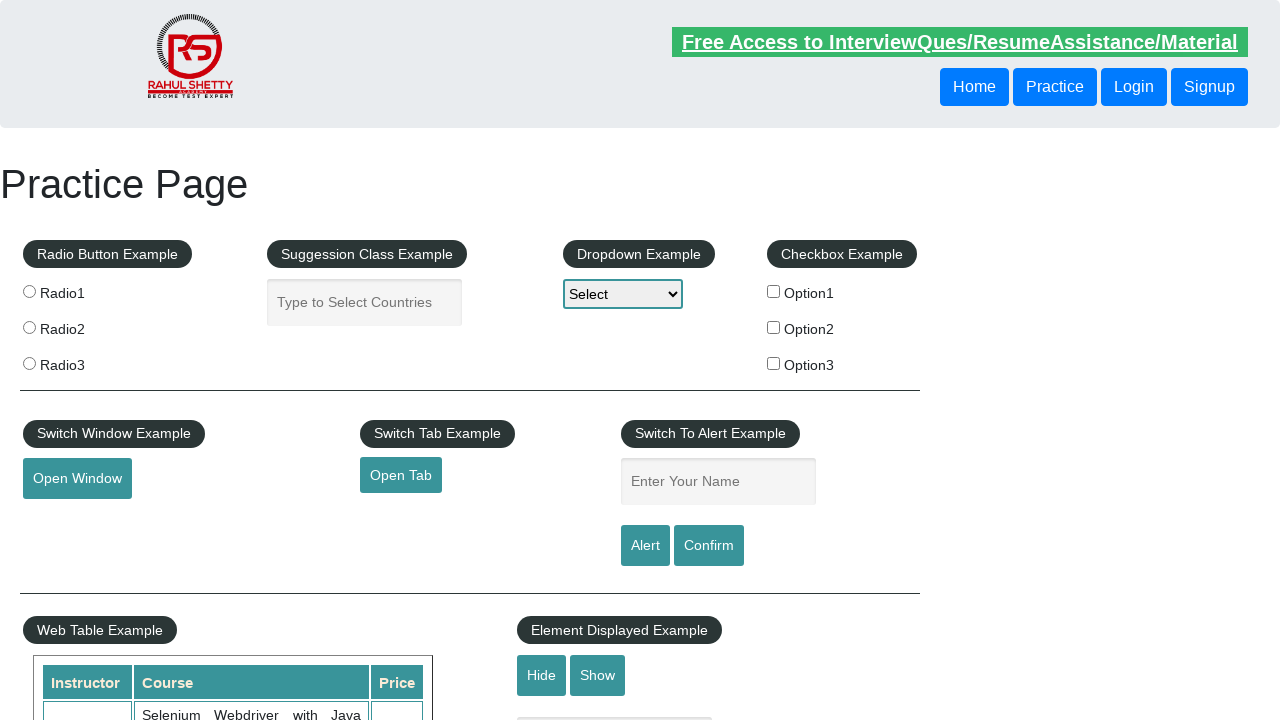

Extracted course name: Postman
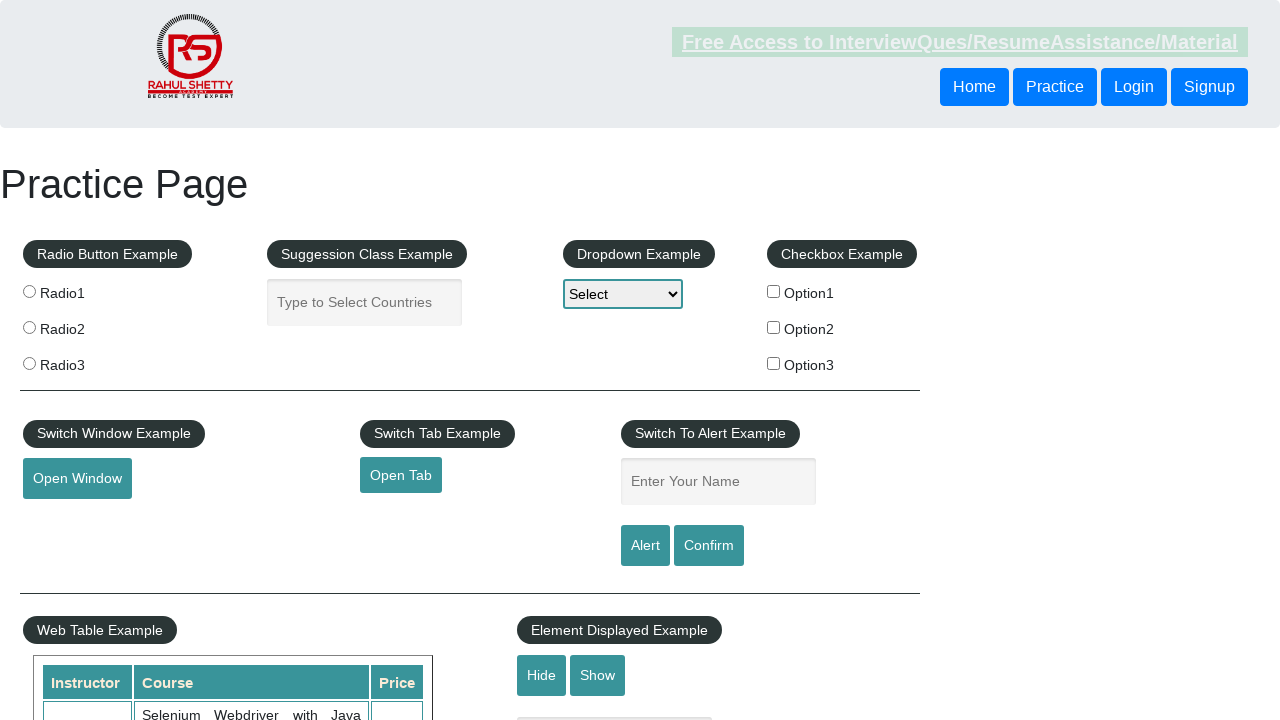

Extracted price: Chennai
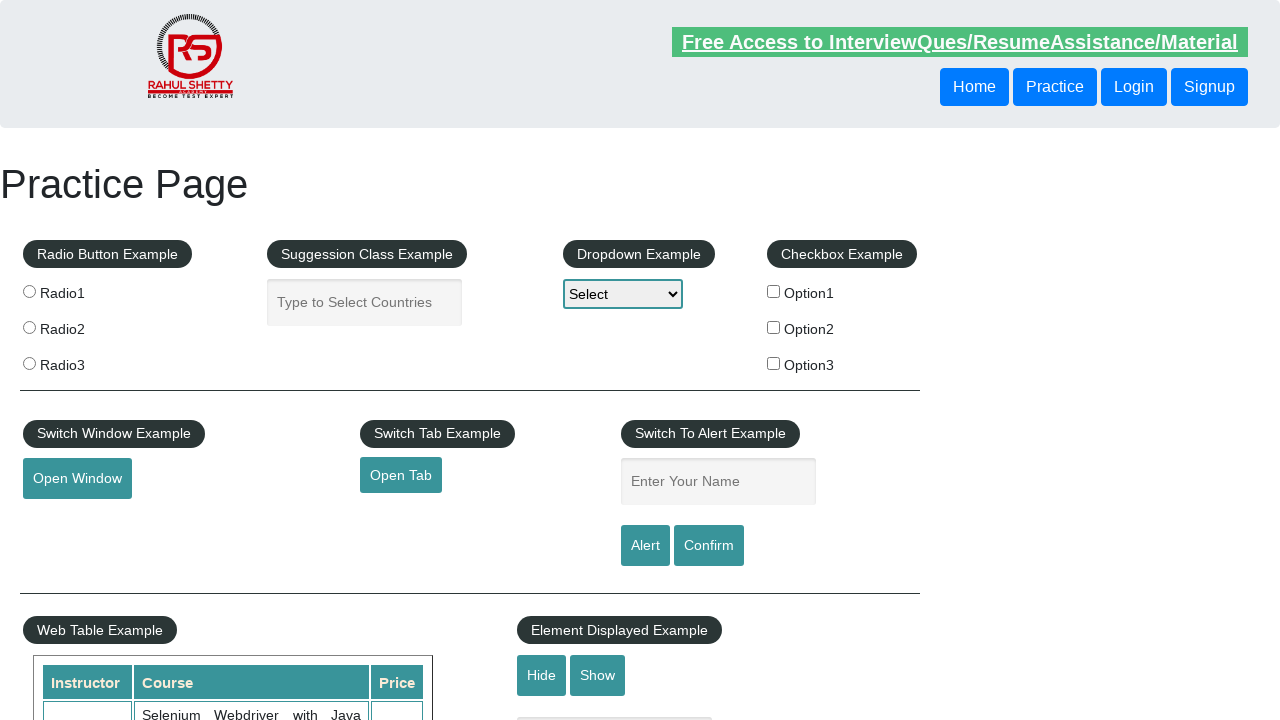

Retrieved all cells from current table row
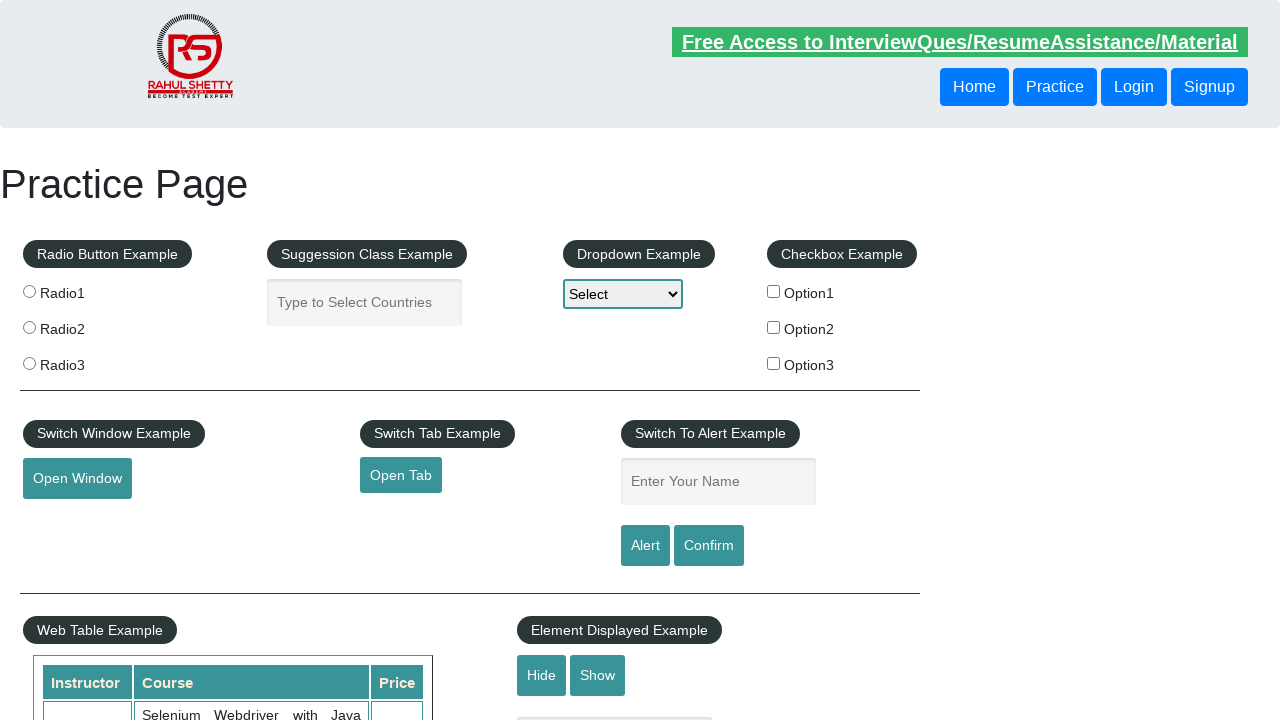

Extracted instructor name: Raymond
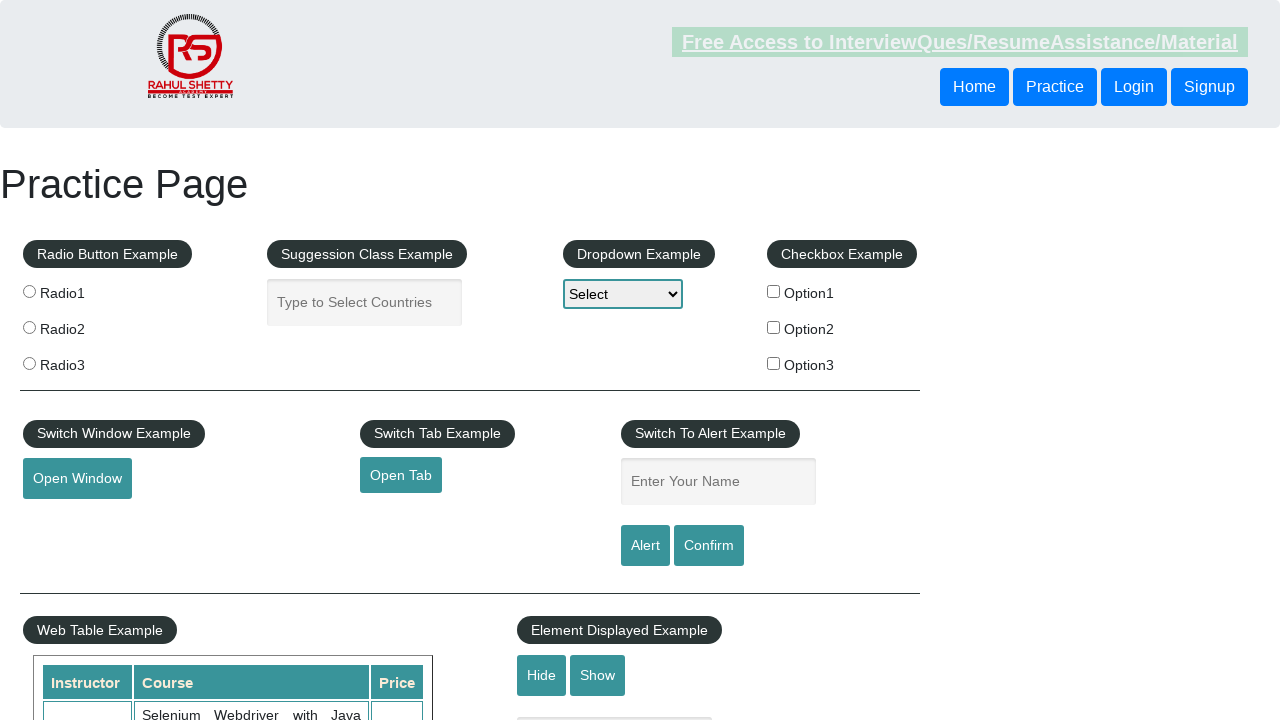

Extracted course name: Businessman
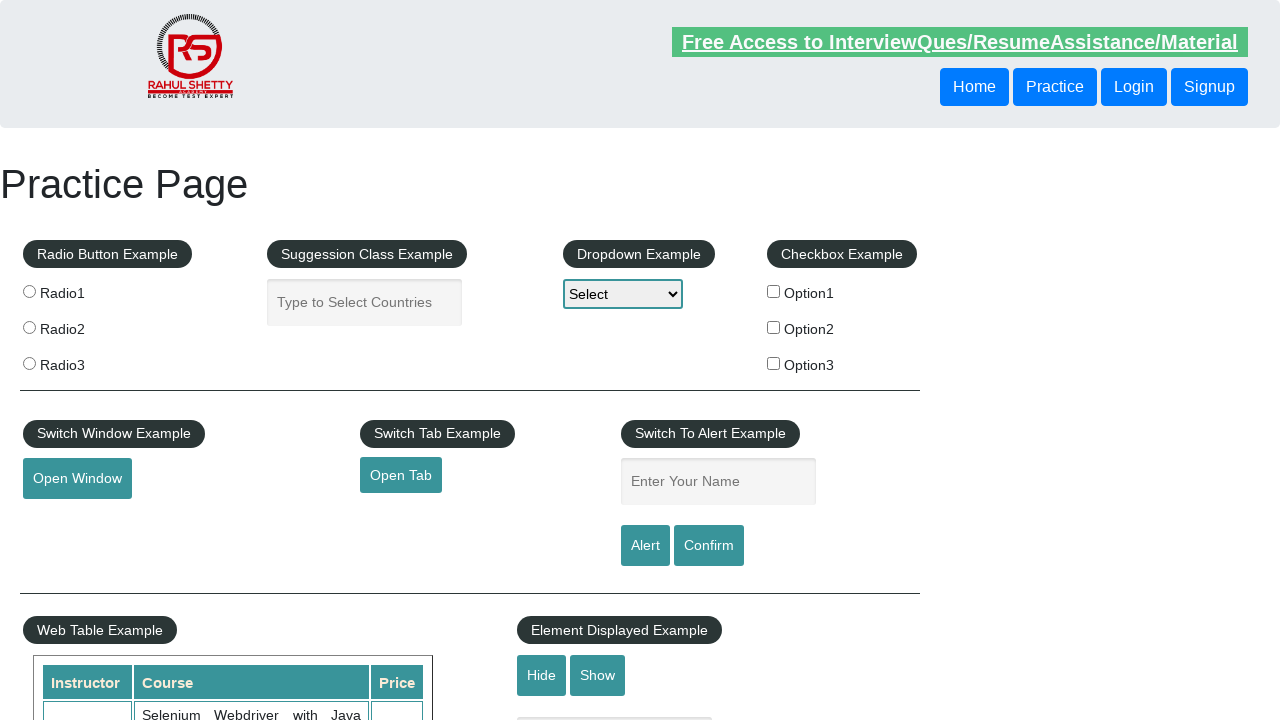

Extracted price: Mumbai
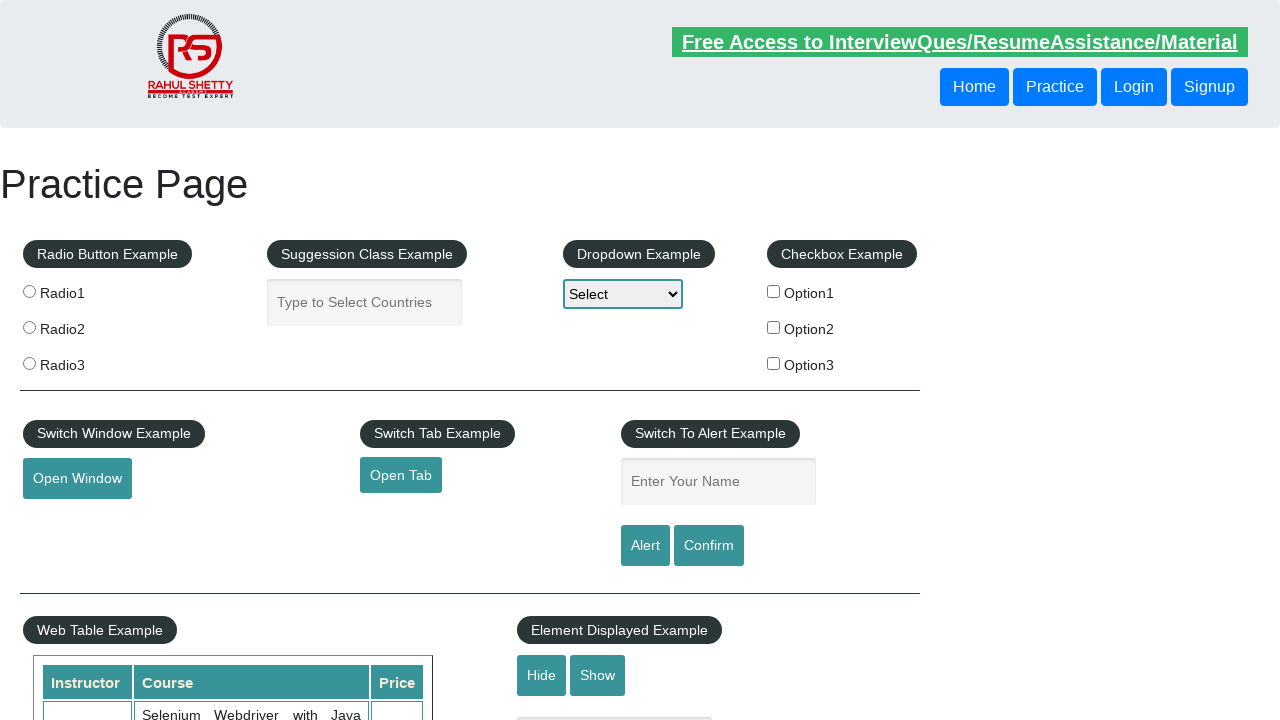

Retrieved all cells from current table row
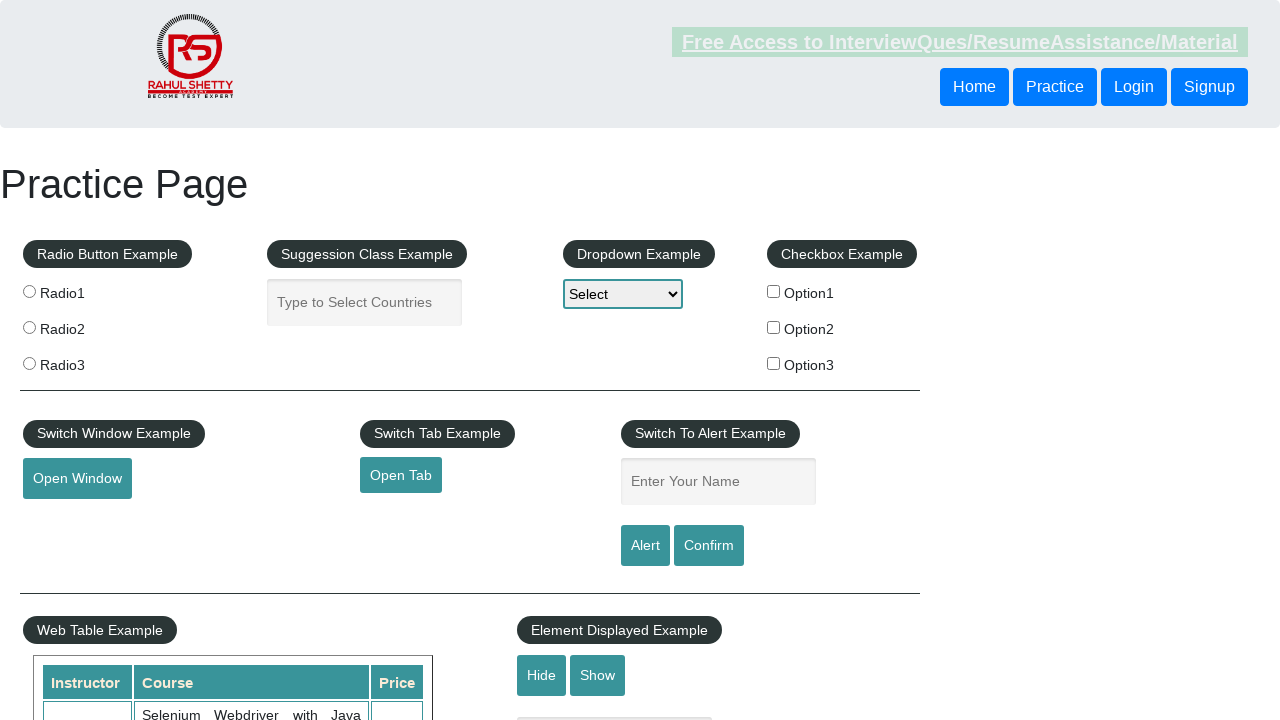

Extracted instructor name: Ronaldo
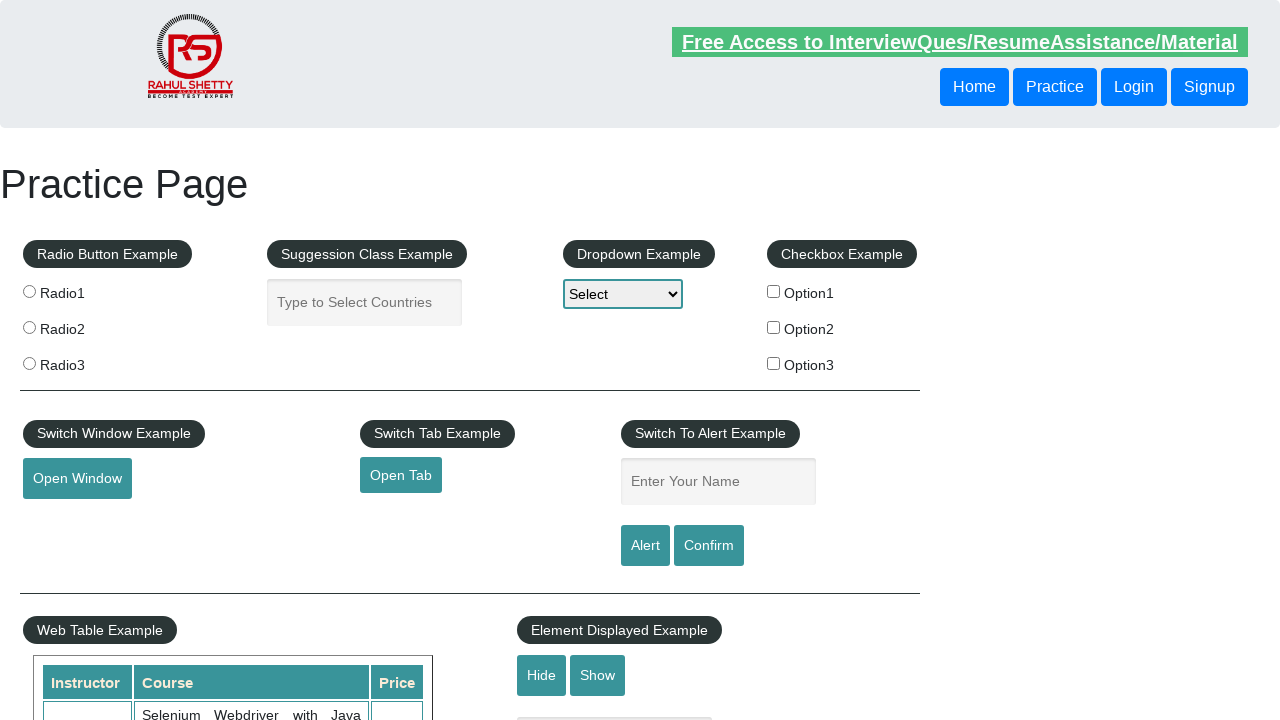

Extracted course name: Sportsman
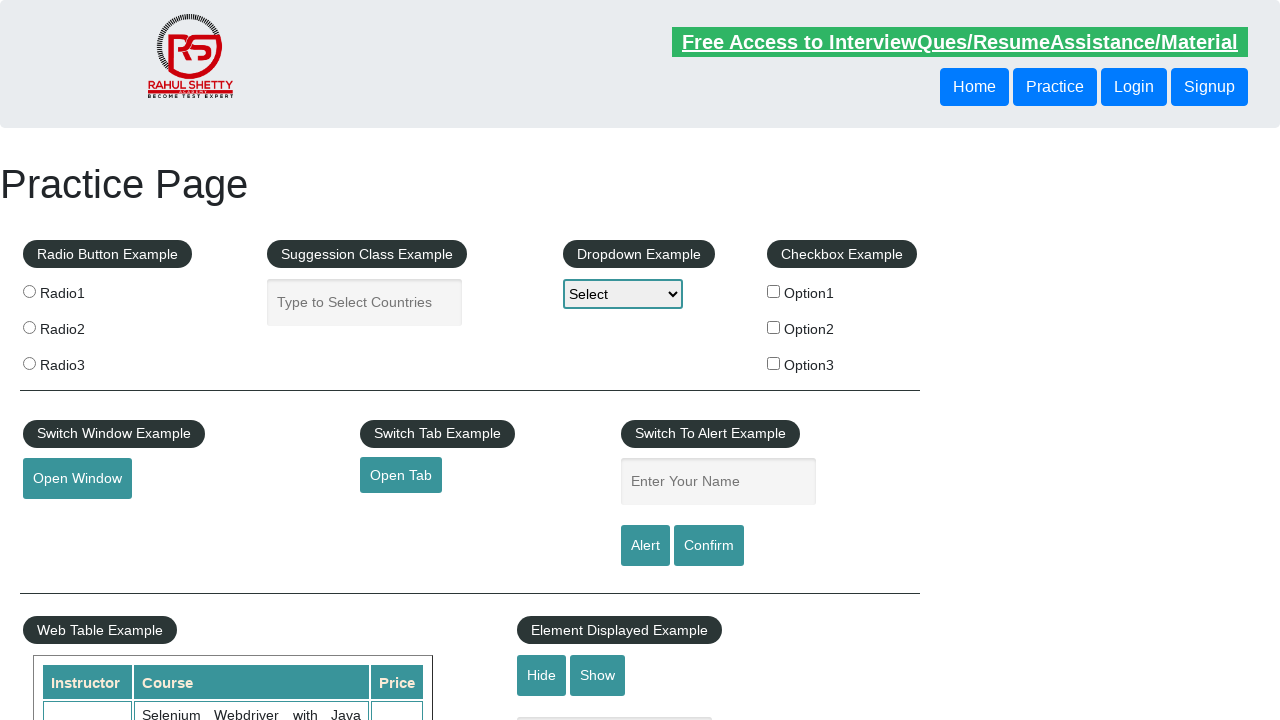

Extracted price: Chennai
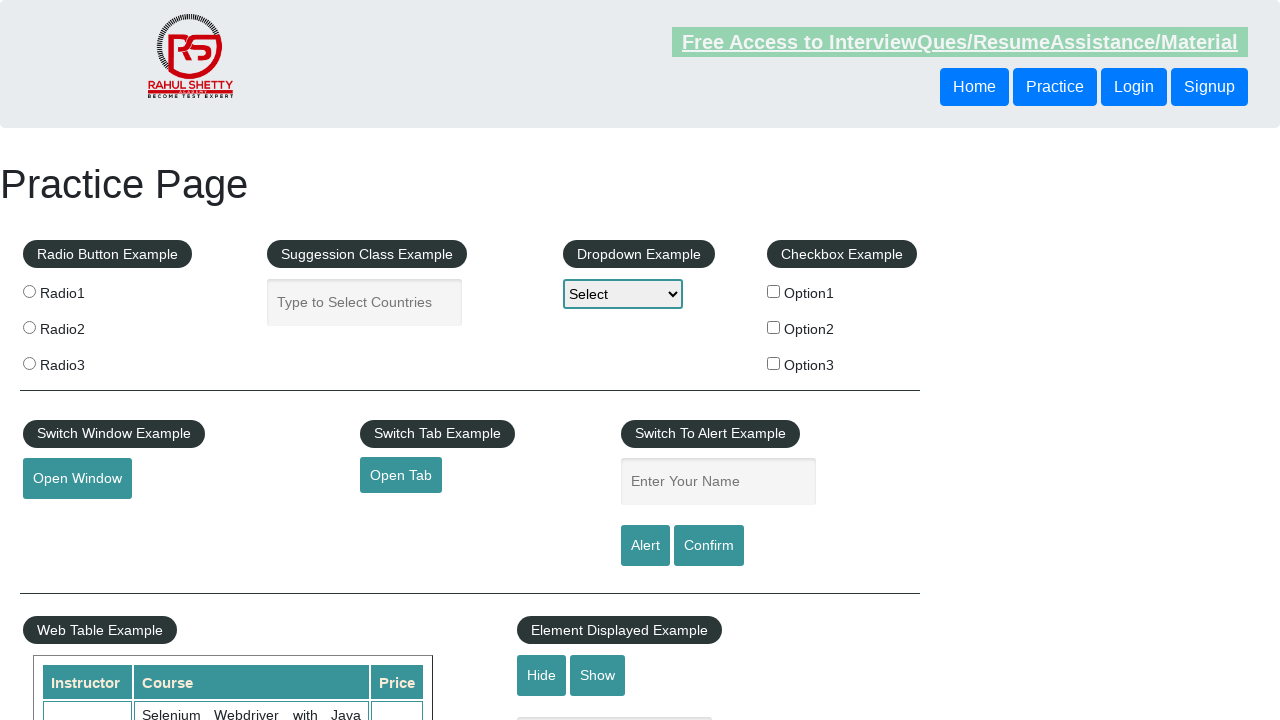

Retrieved all cells from current table row
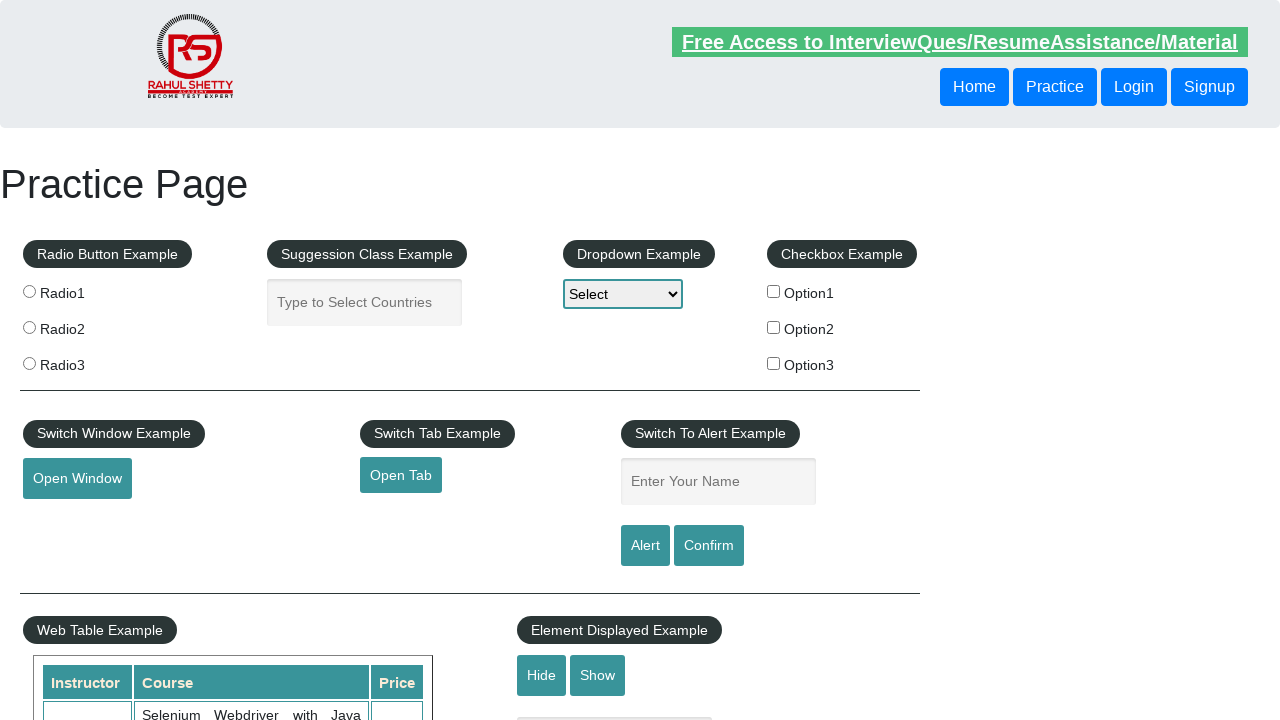

Extracted instructor name: Smith
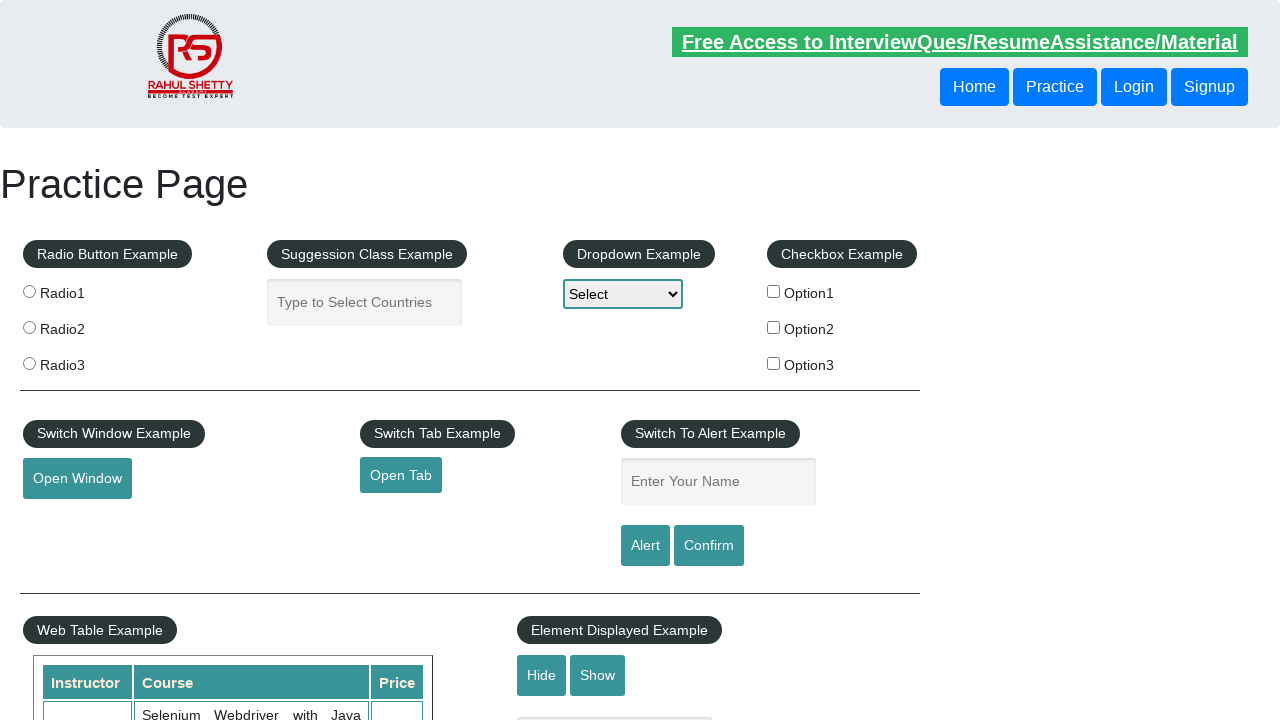

Extracted course name: Cricketer
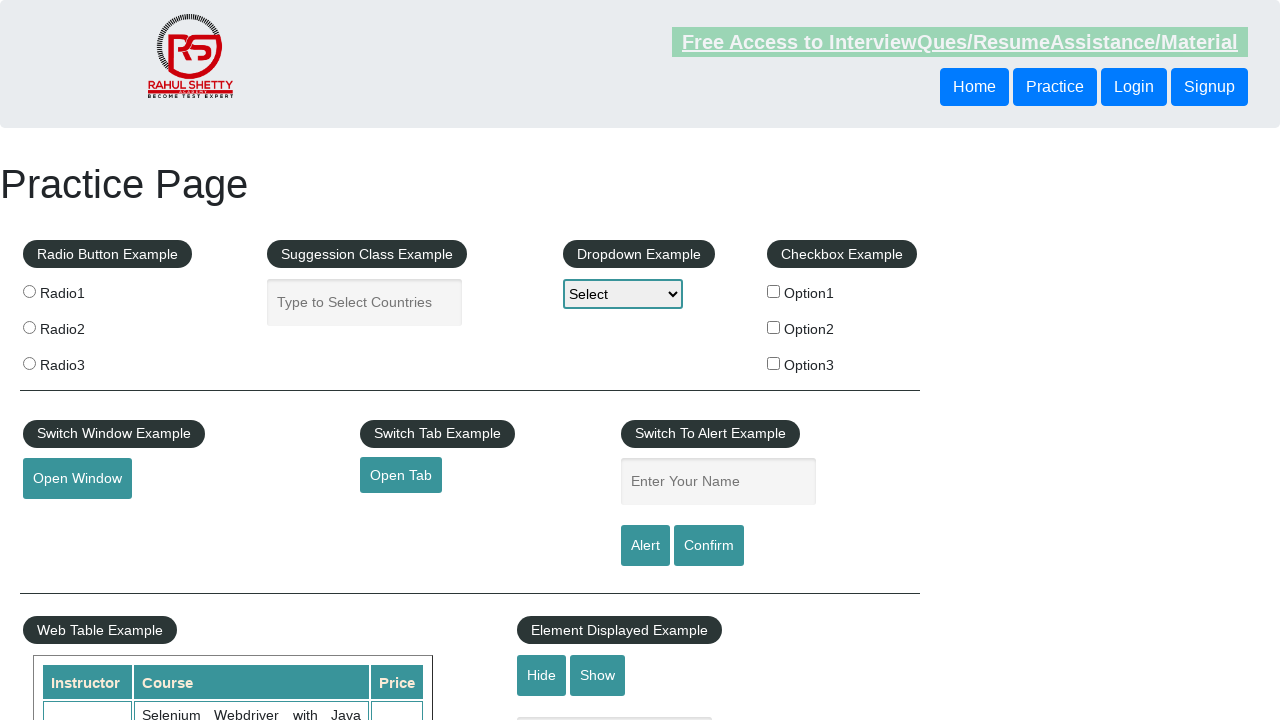

Extracted price: Delhi
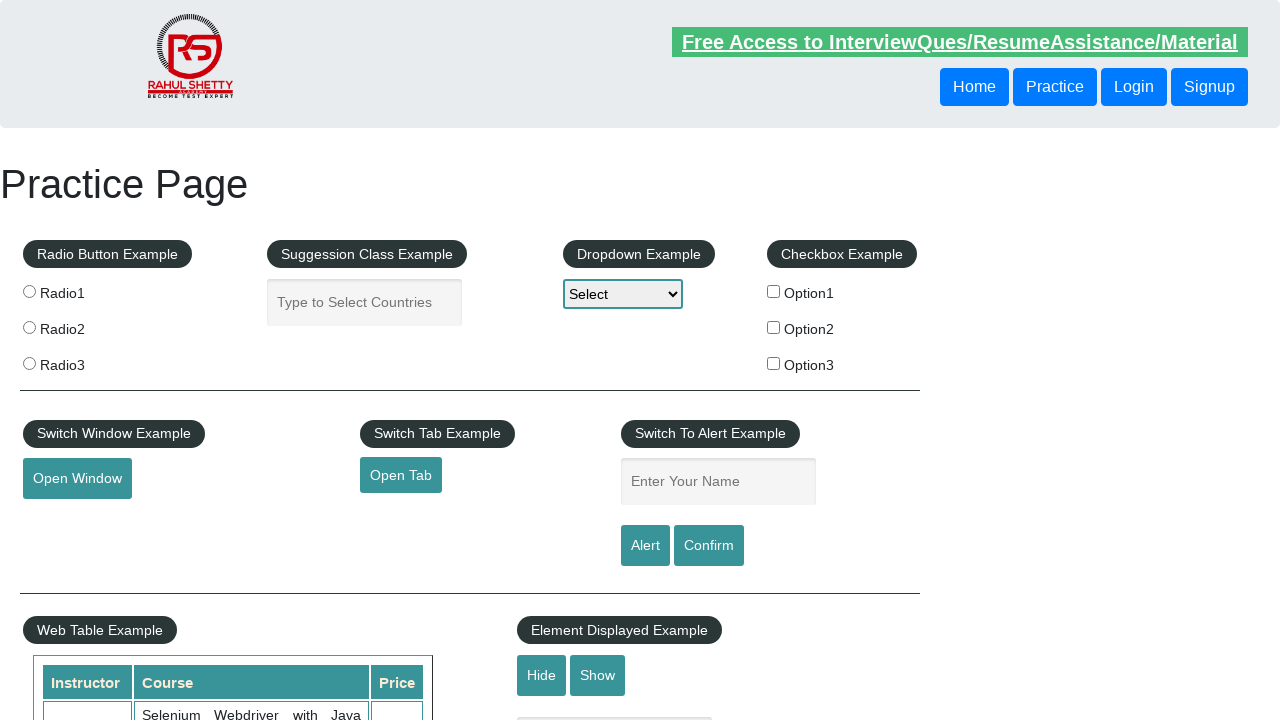

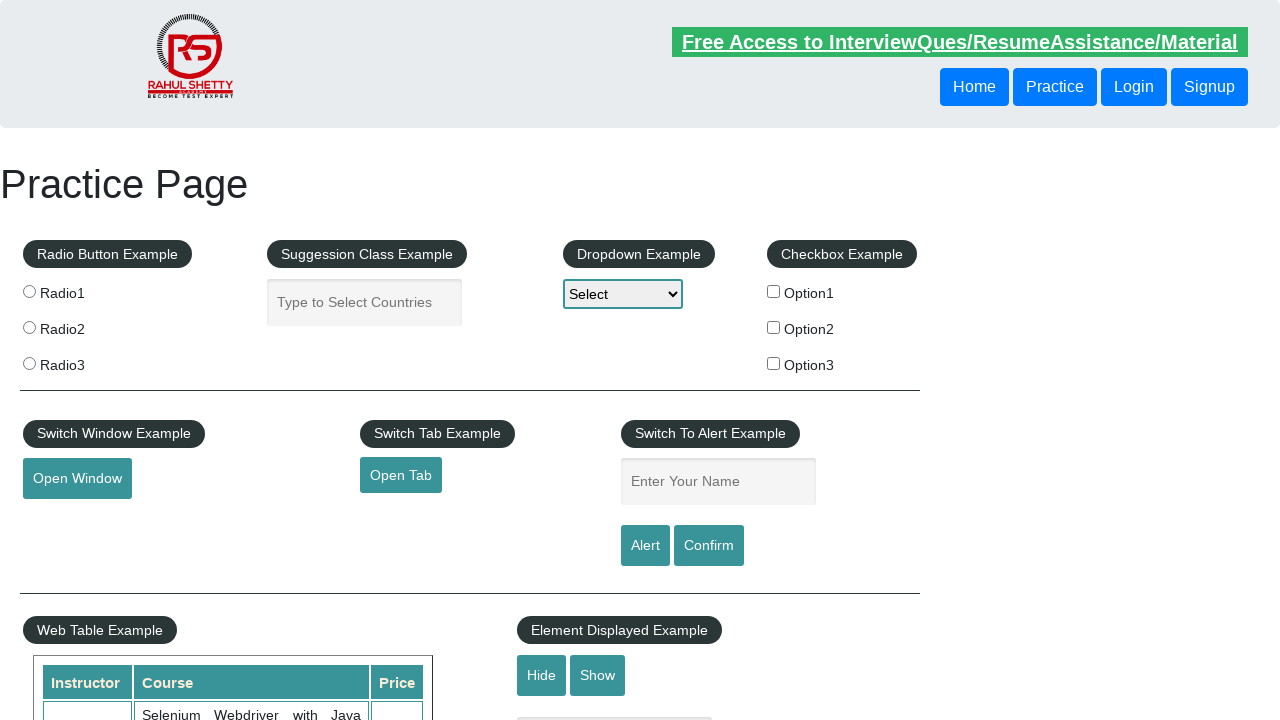